Tests multi-window/tab handling by clicking all links that open in new tabs (target="_blank"), switching to each new tab to verify it loaded, then closing all tabs except the main page.

Starting URL: https://www.selenium.dev/

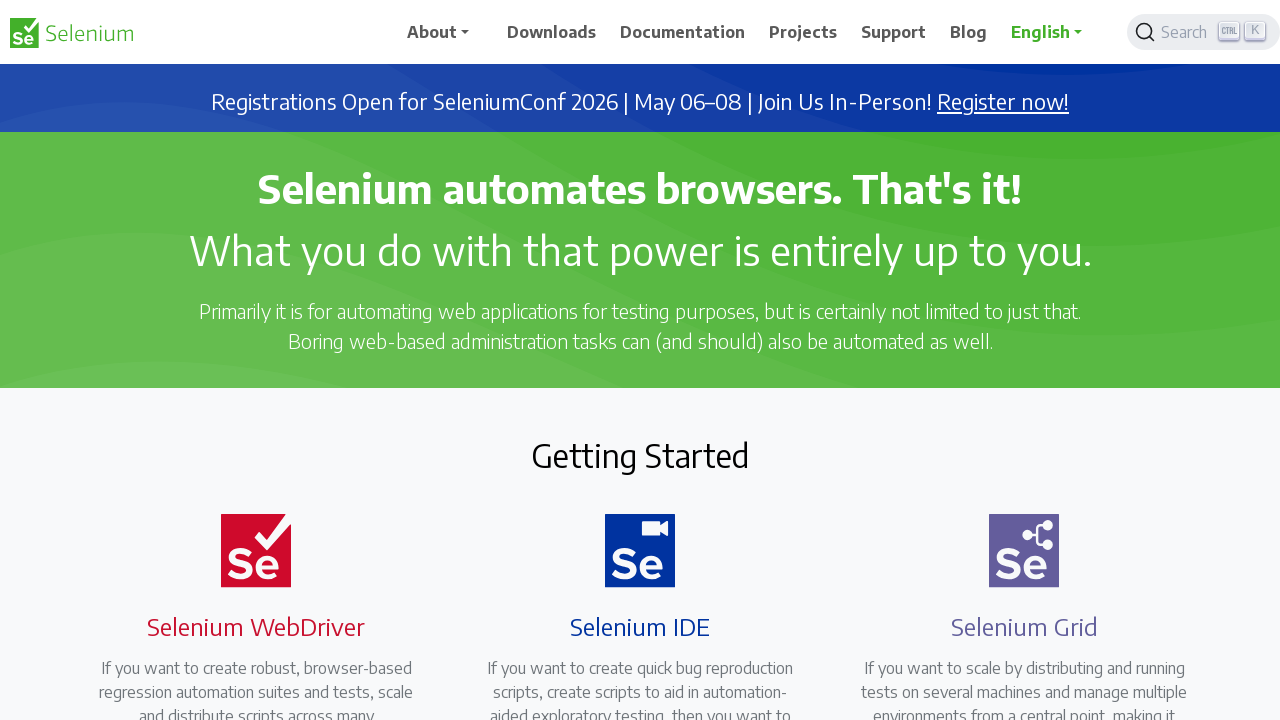

Stored main page reference
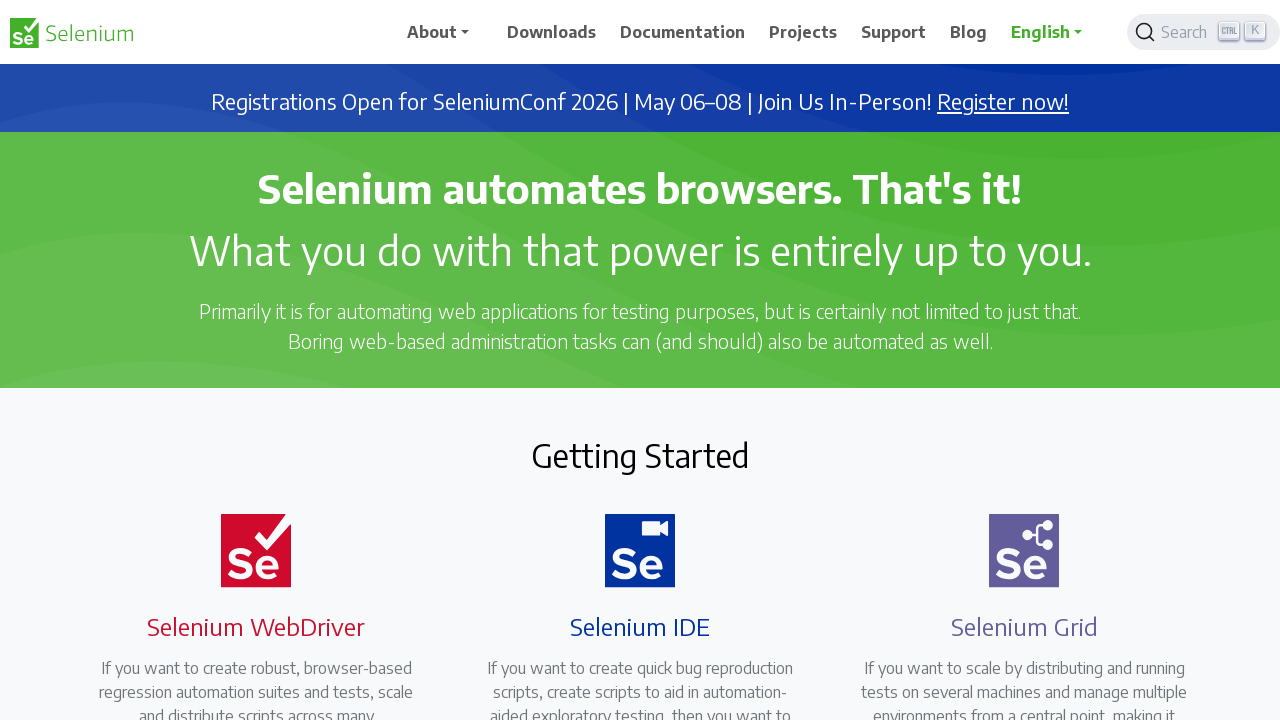

Retrieved all links with target='_blank'
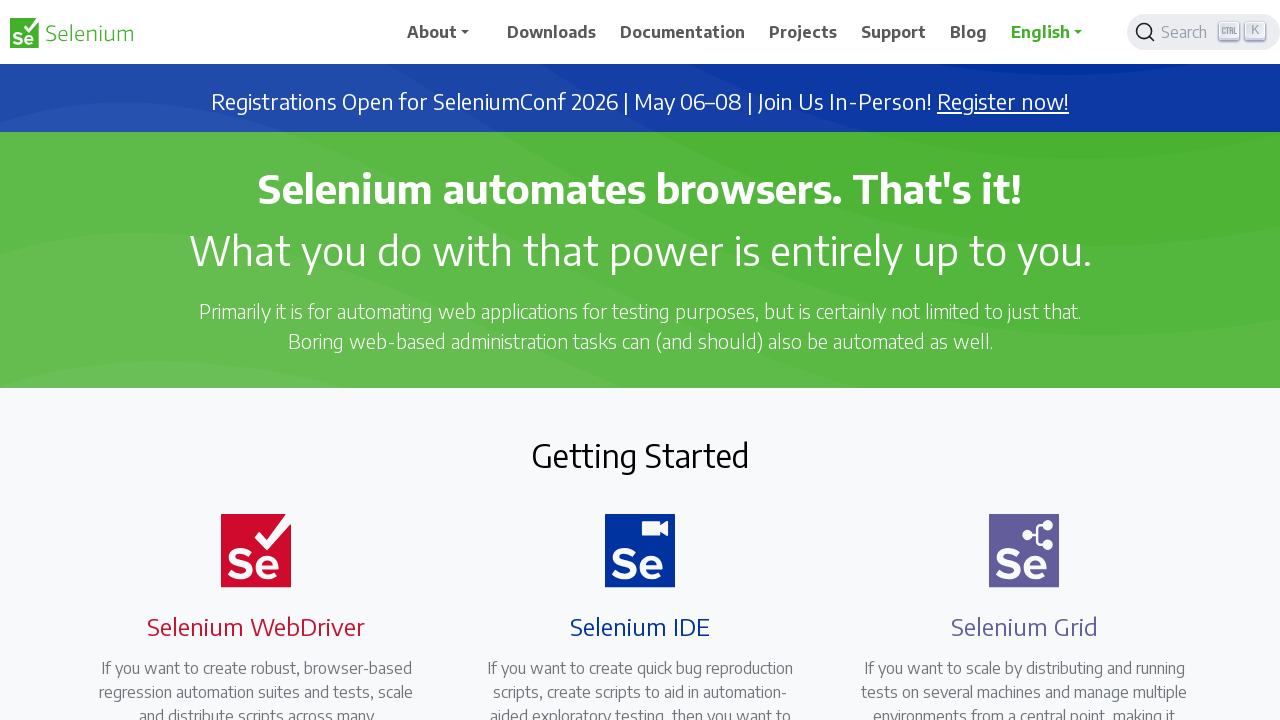

Initialized opened_pages list
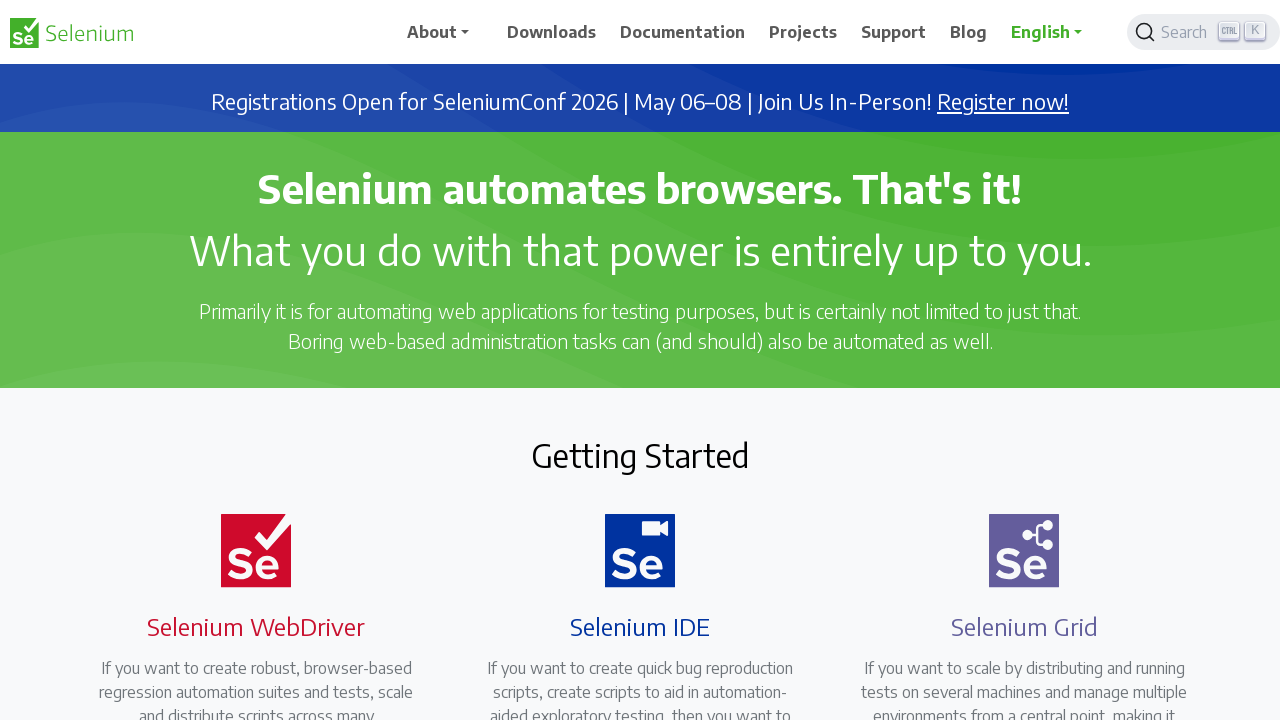

Retrieved href attribute from link
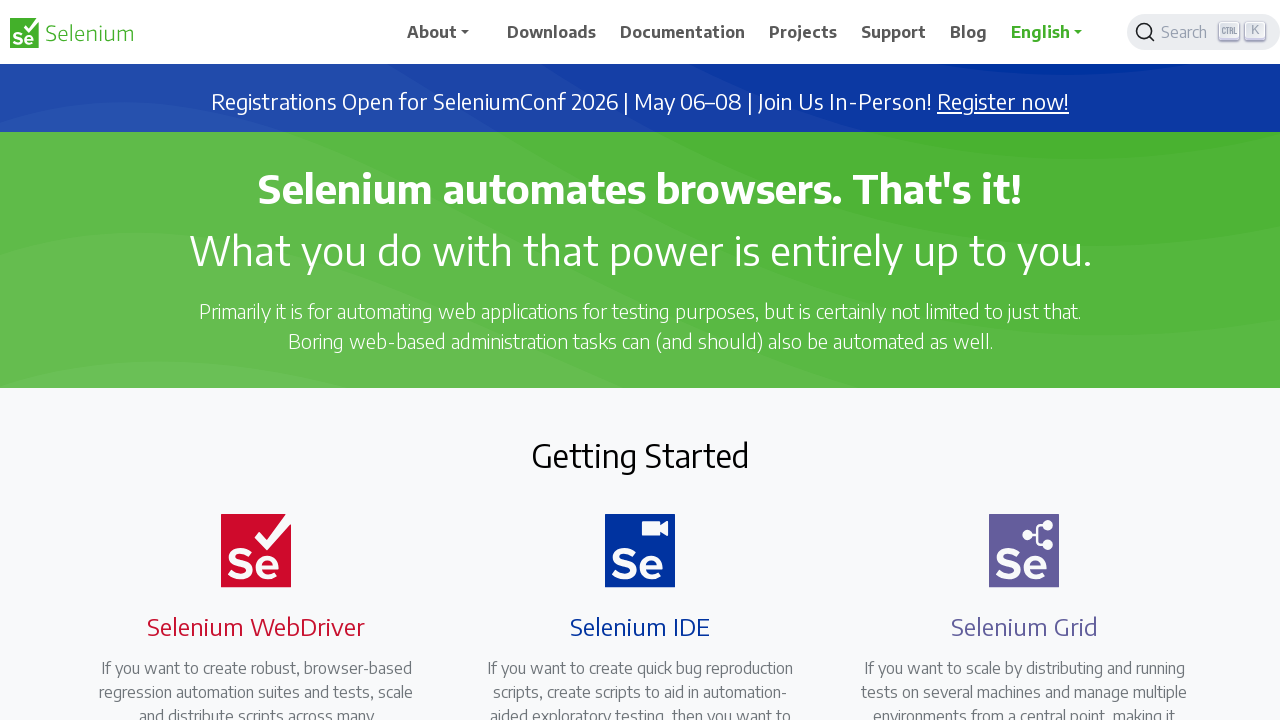

Clicked link that opens in new tab (href: https://seleniumconf.com/register/?utm_medium=Referral&utm_source=selenium.dev&utm_campaign=register) at (1003, 102) on a[target='_blank'] >> nth=0
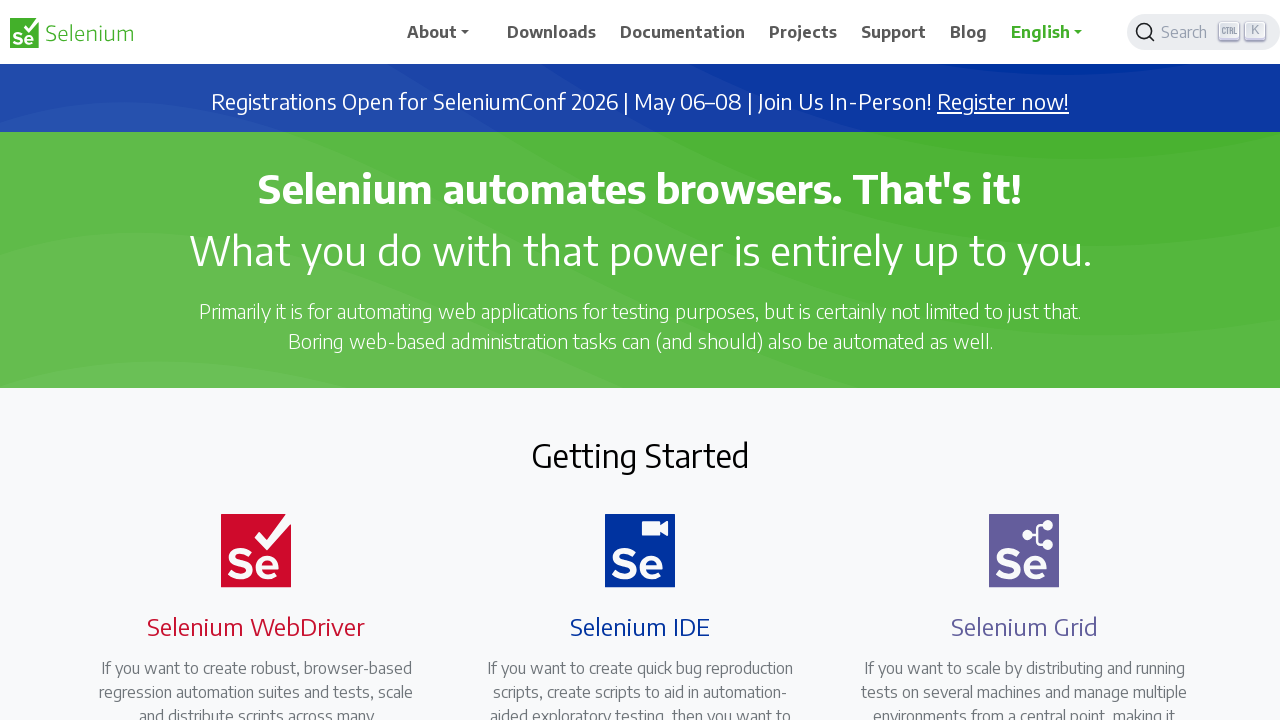

Captured new page object
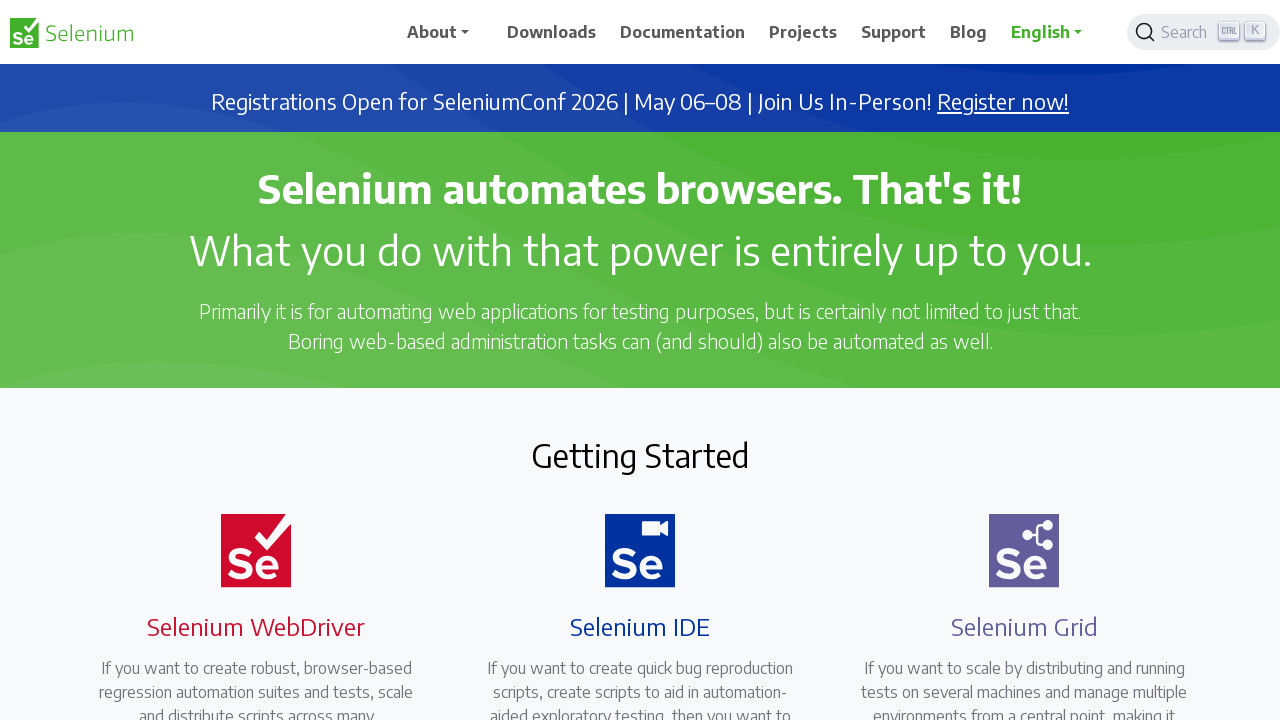

New page finished loading
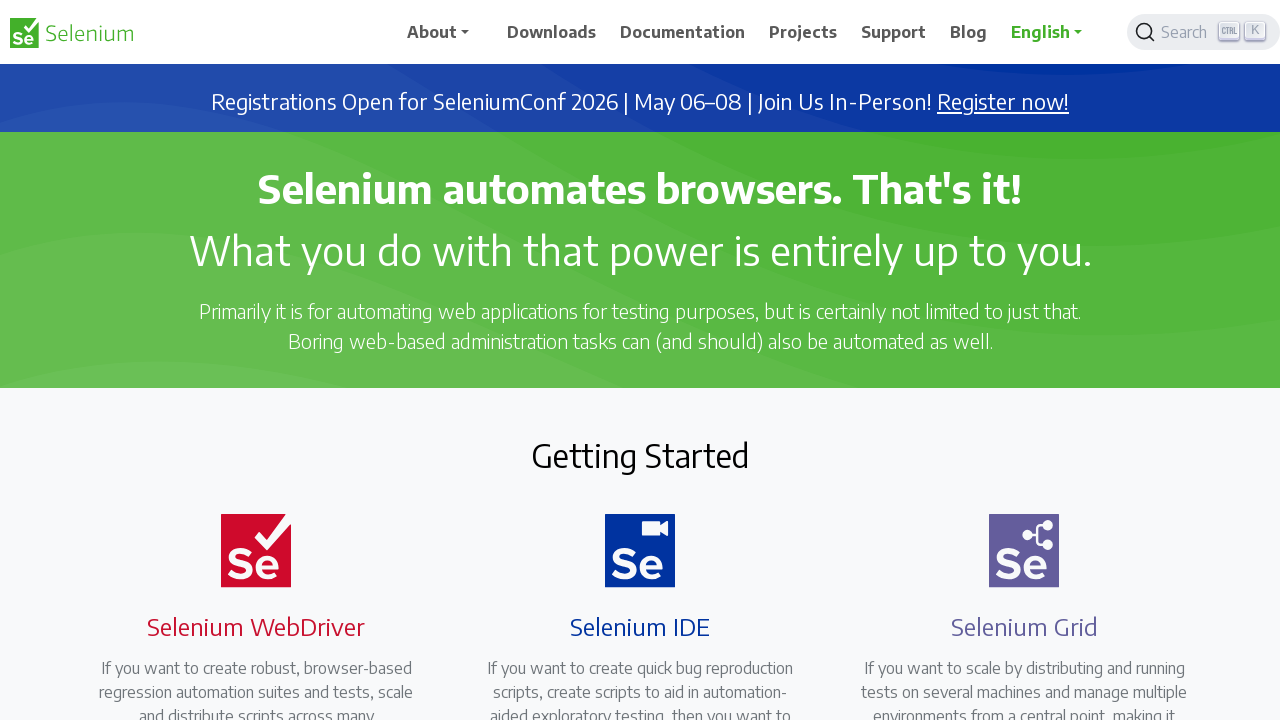

Added new page to opened_pages list
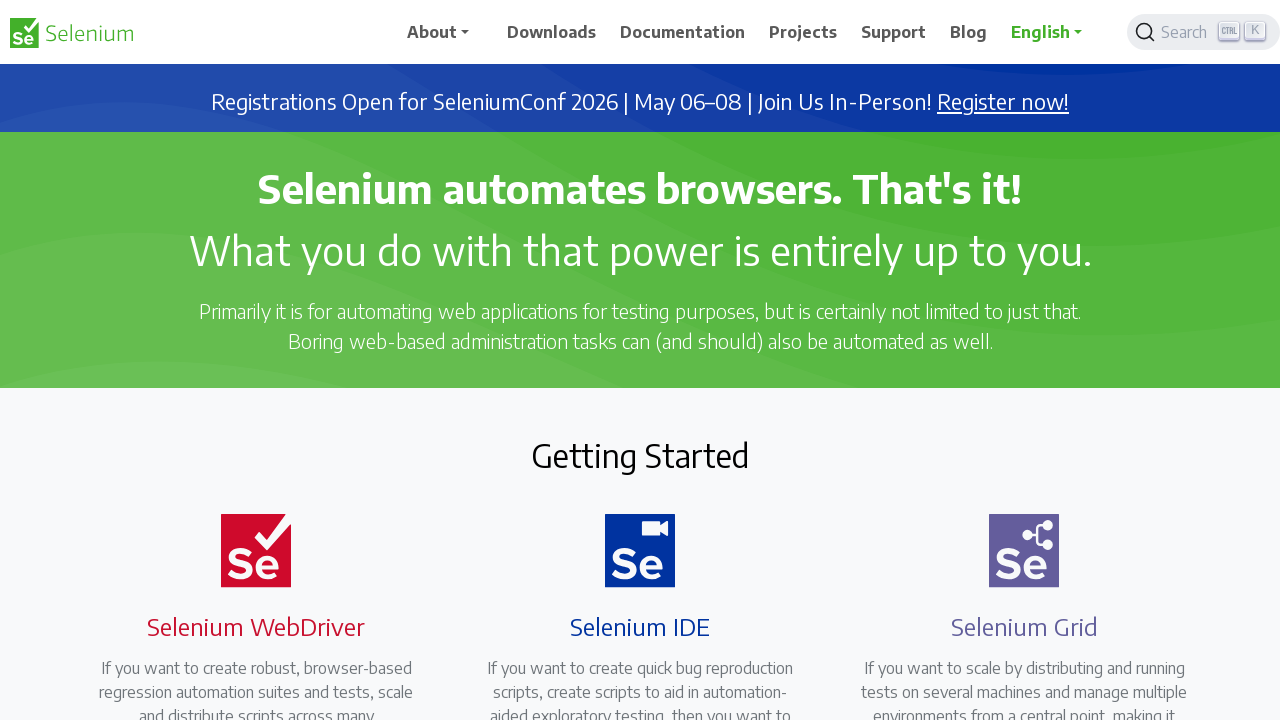

Retrieved href attribute from link
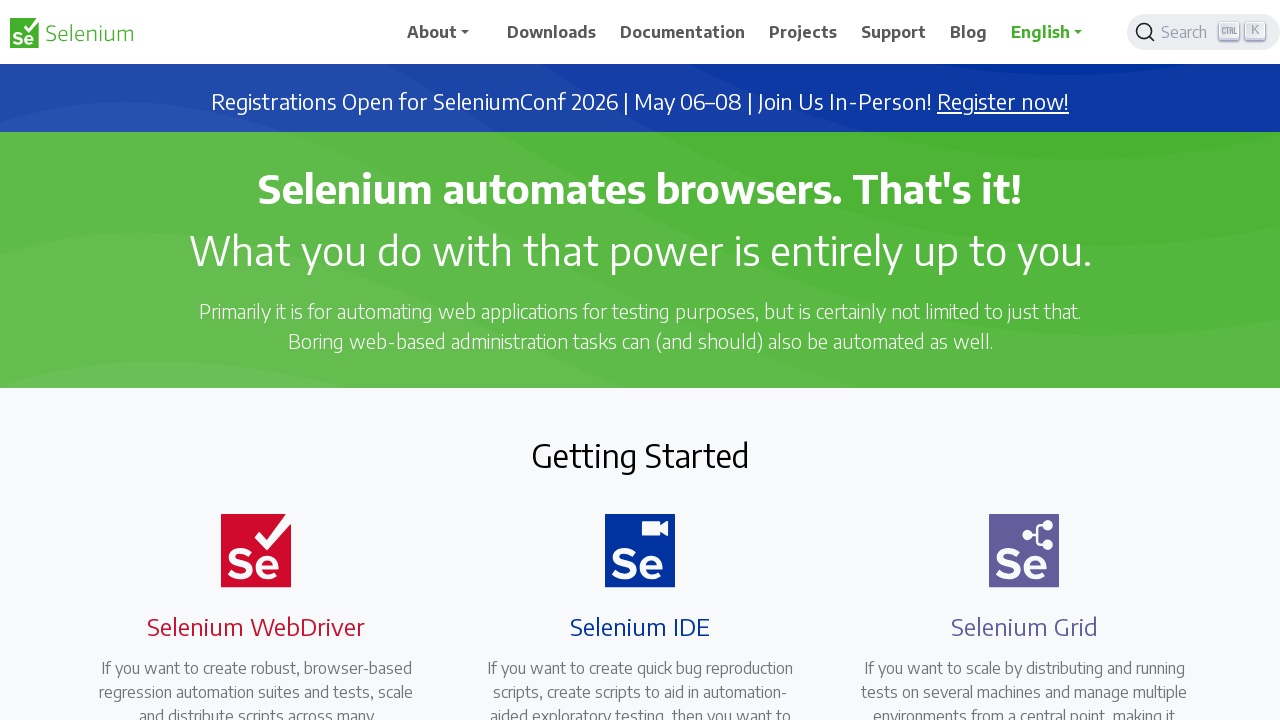

Clicked link that opens in new tab (href: https://opencollective.com/selenium) at (687, 409) on a[target='_blank'] >> nth=1
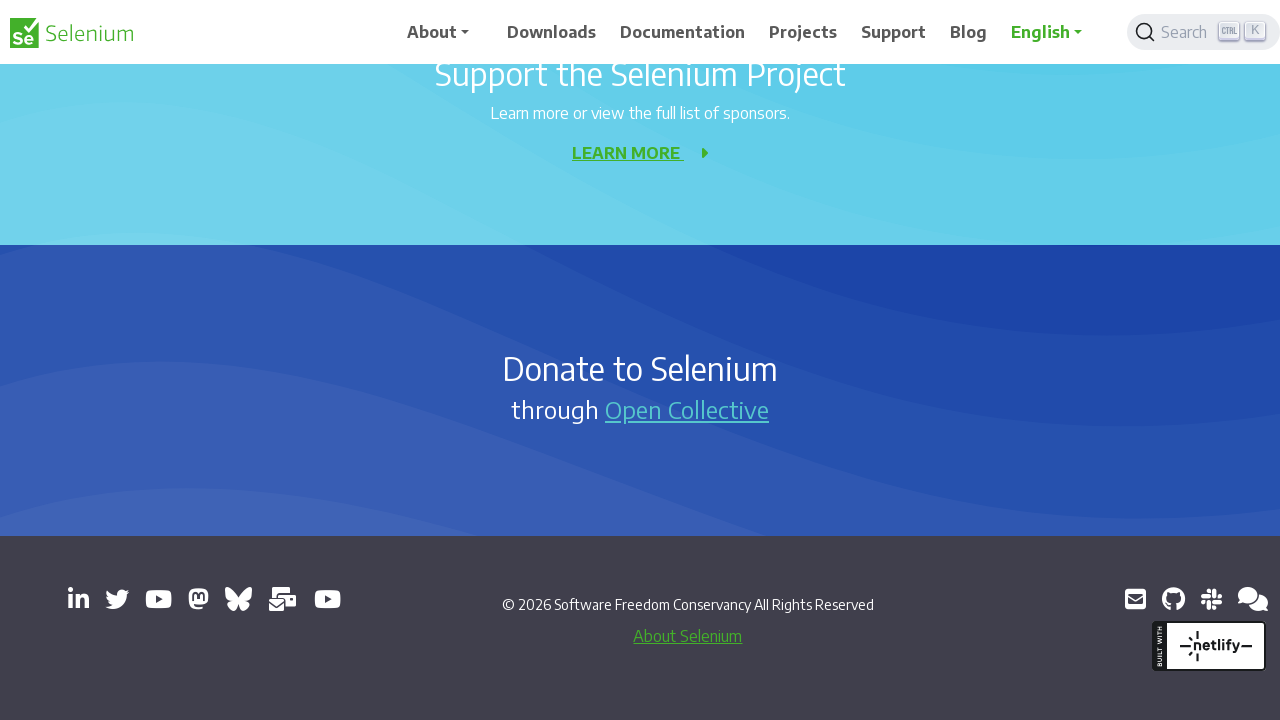

Captured new page object
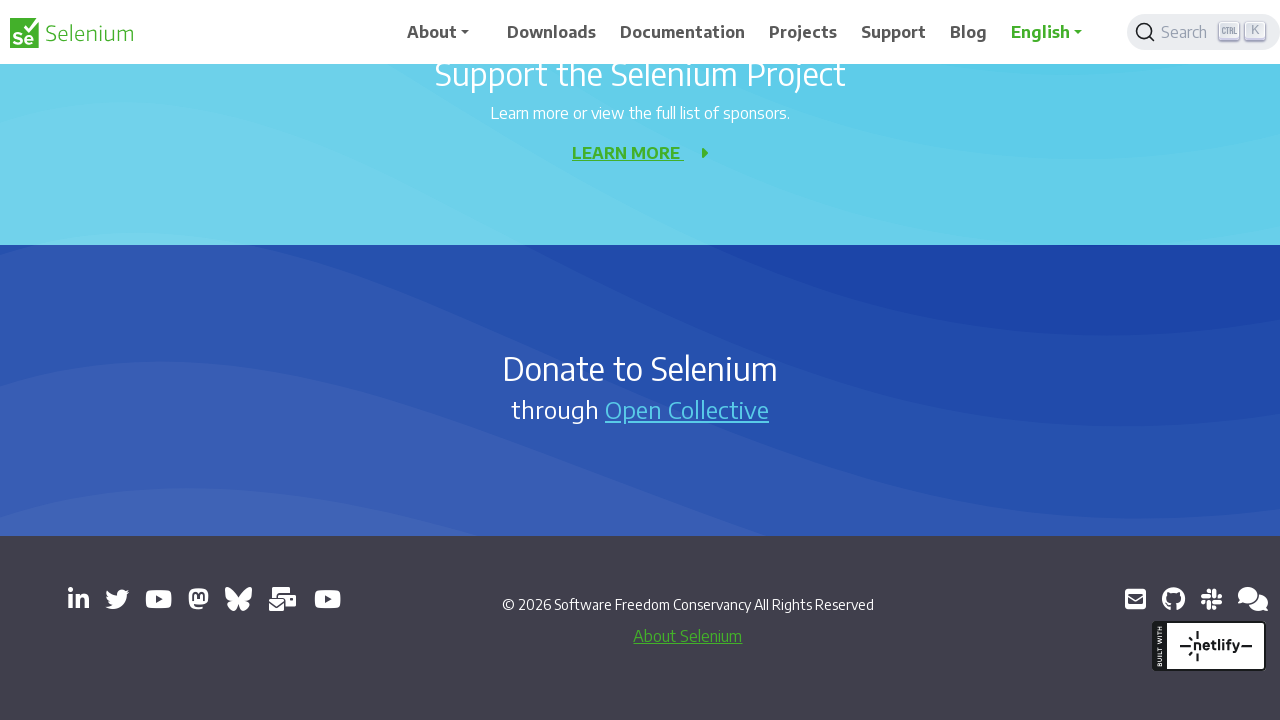

New page finished loading
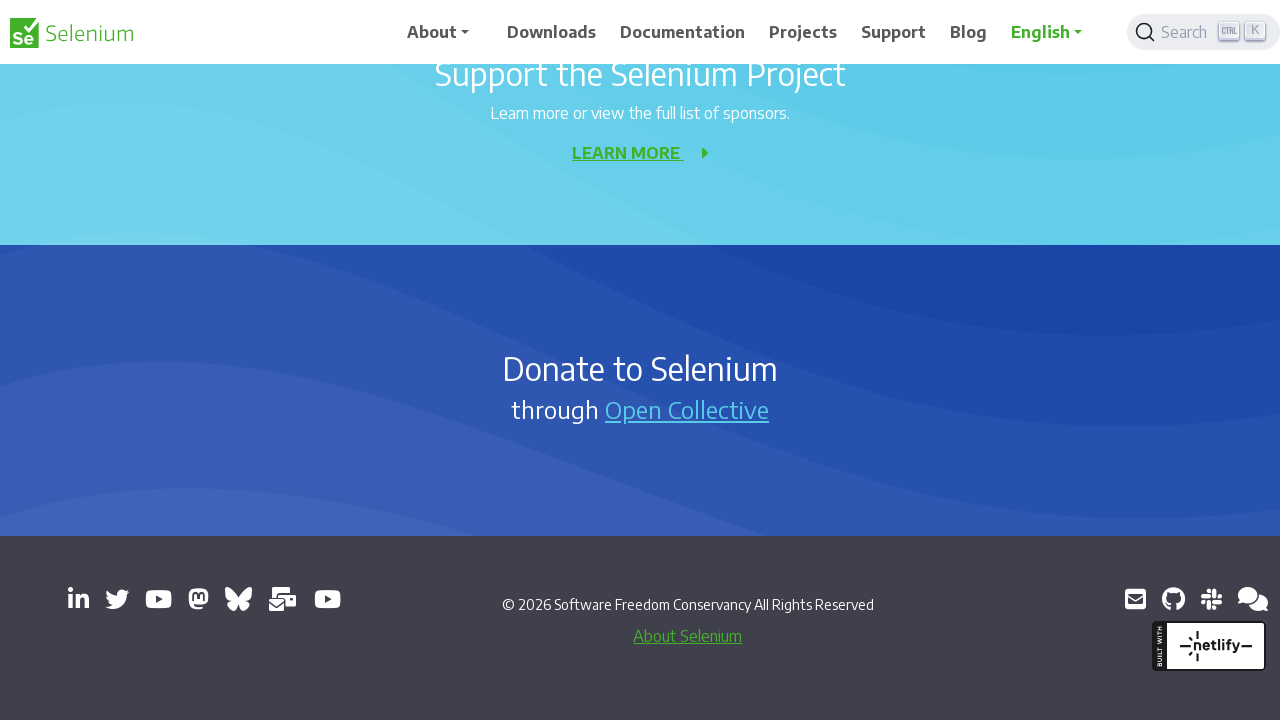

Added new page to opened_pages list
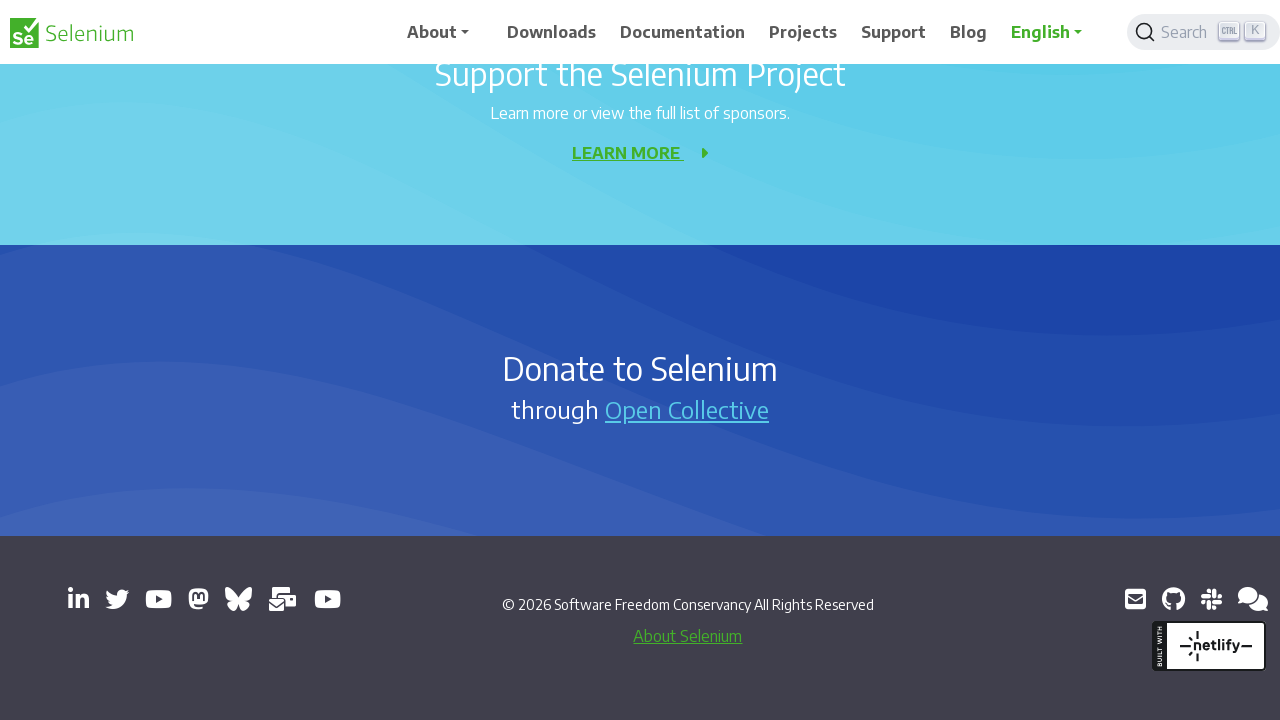

Retrieved href attribute from link
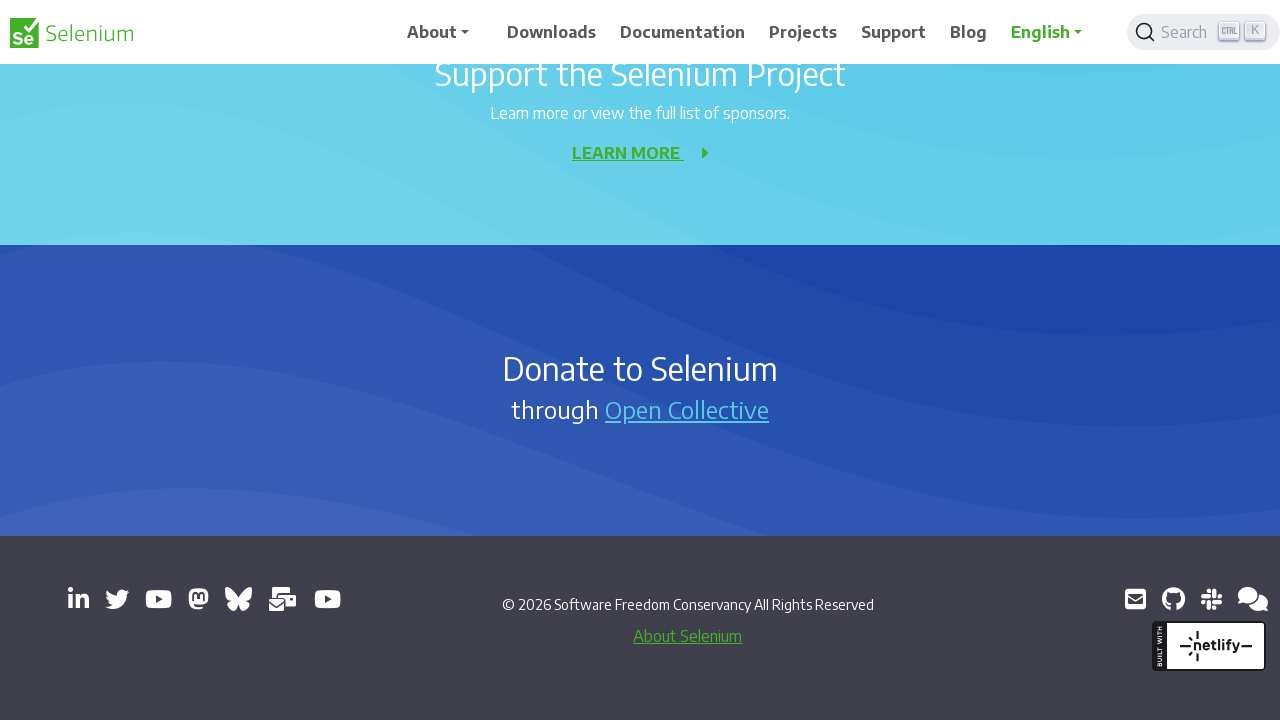

Clicked link that opens in new tab (href: https://www.linkedin.com/company/4826427/) at (78, 599) on a[target='_blank'] >> nth=2
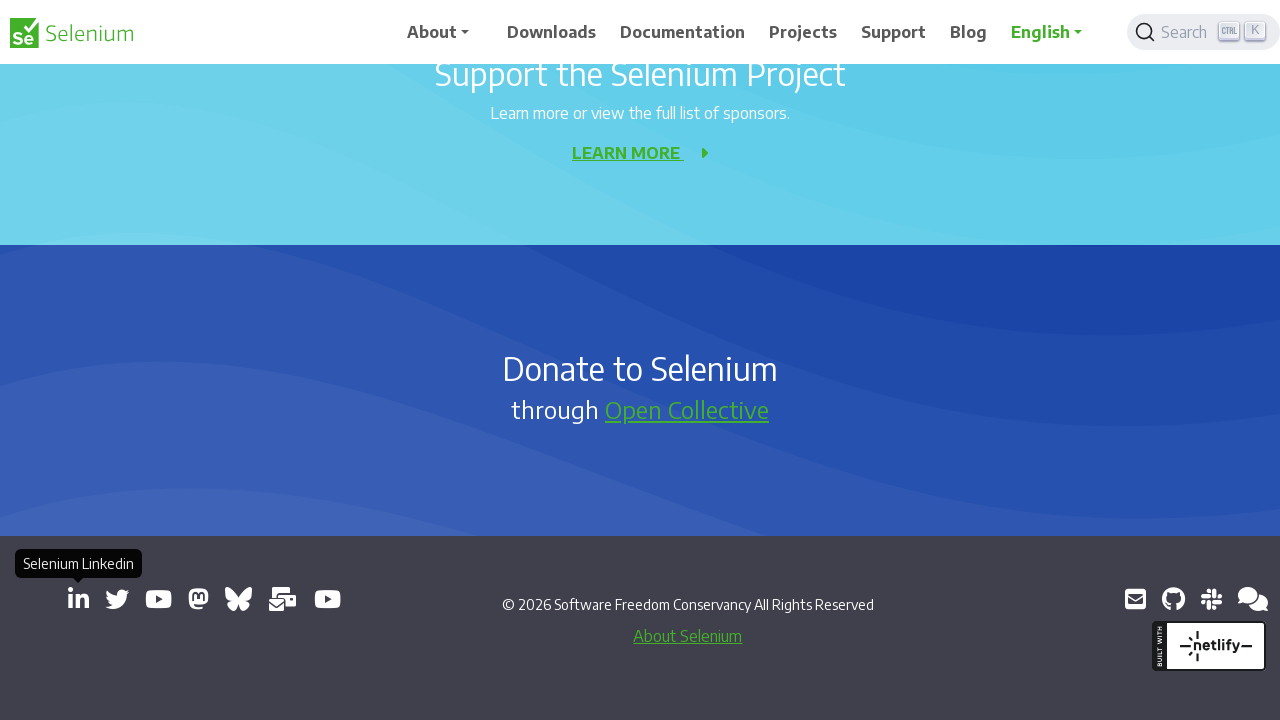

Captured new page object
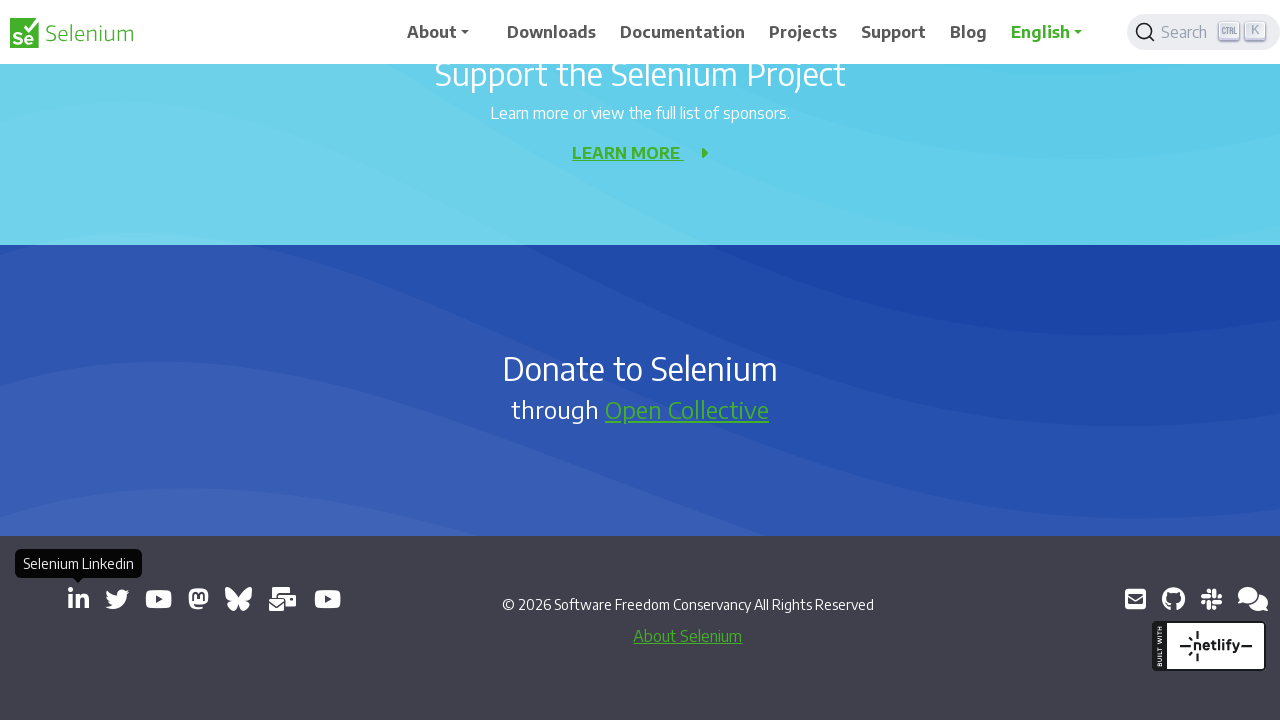

New page finished loading
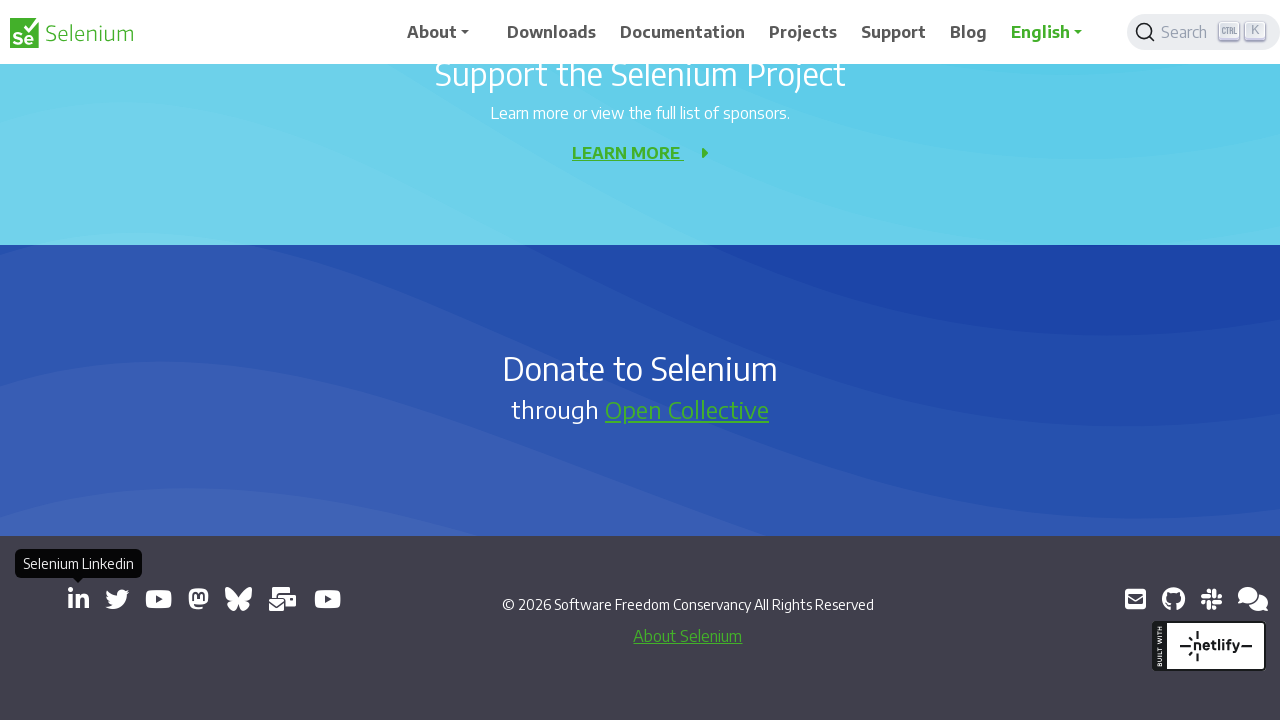

Added new page to opened_pages list
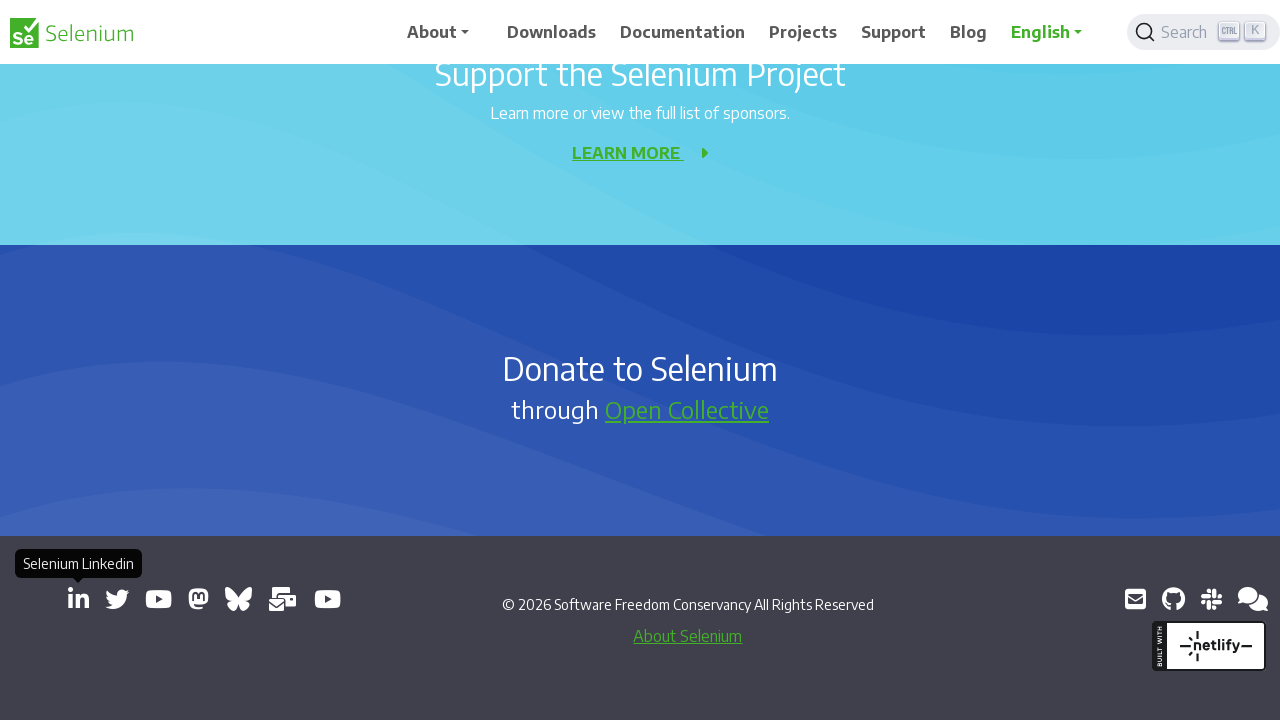

Retrieved href attribute from link
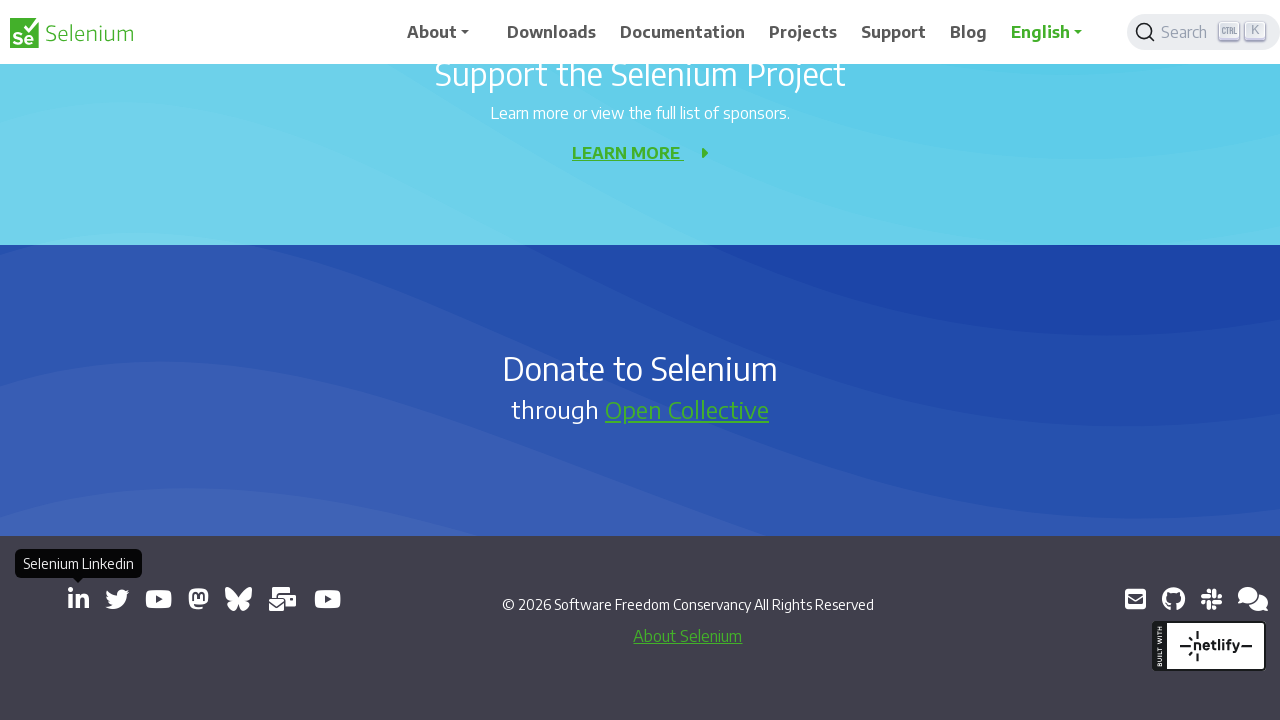

Clicked link that opens in new tab (href: https://x.com/SeleniumHQ) at (117, 599) on a[target='_blank'] >> nth=3
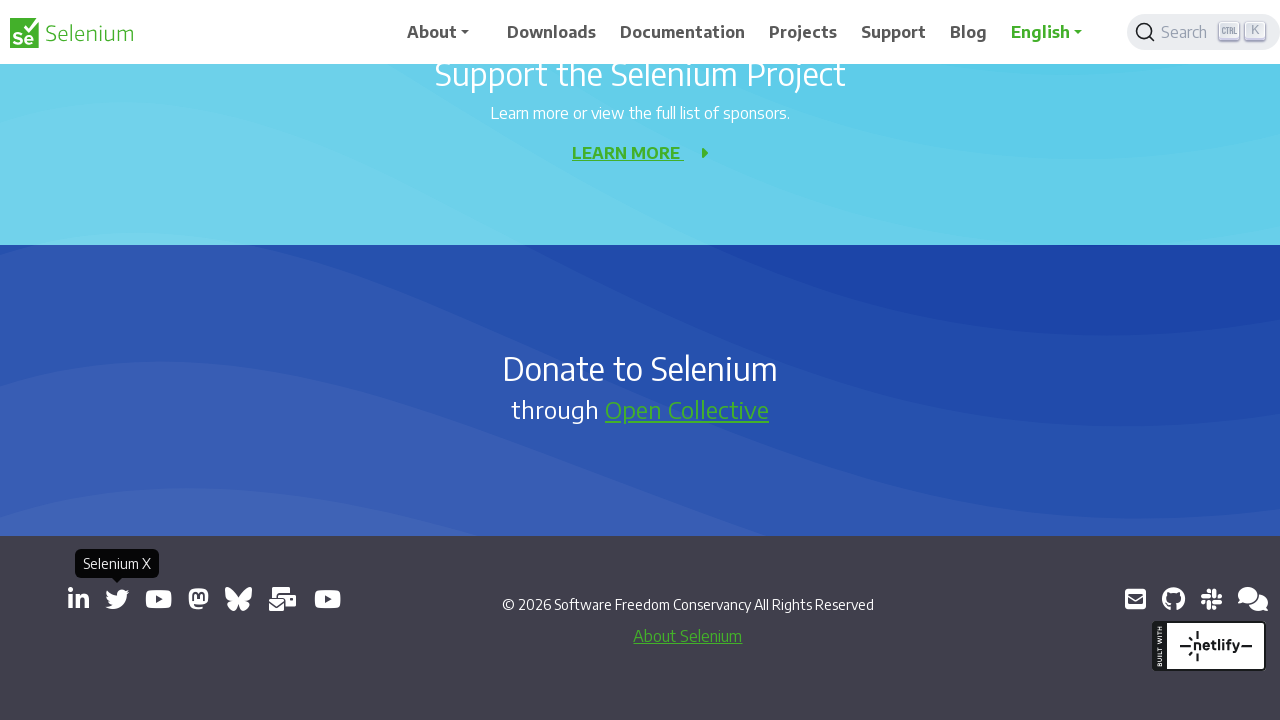

Captured new page object
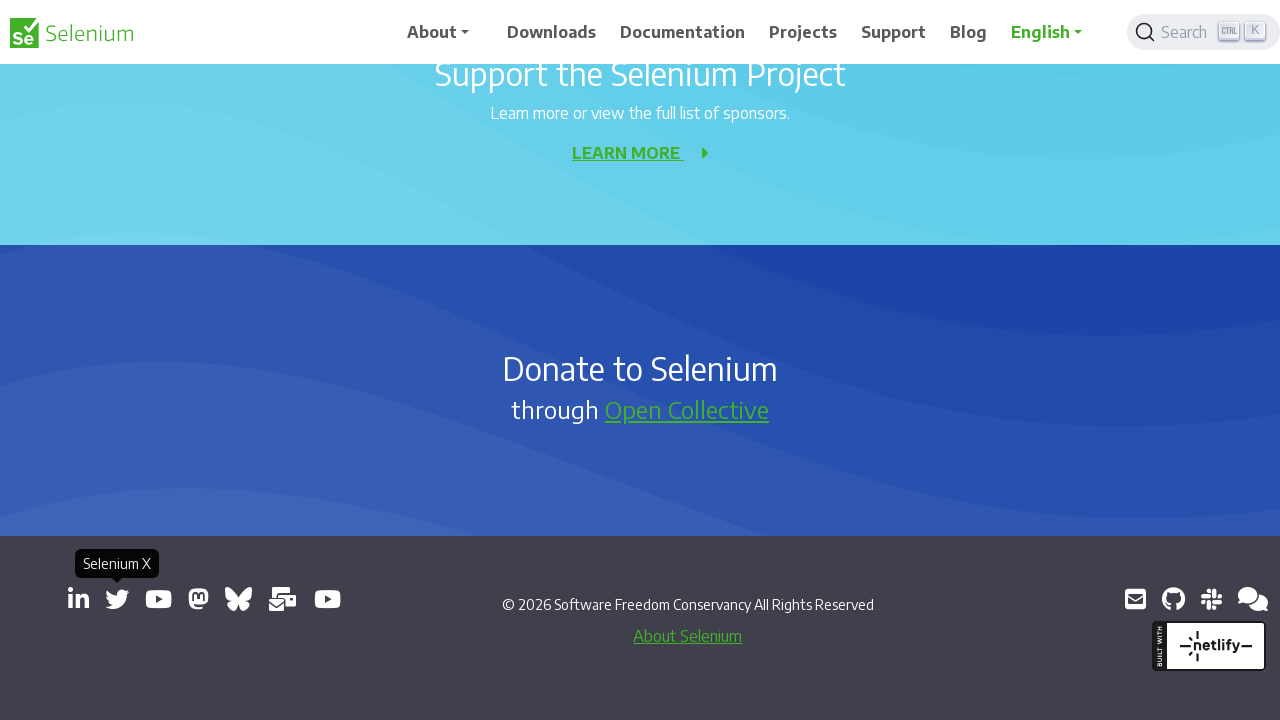

New page finished loading
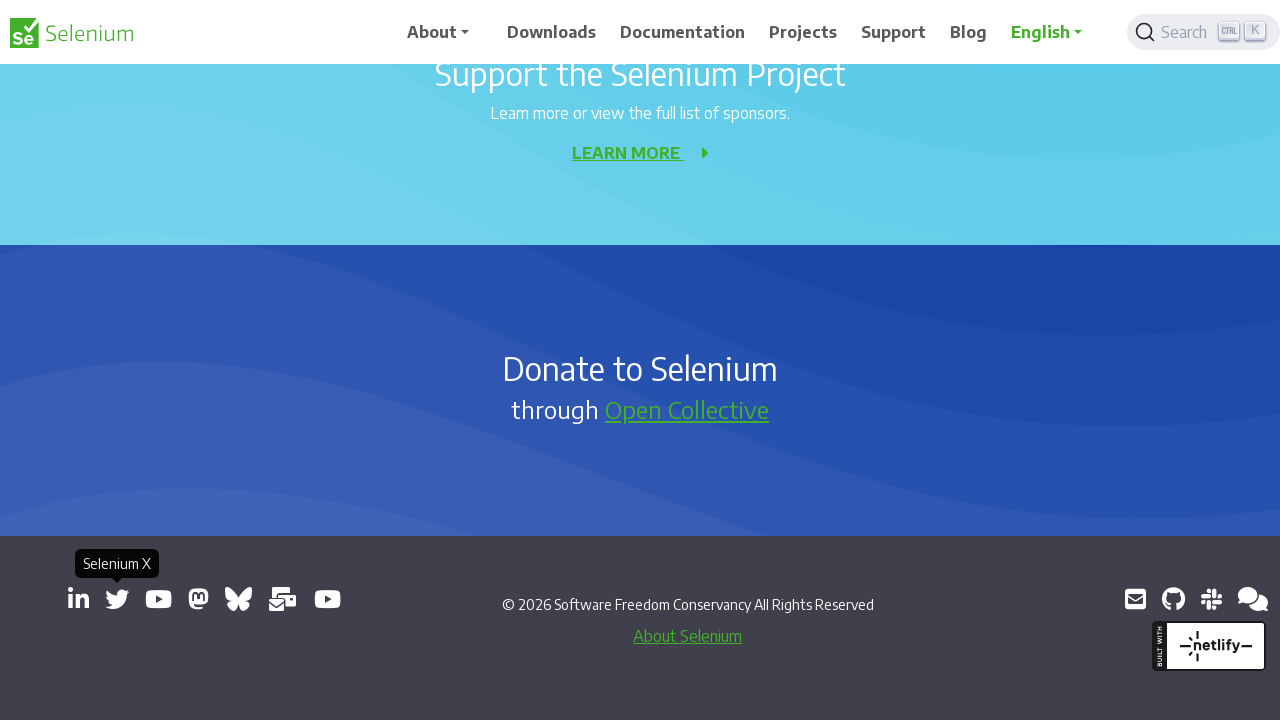

Added new page to opened_pages list
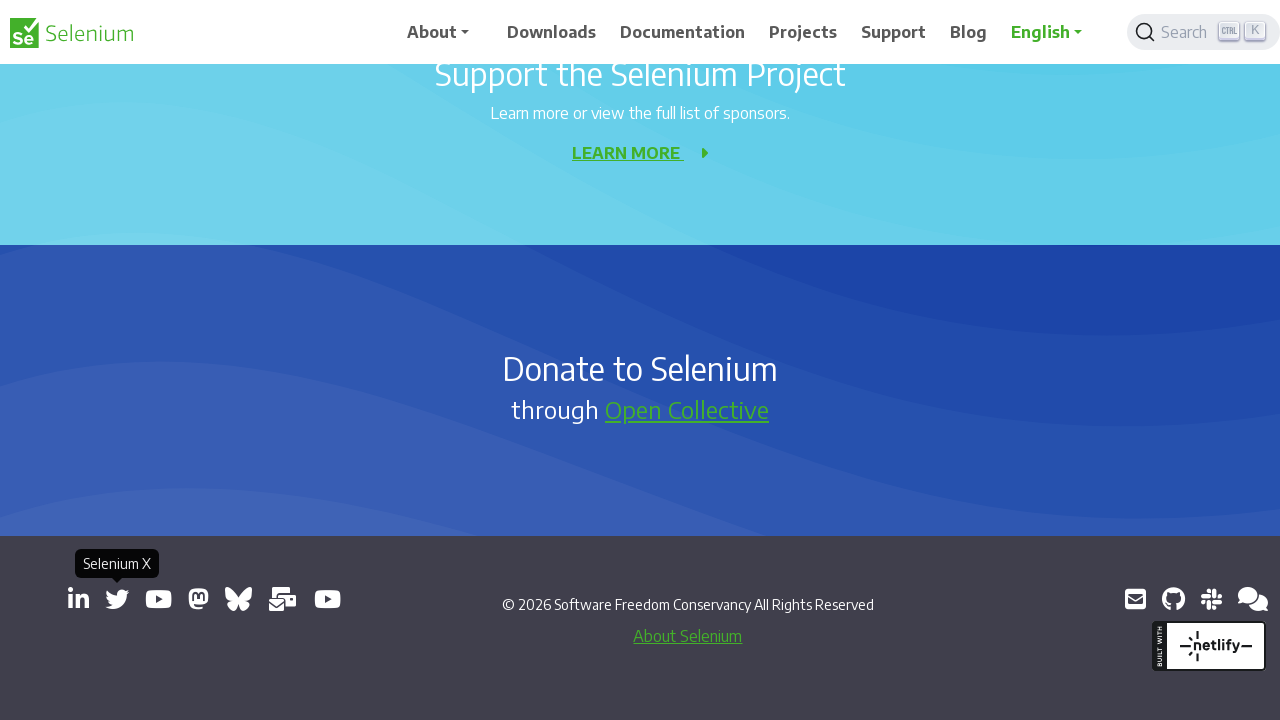

Retrieved href attribute from link
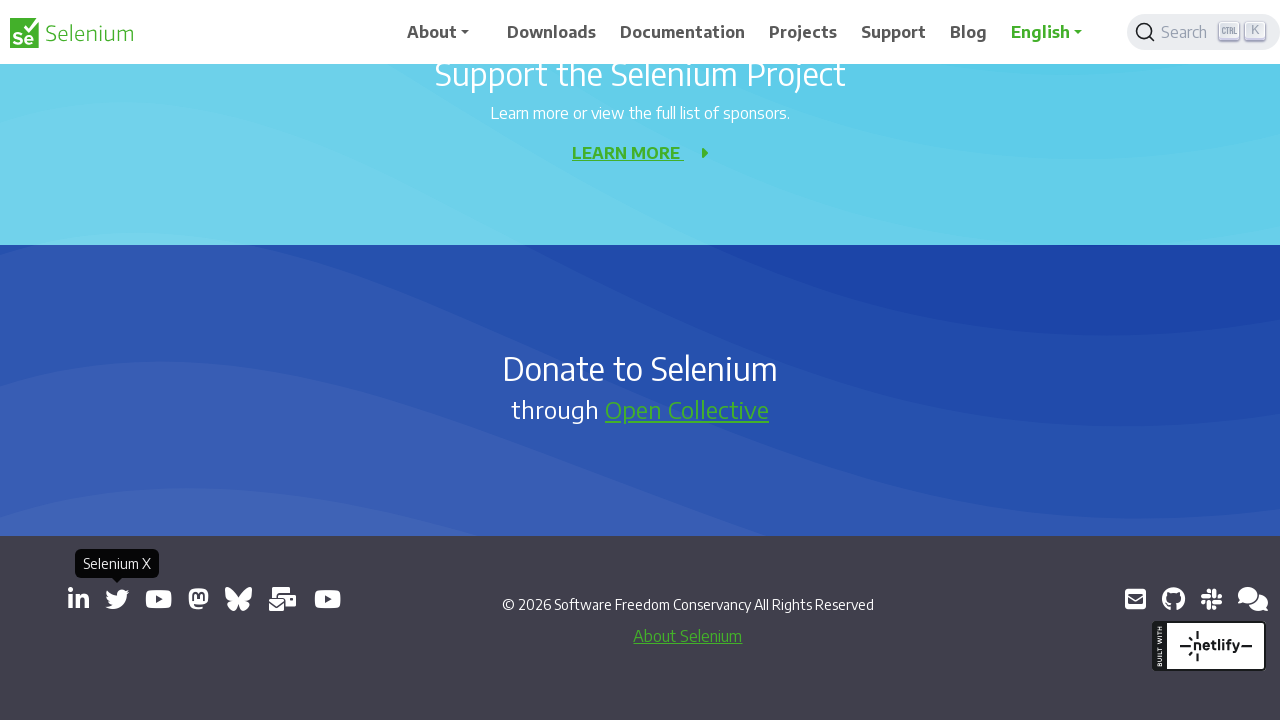

Clicked link that opens in new tab (href: https://www.youtube.com/@SeleniumHQProject/) at (158, 599) on a[target='_blank'] >> nth=4
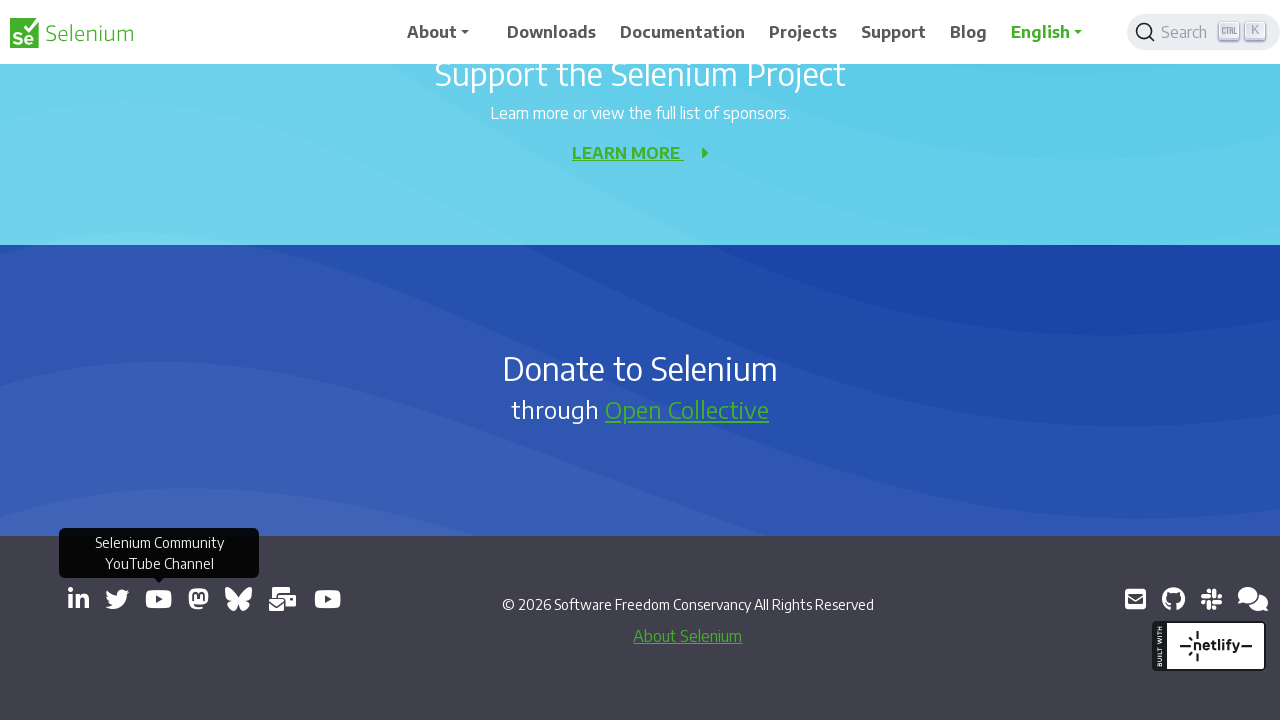

Captured new page object
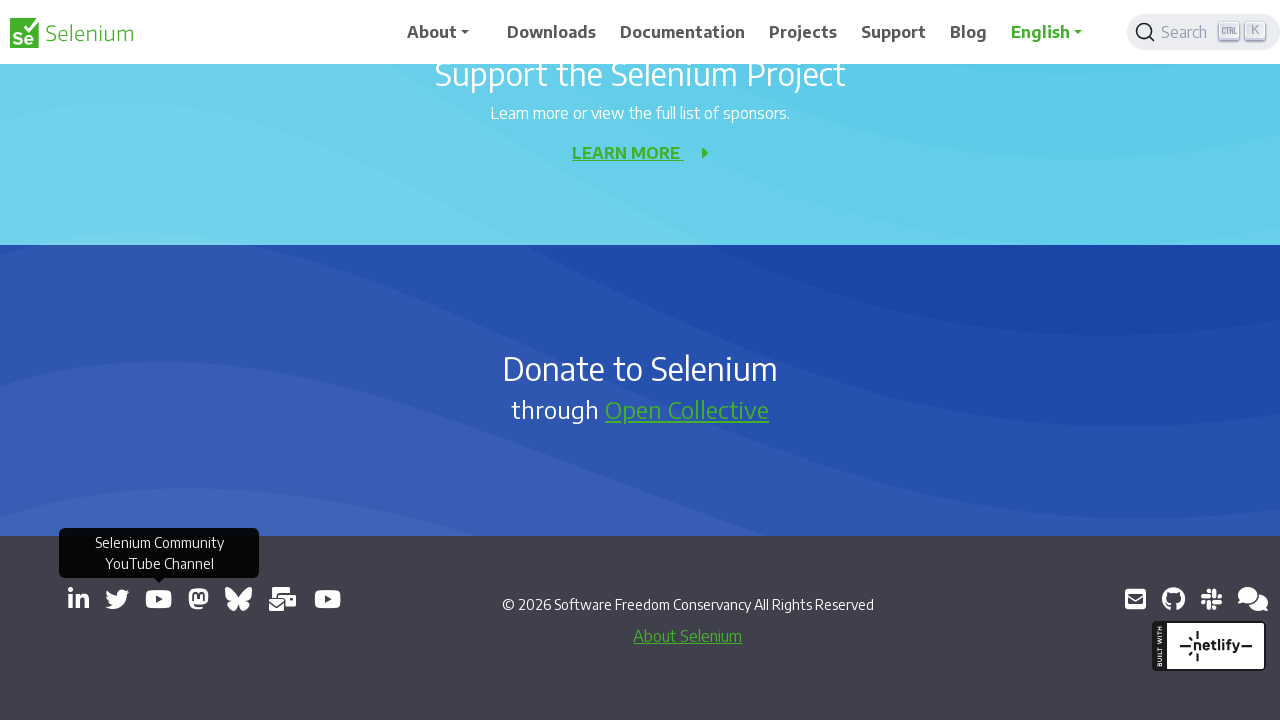

New page finished loading
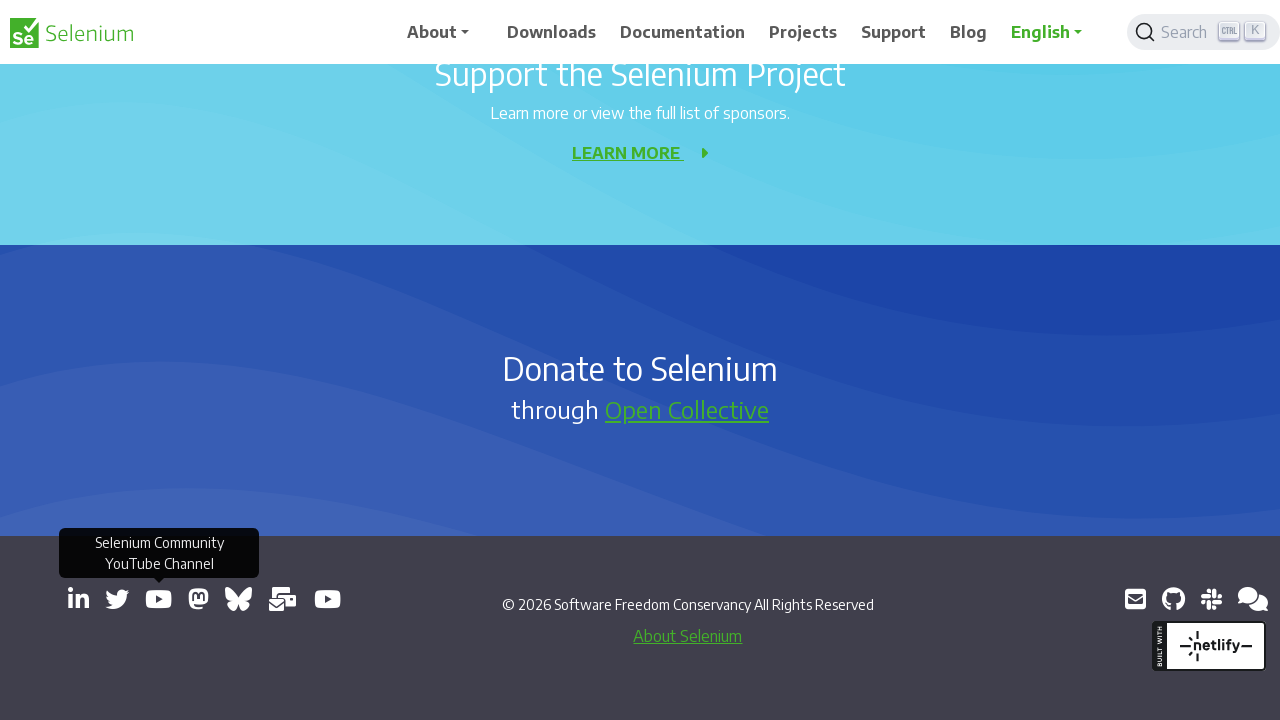

Added new page to opened_pages list
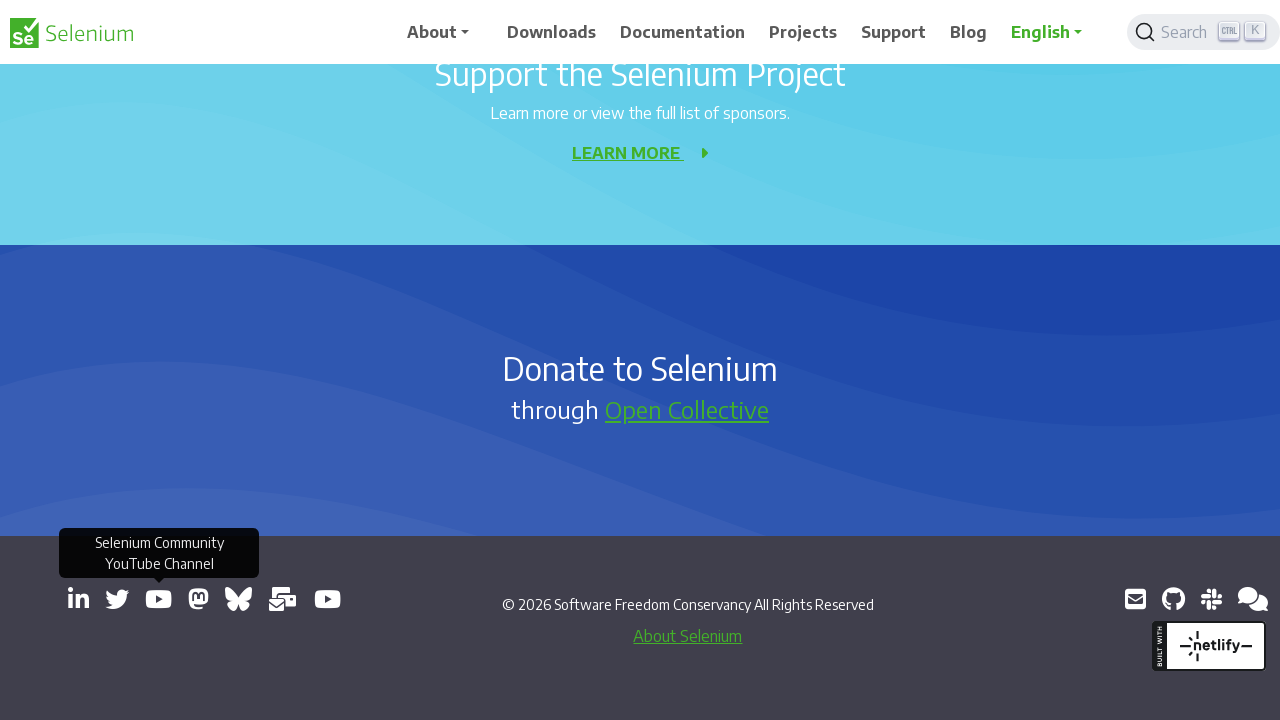

Retrieved href attribute from link
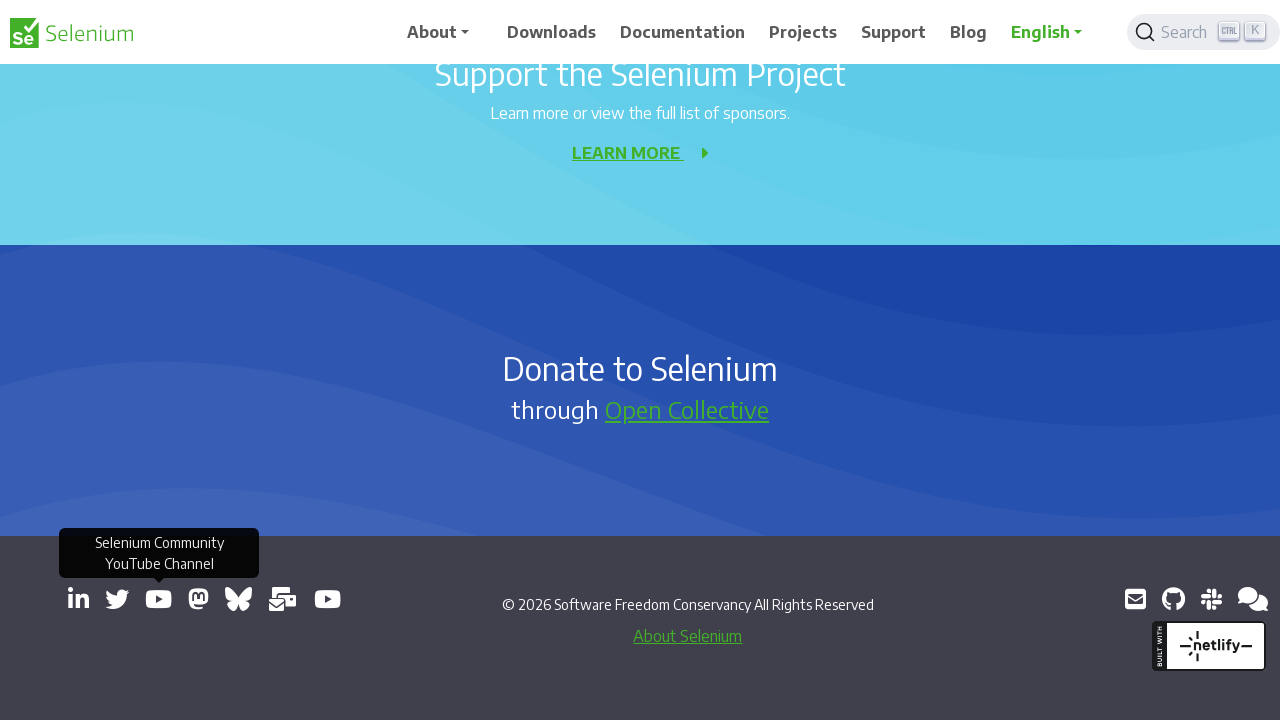

Clicked link that opens in new tab (href: https://mastodon.social/@seleniumHQ@fosstodon.org) at (198, 599) on a[target='_blank'] >> nth=5
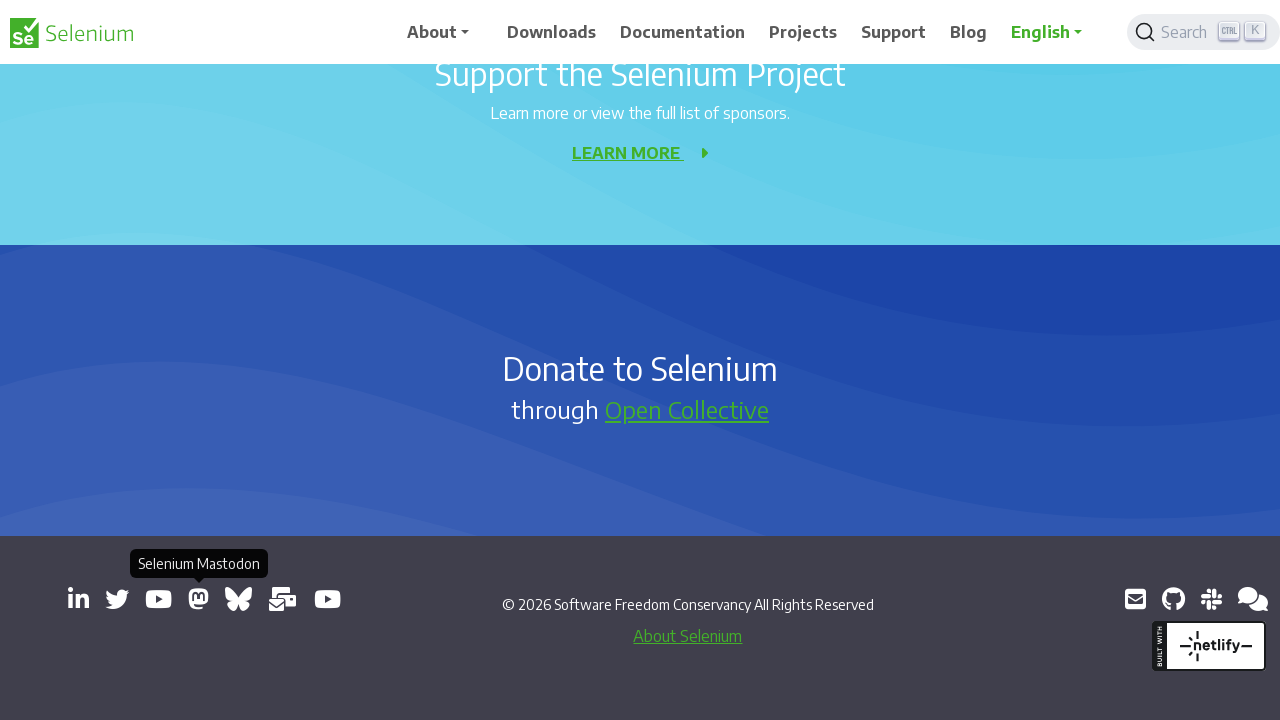

Captured new page object
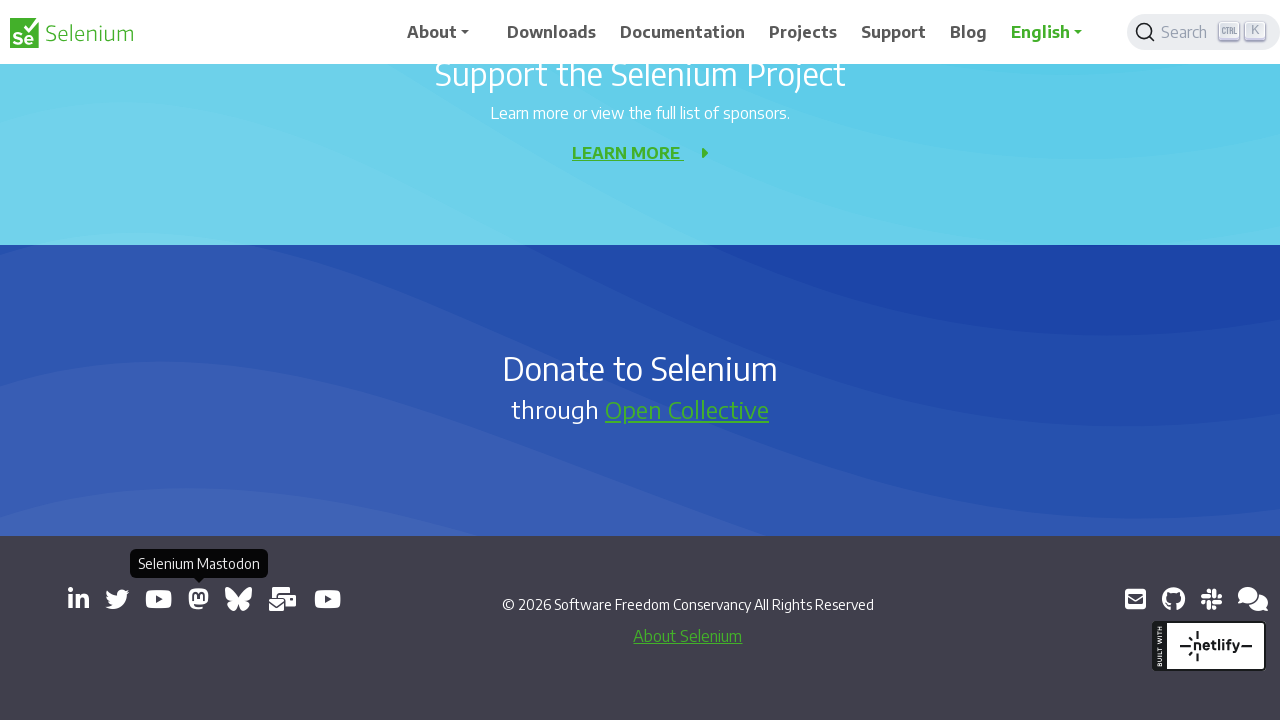

New page finished loading
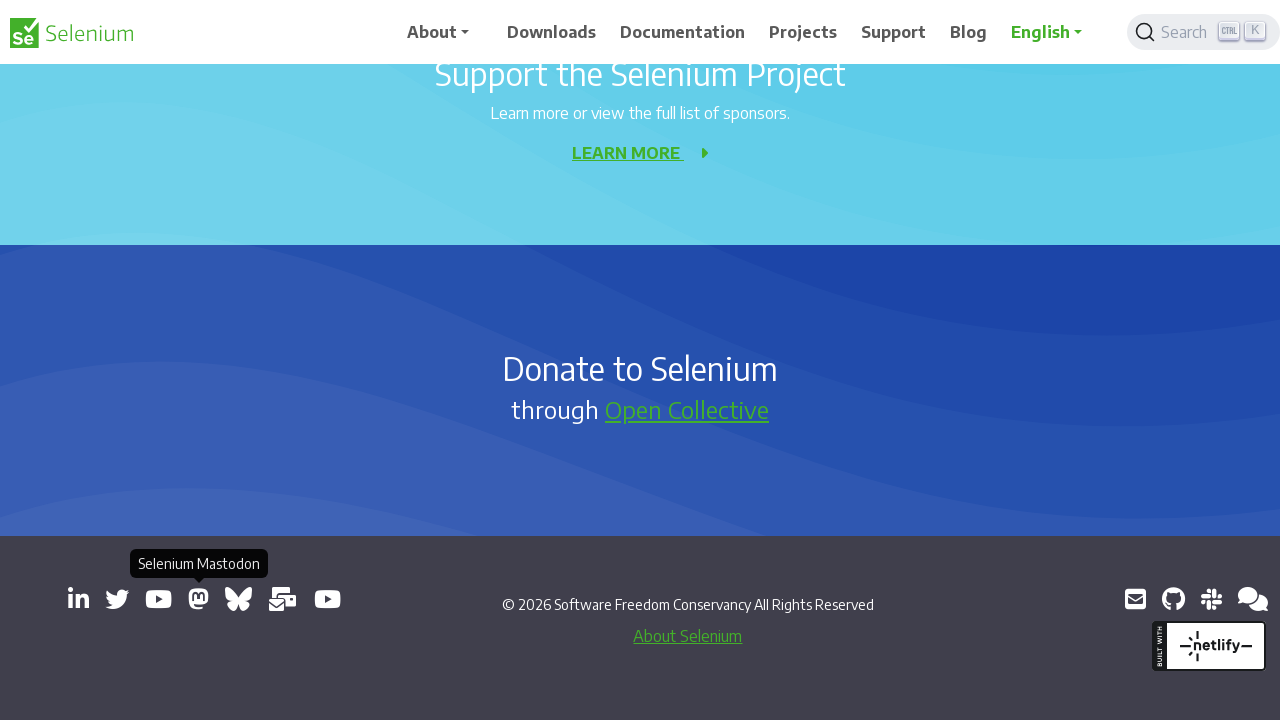

Added new page to opened_pages list
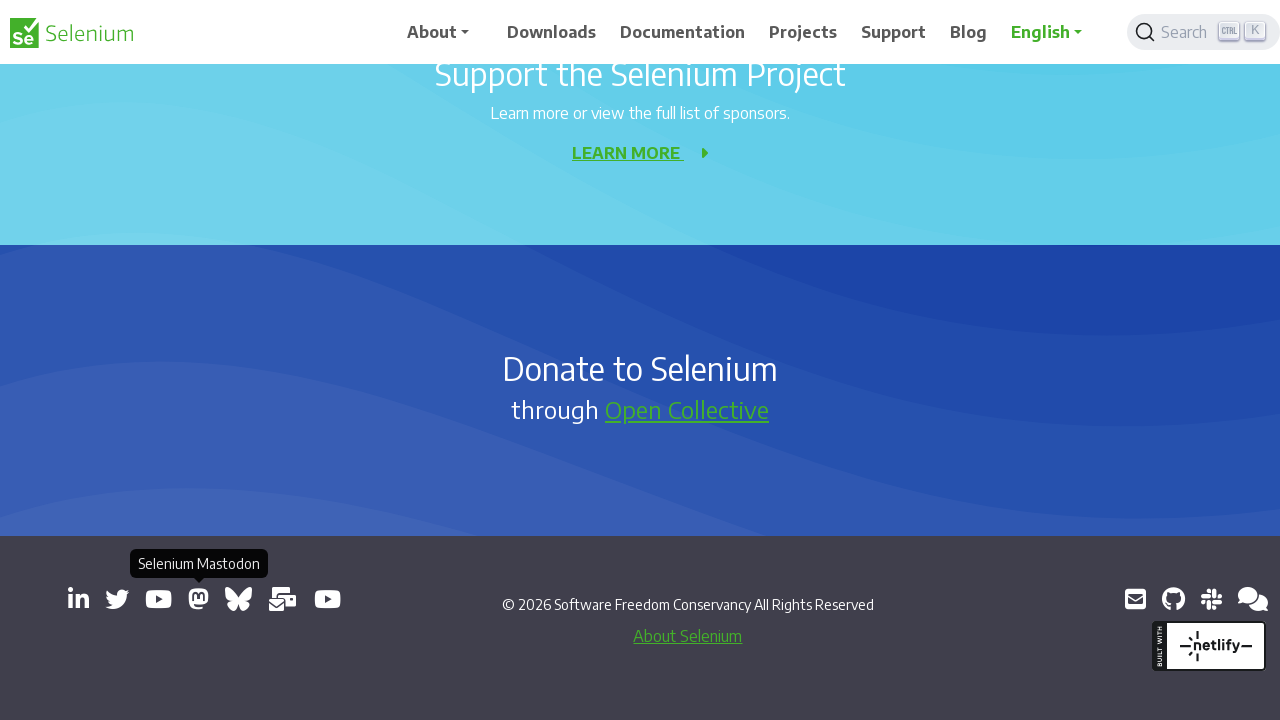

Retrieved href attribute from link
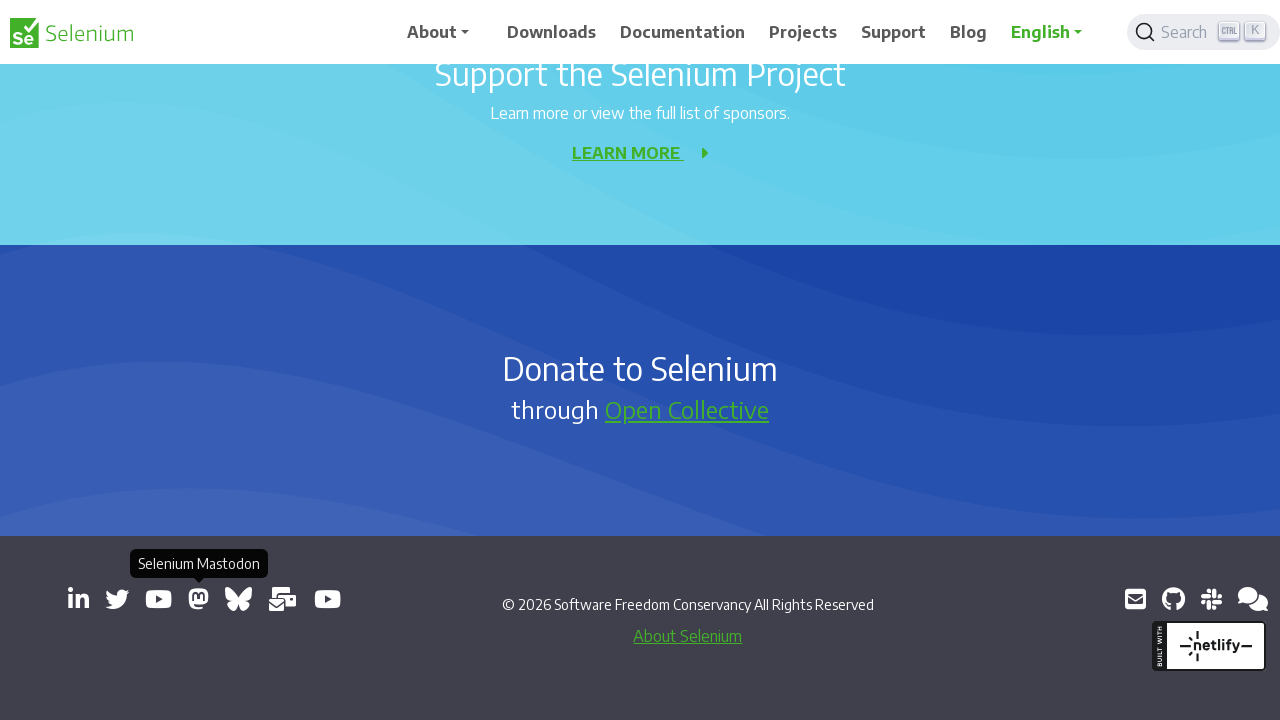

Clicked link that opens in new tab (href: https://bsky.app/profile/seleniumconf.bsky.social) at (238, 599) on a[target='_blank'] >> nth=6
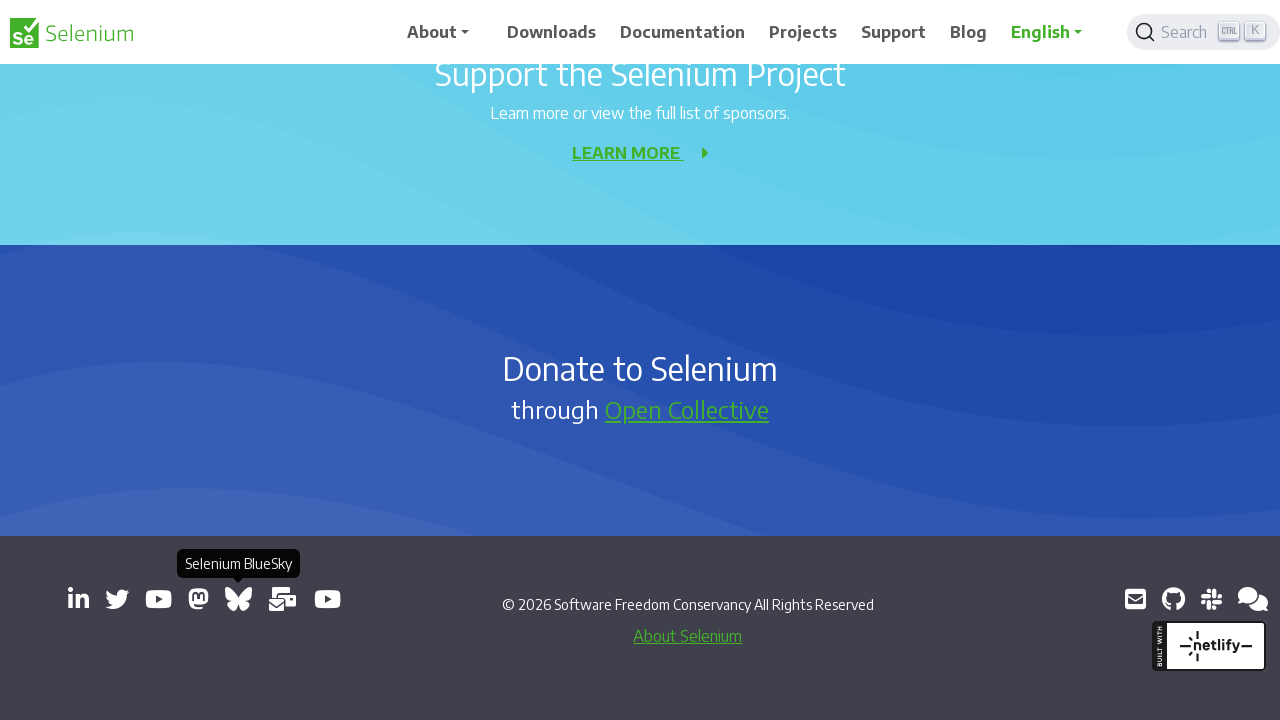

Captured new page object
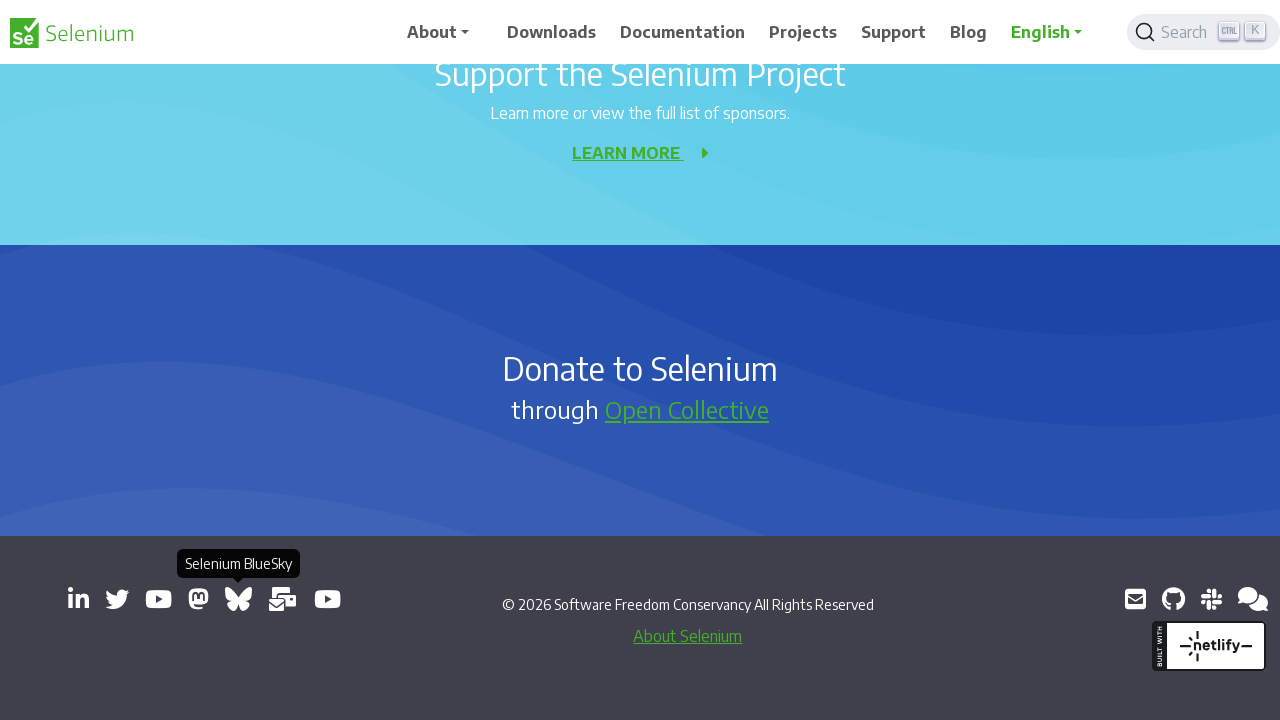

New page finished loading
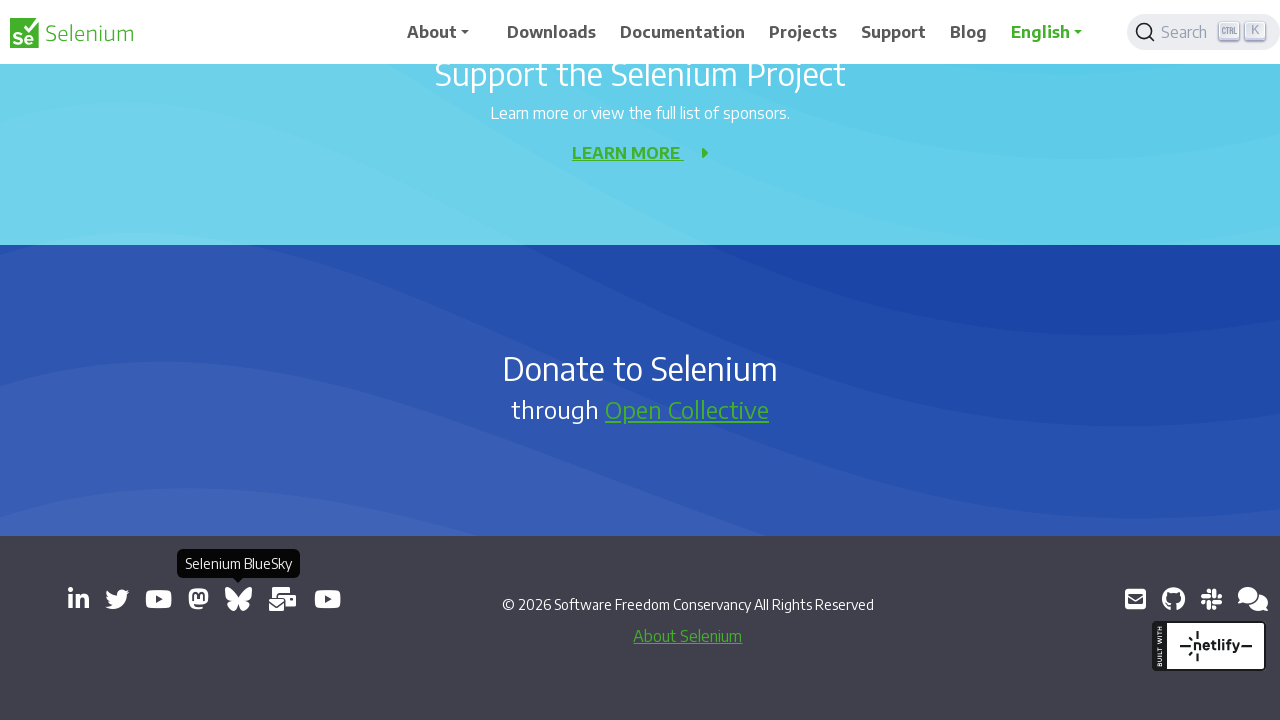

Added new page to opened_pages list
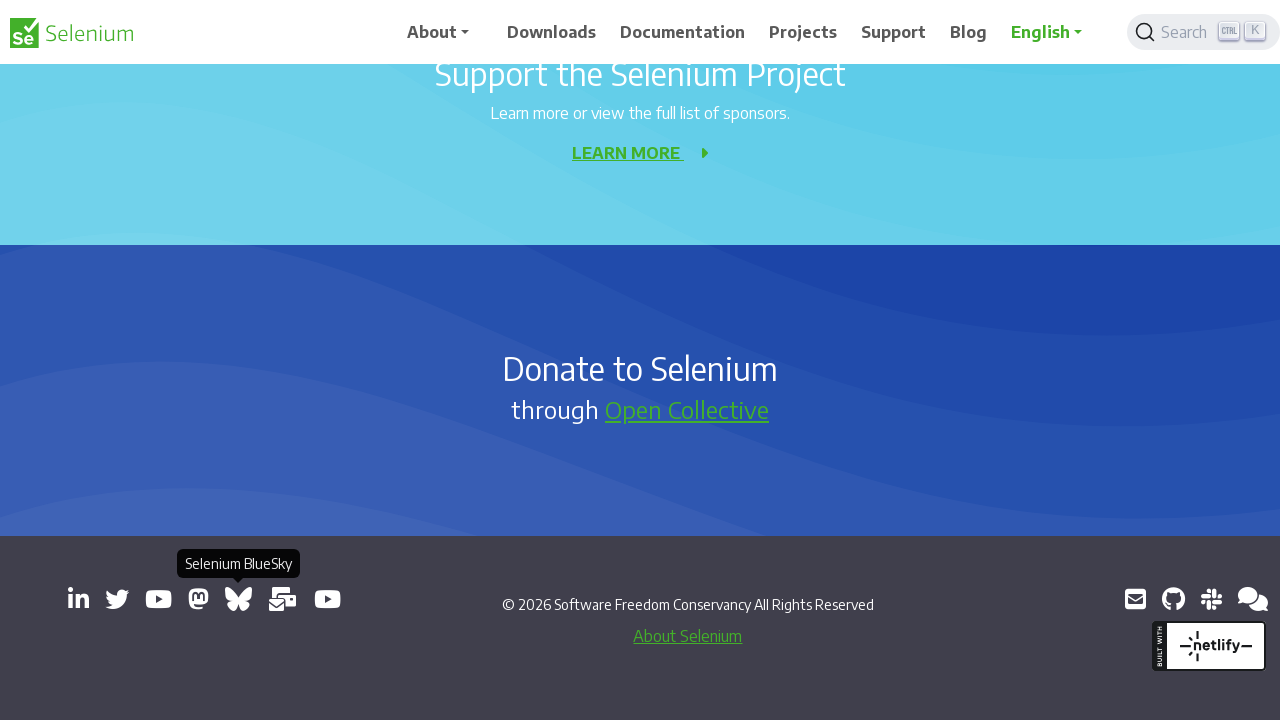

Retrieved href attribute from link
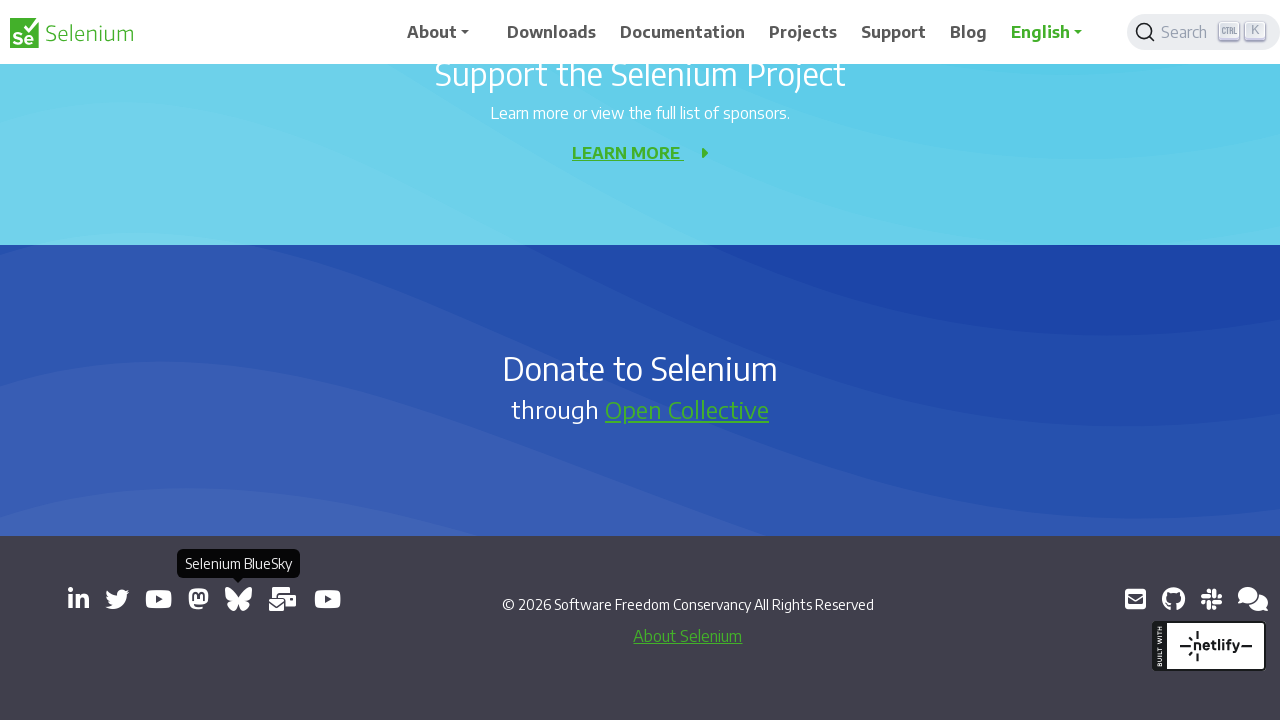

Clicked link that opens in new tab (href: https://groups.google.com/group/selenium-users) at (283, 599) on a[target='_blank'] >> nth=7
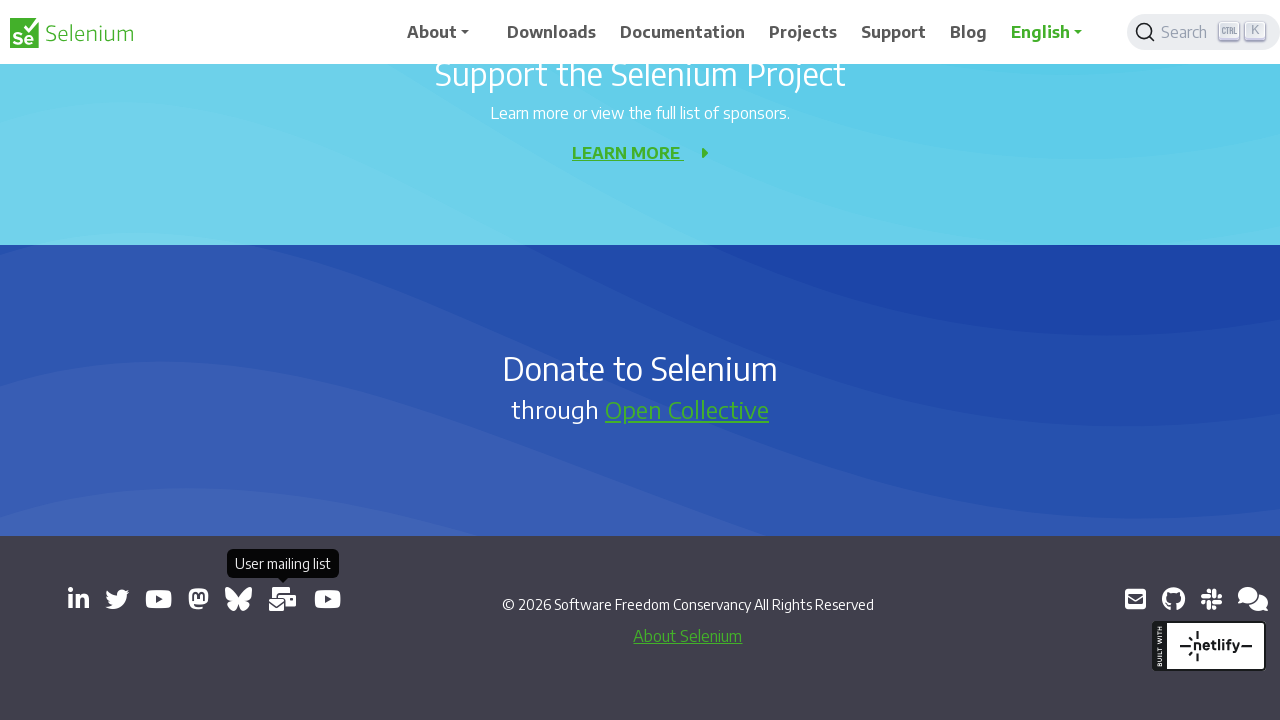

Captured new page object
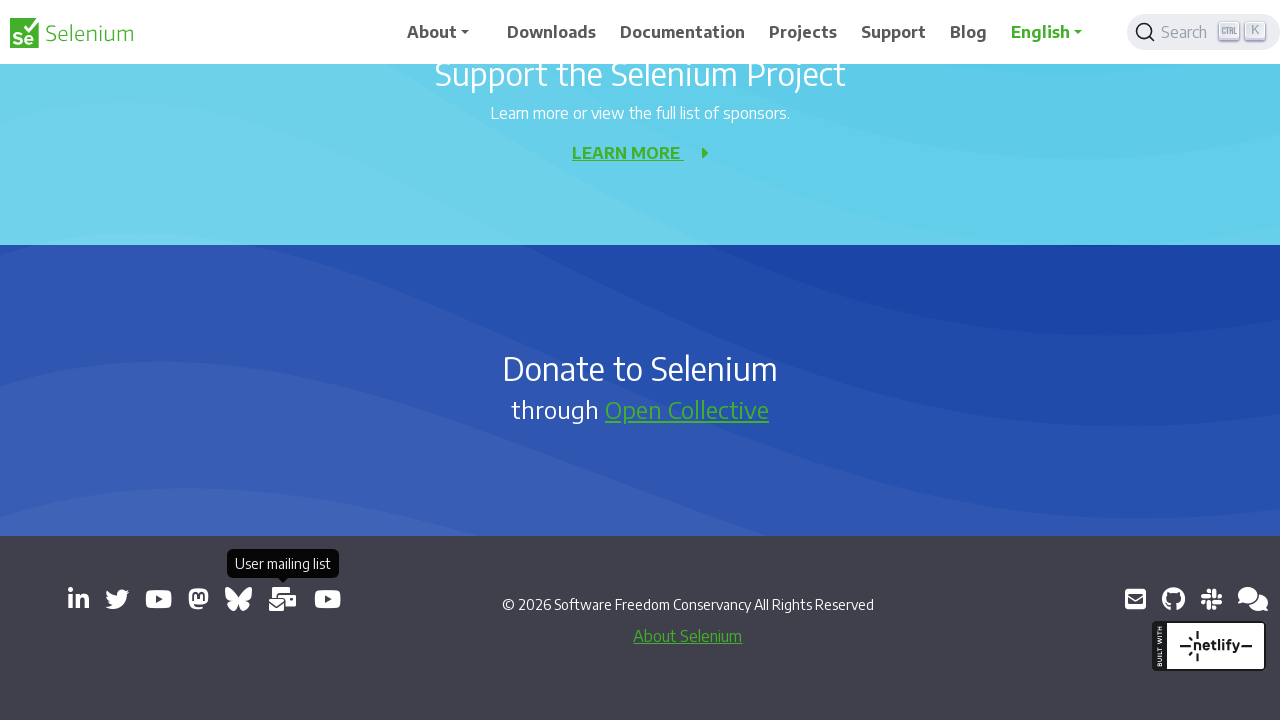

New page finished loading
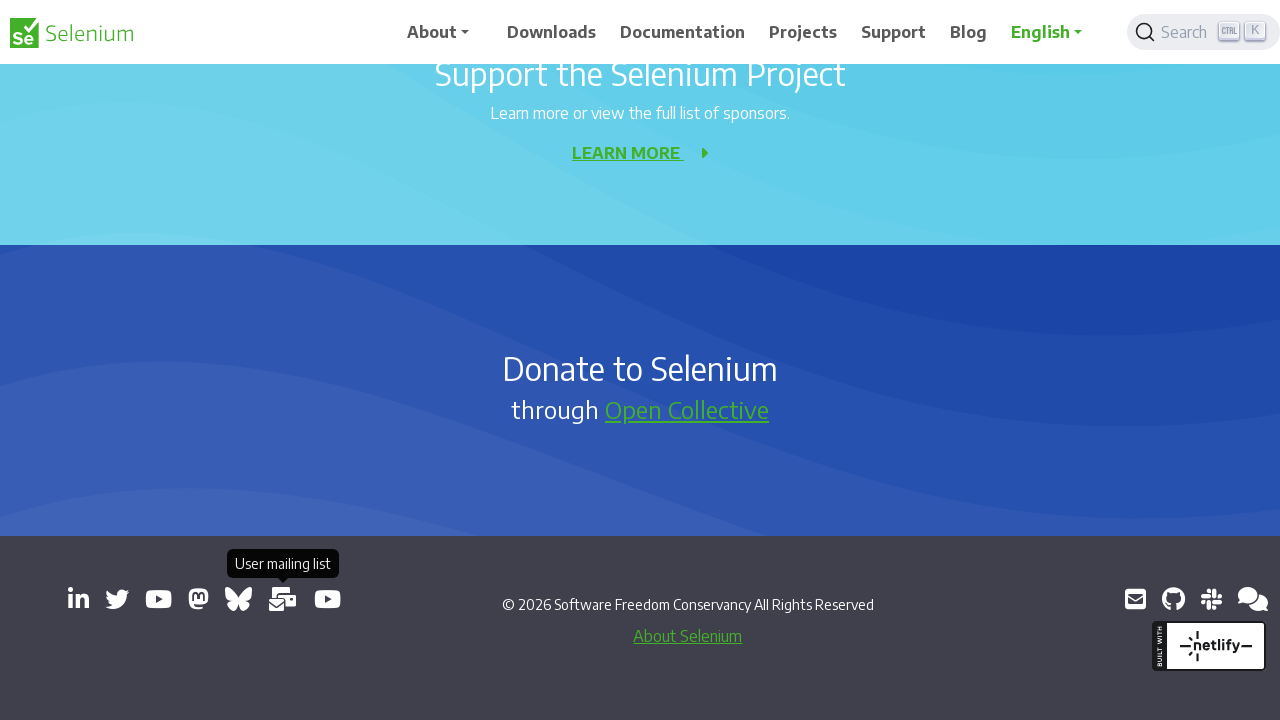

Added new page to opened_pages list
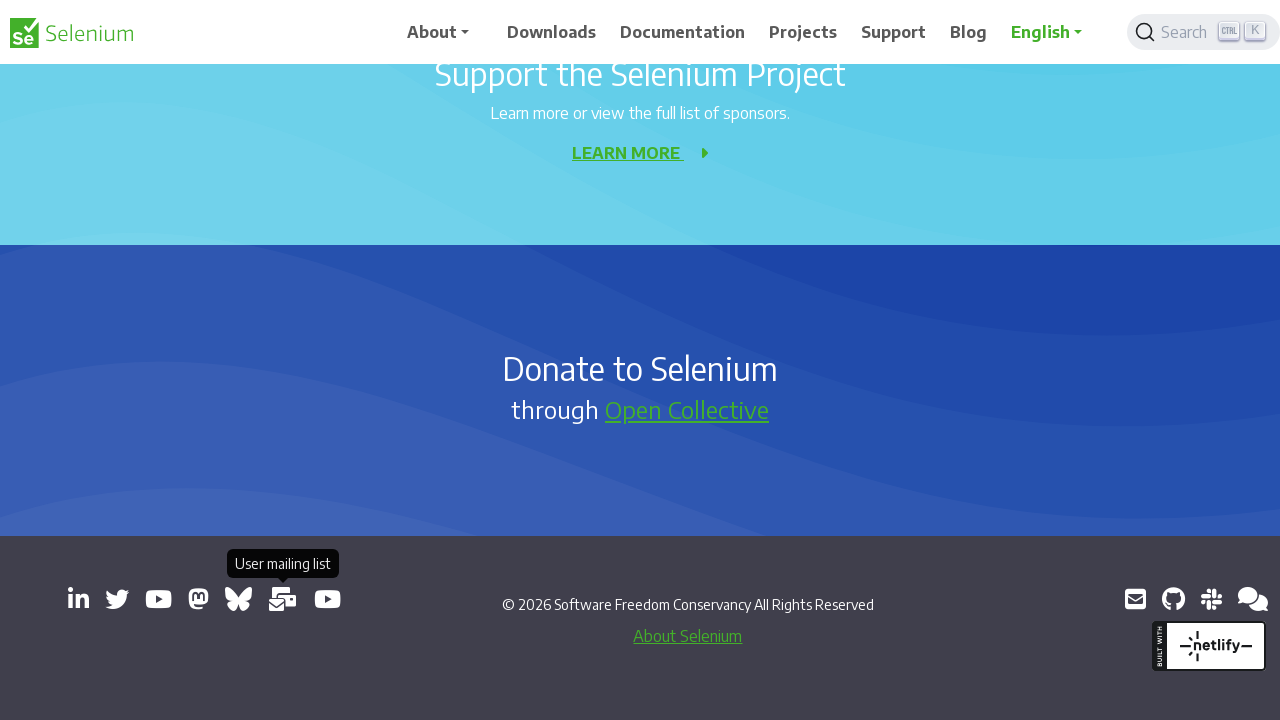

Retrieved href attribute from link
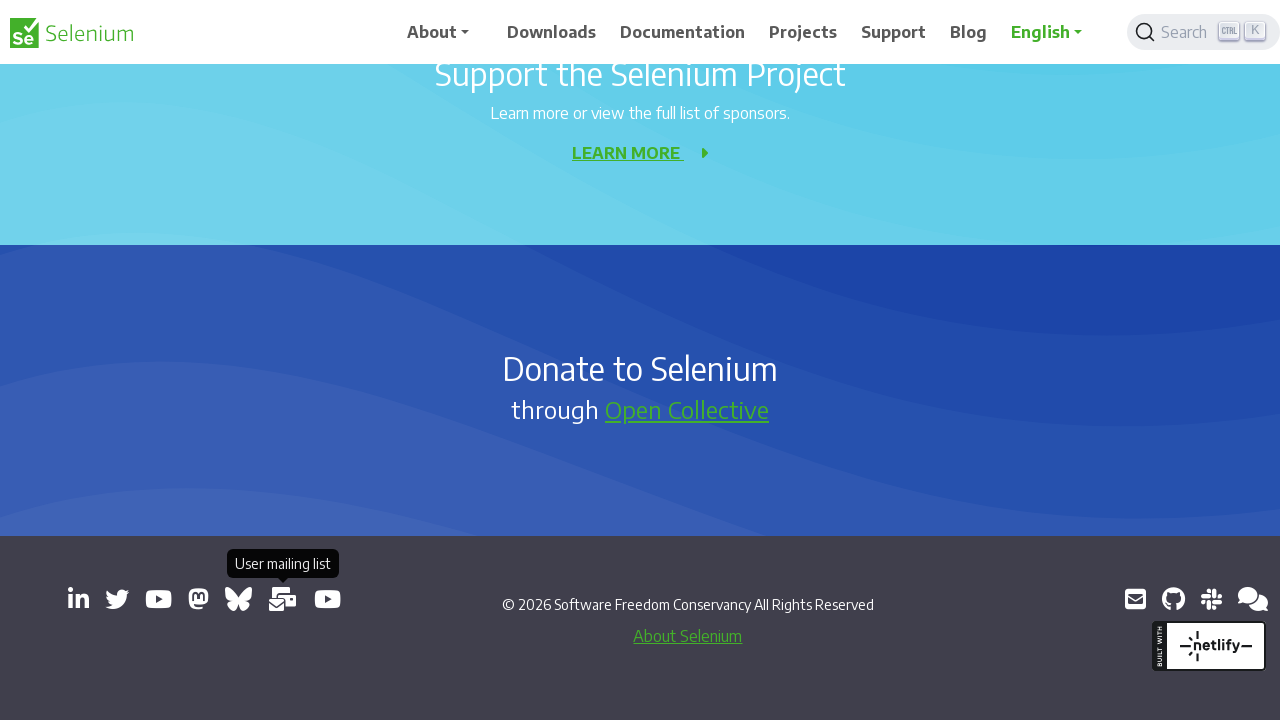

Clicked link that opens in new tab (href: https://www.youtube.com/channel/UCbDlgX_613xNMrDqCe3QNEw) at (328, 599) on a[target='_blank'] >> nth=8
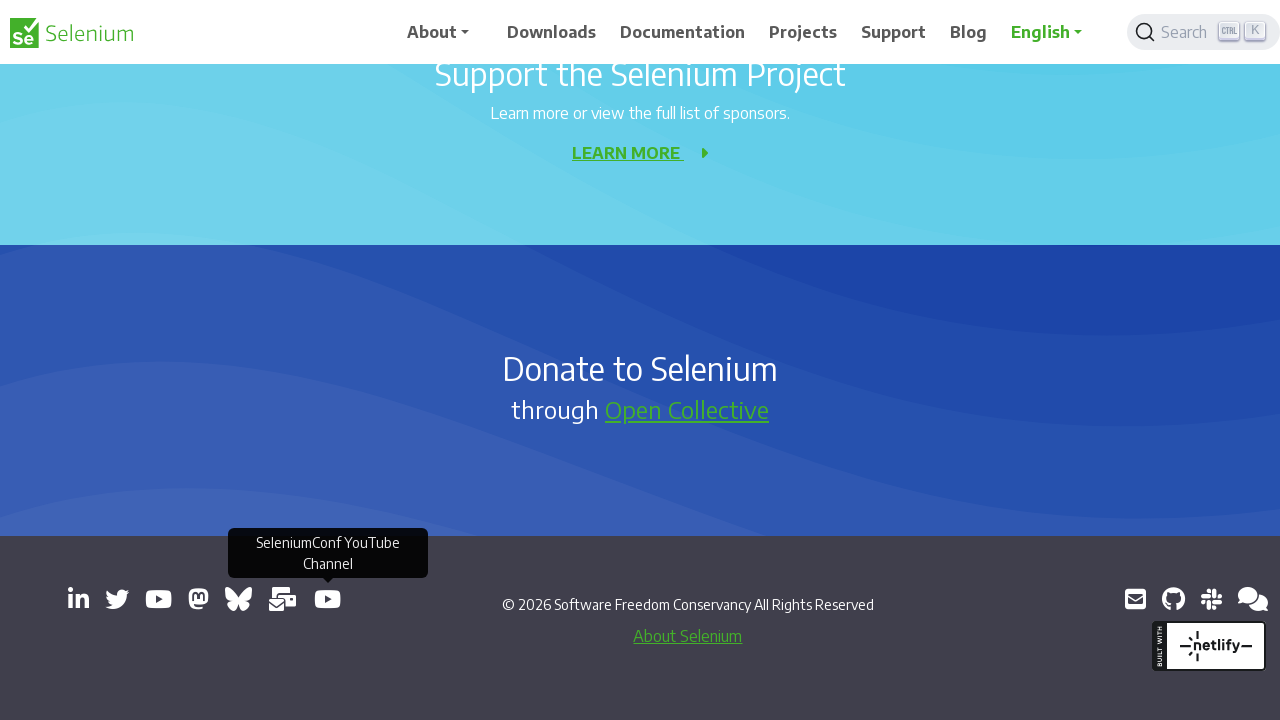

Captured new page object
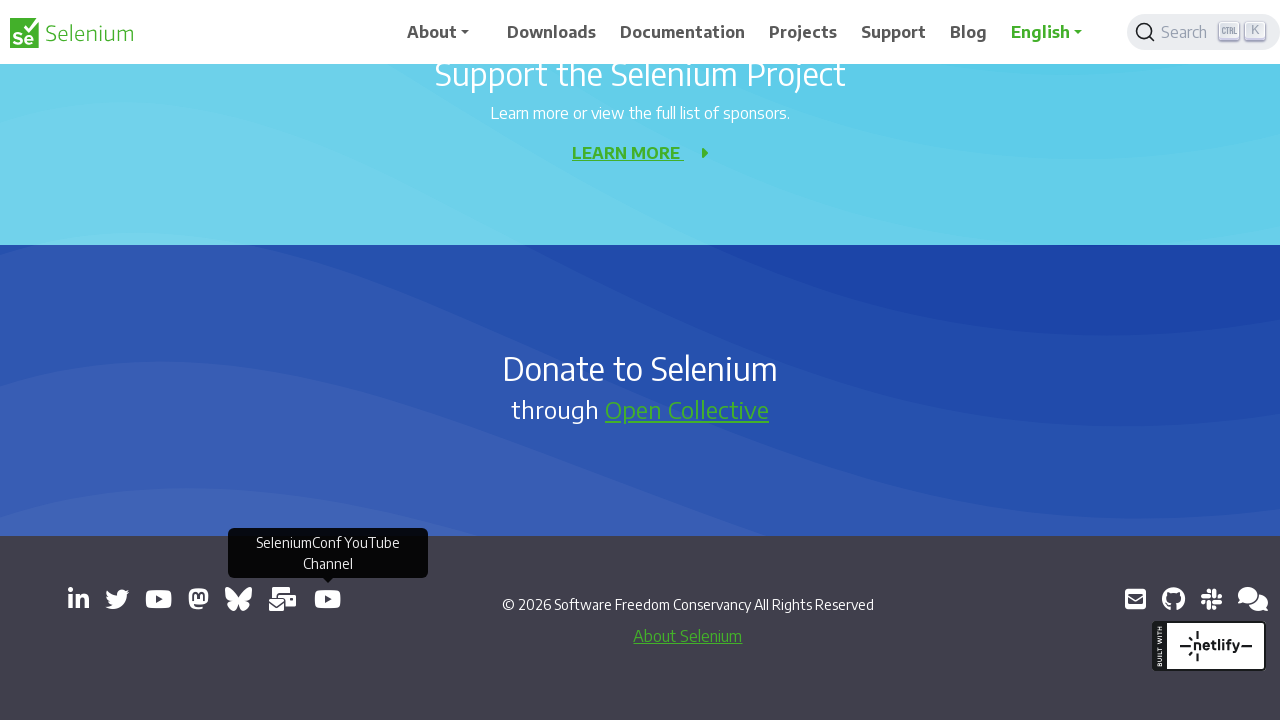

New page finished loading
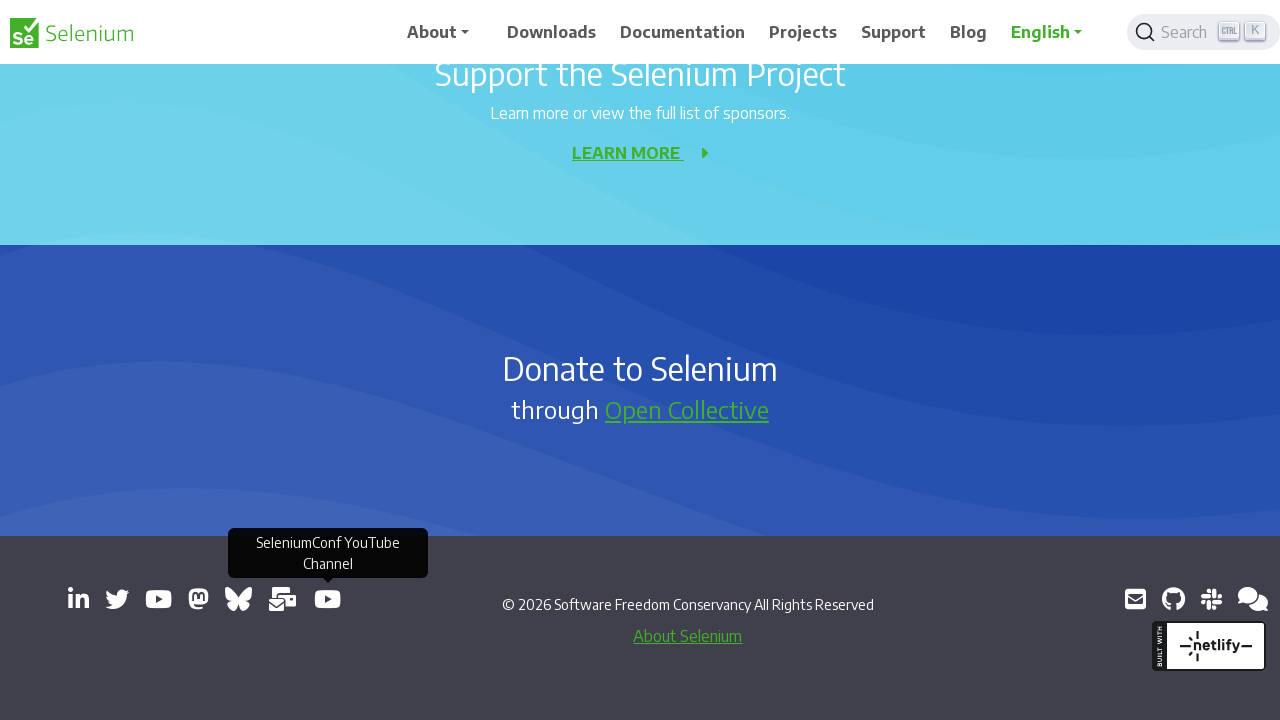

Added new page to opened_pages list
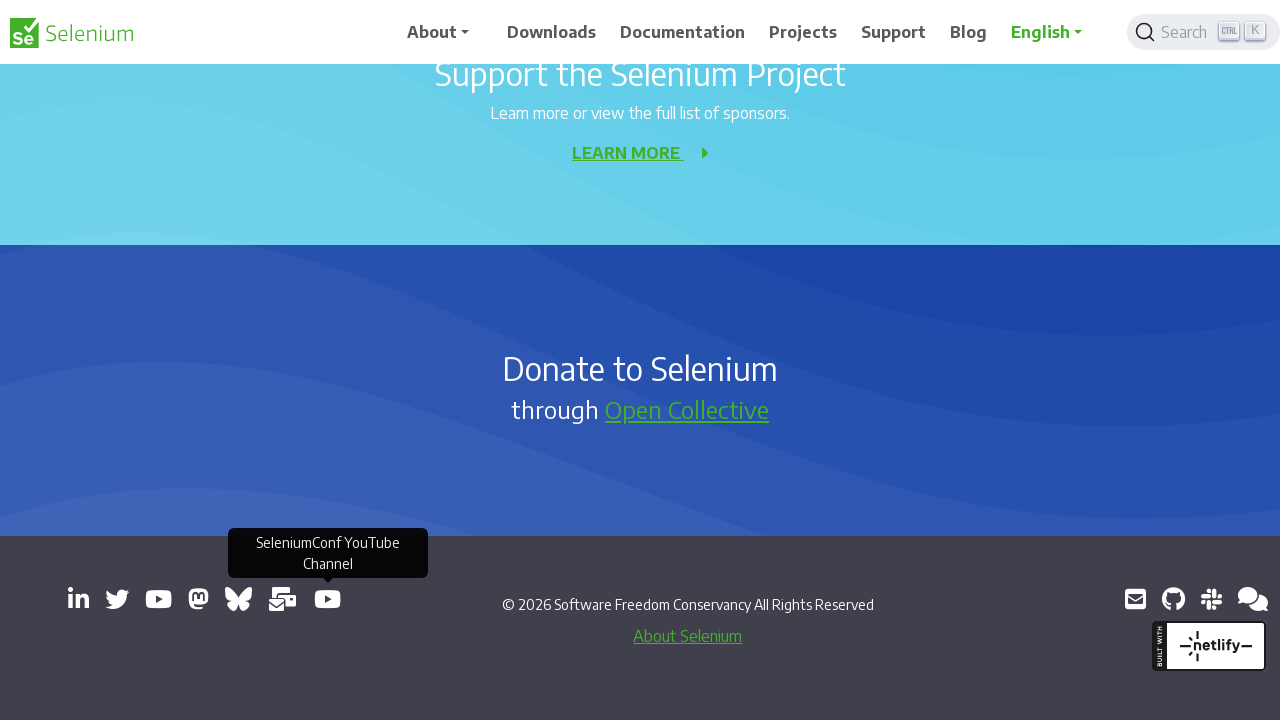

Retrieved href attribute from link
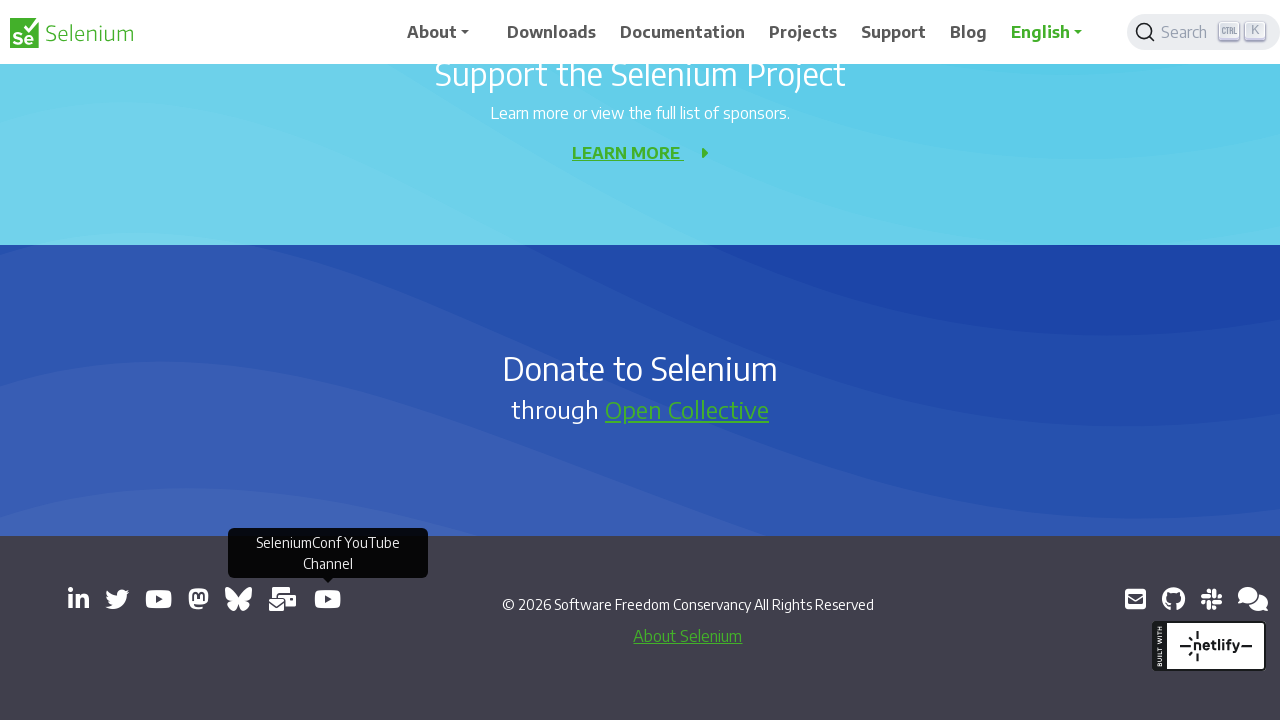

Retrieved href attribute from link
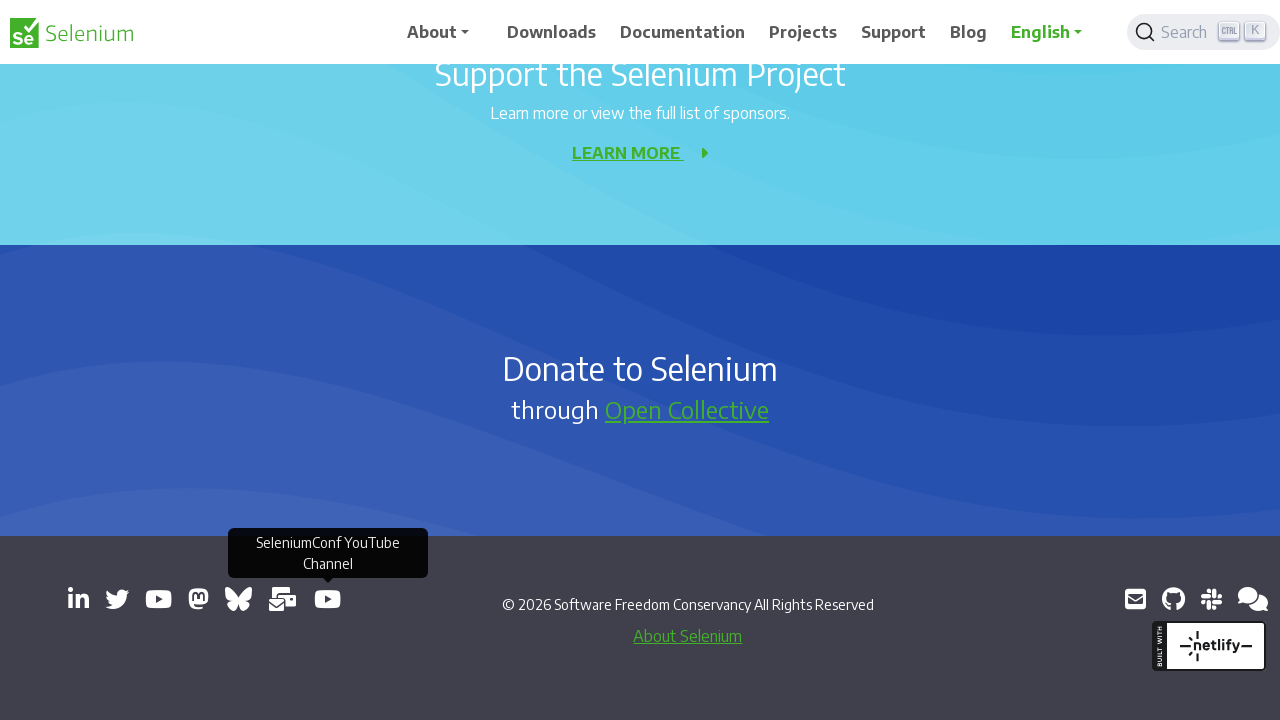

Clicked link that opens in new tab (href: https://github.com/seleniumhq/selenium) at (1173, 599) on a[target='_blank'] >> nth=10
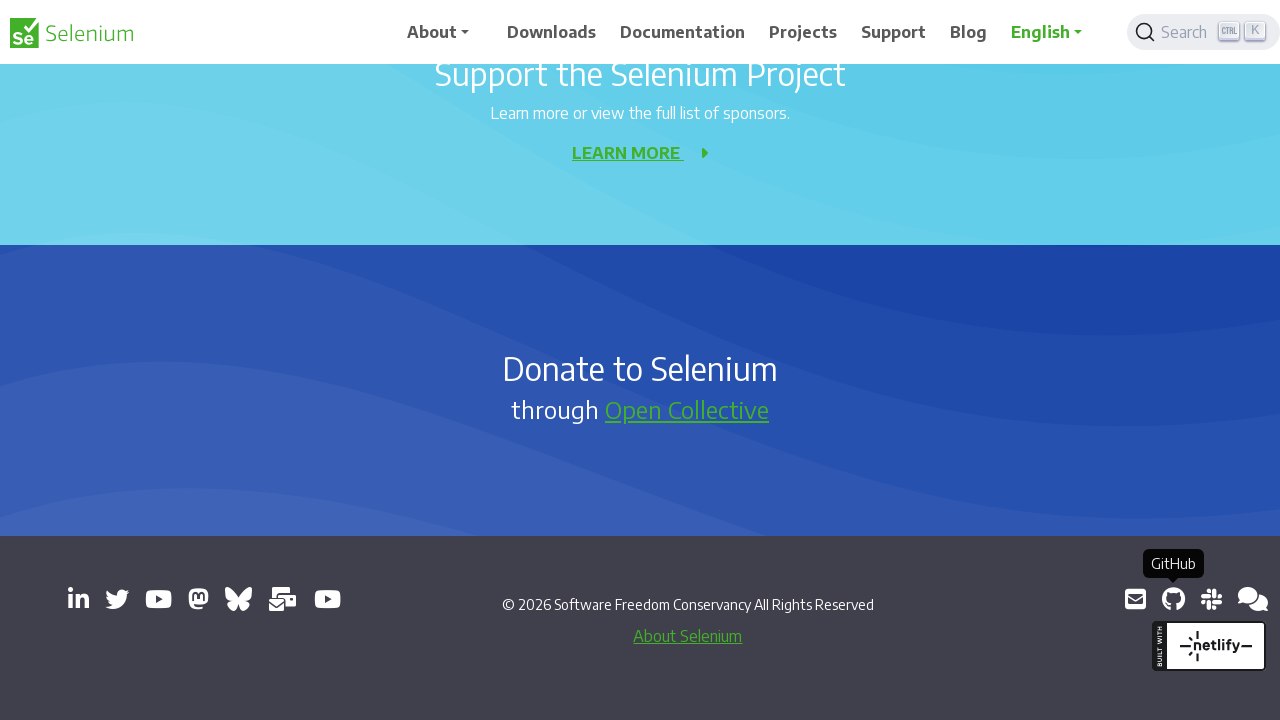

Captured new page object
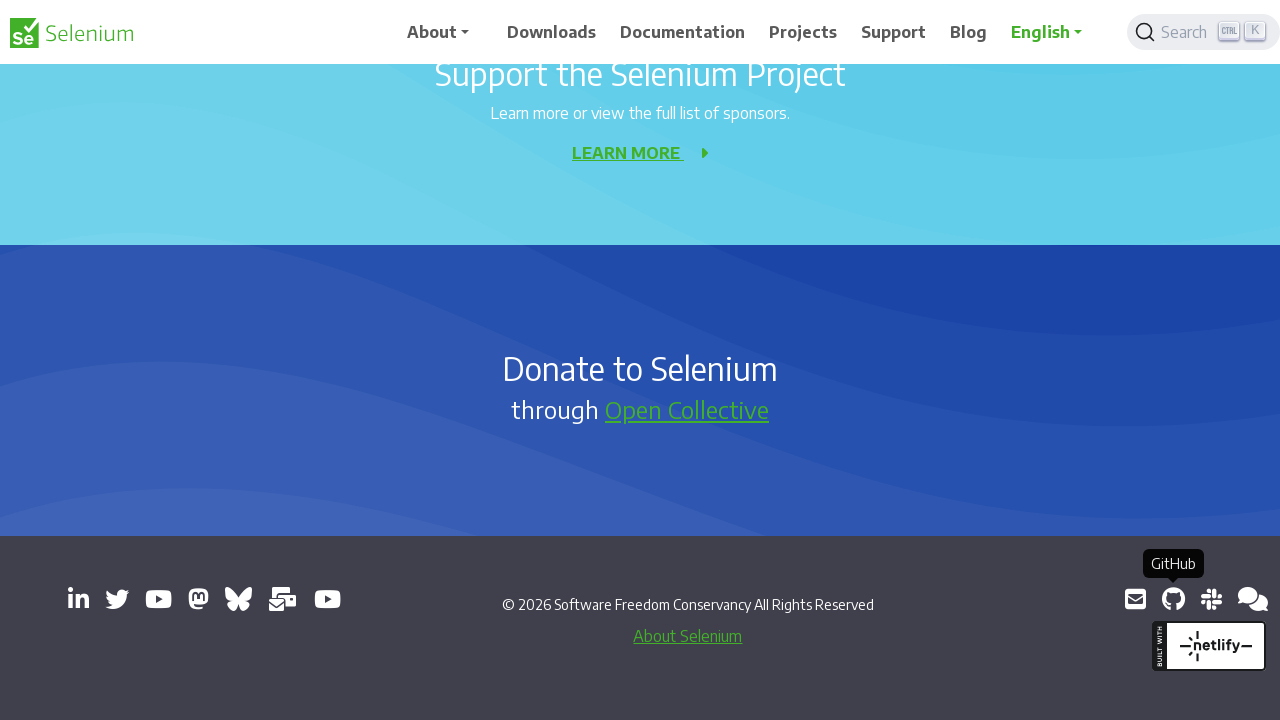

New page finished loading
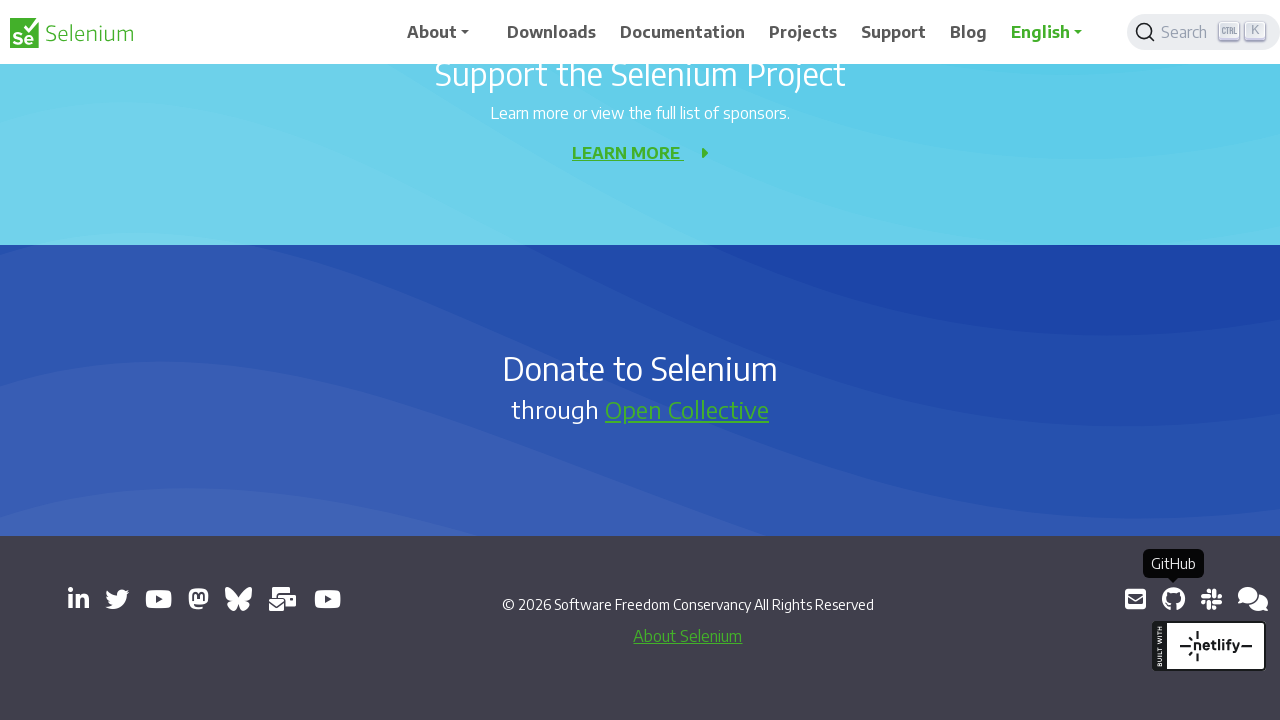

Added new page to opened_pages list
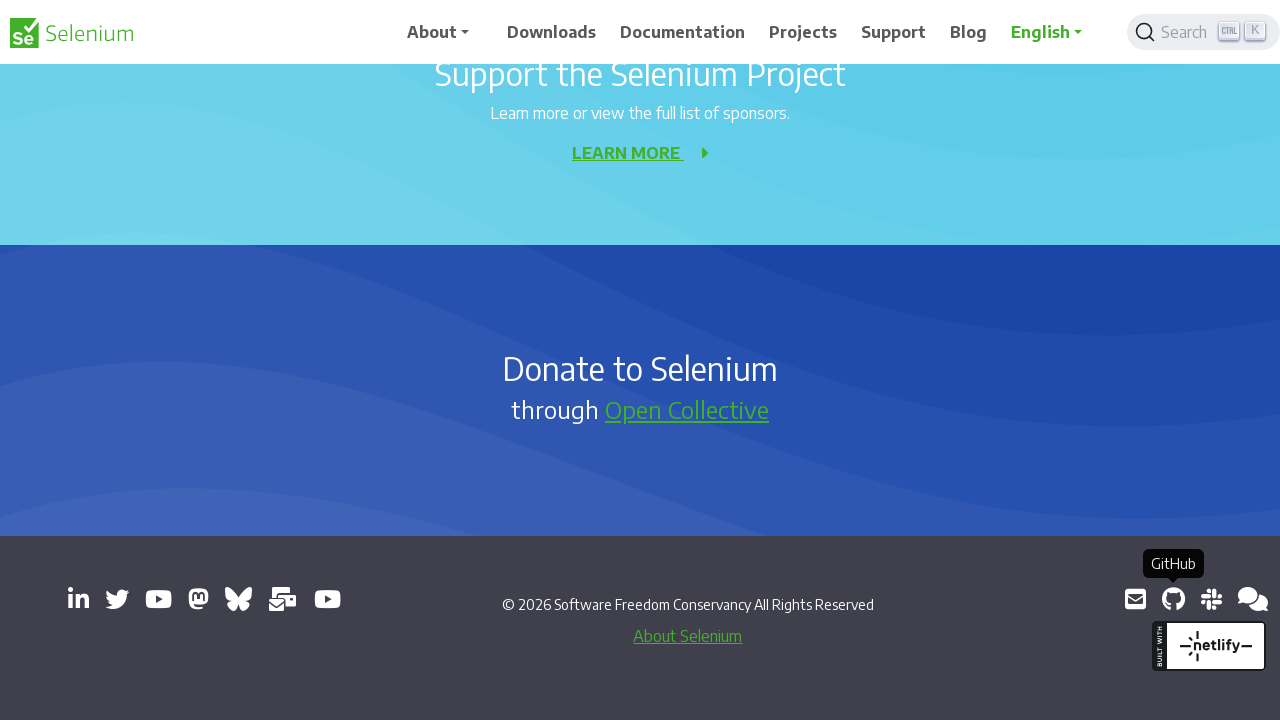

Retrieved href attribute from link
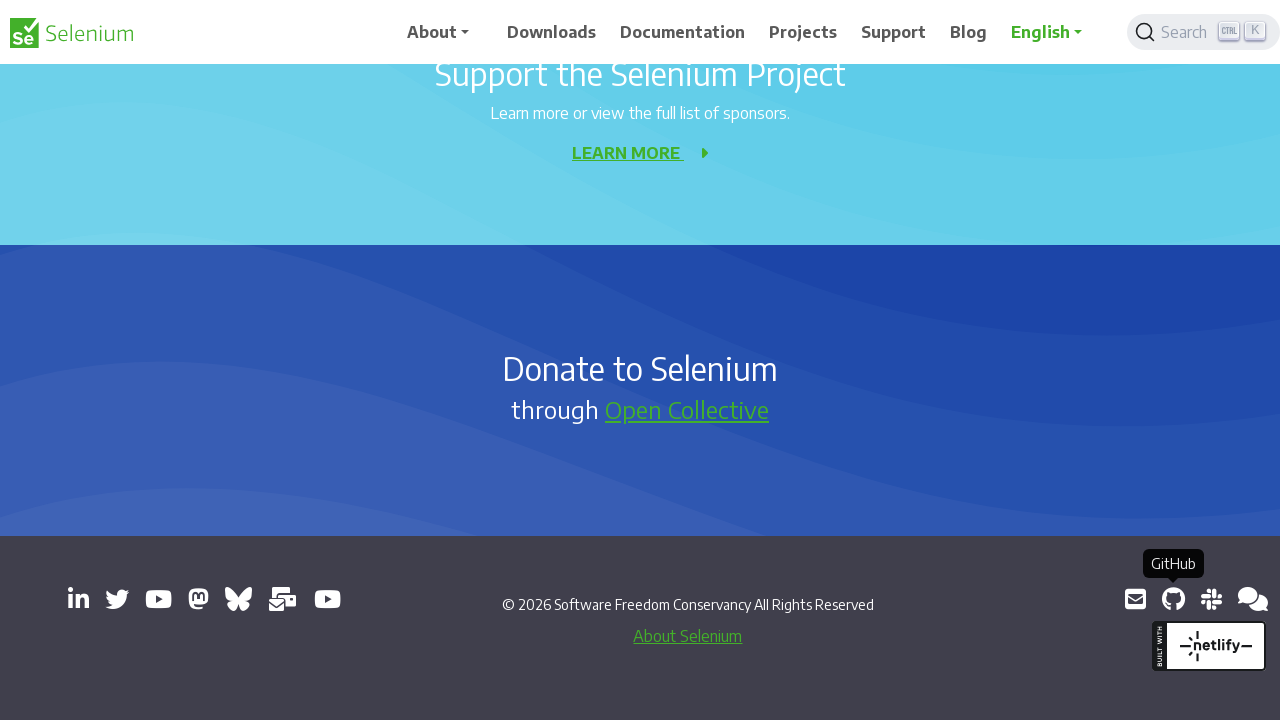

Clicked link that opens in new tab (href: https://inviter.co/seleniumhq) at (1211, 599) on a[target='_blank'] >> nth=11
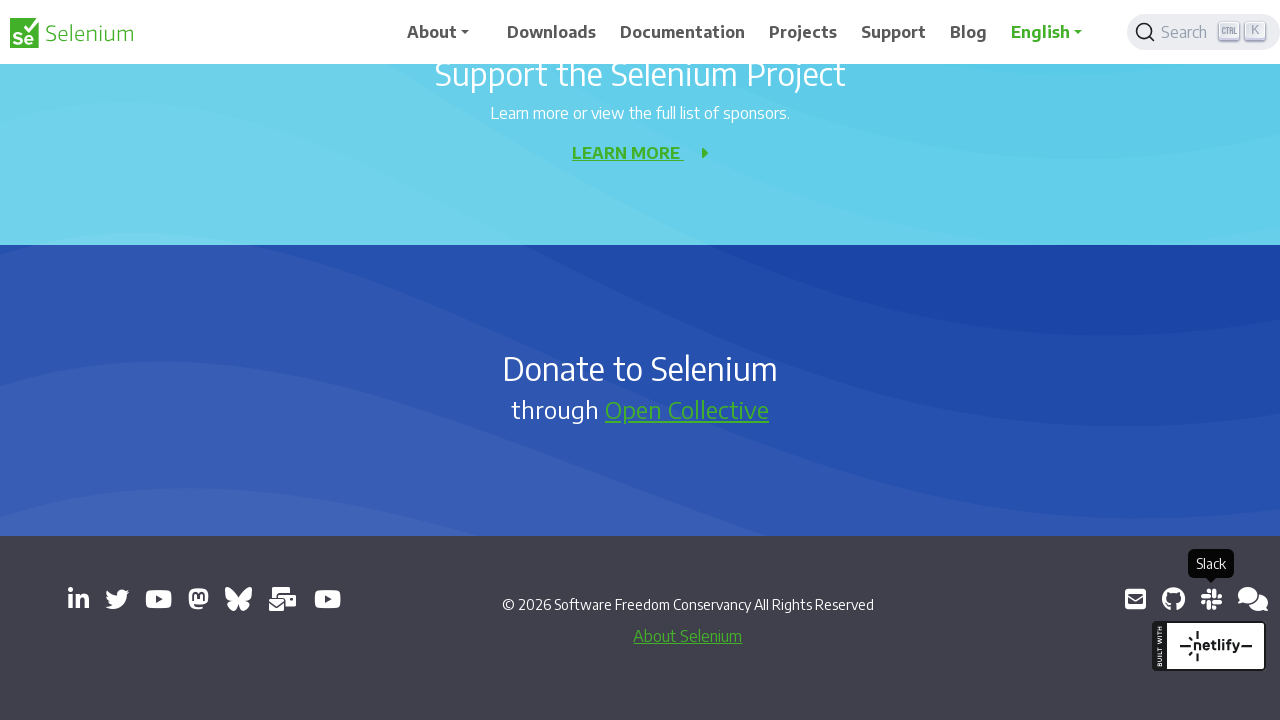

Captured new page object
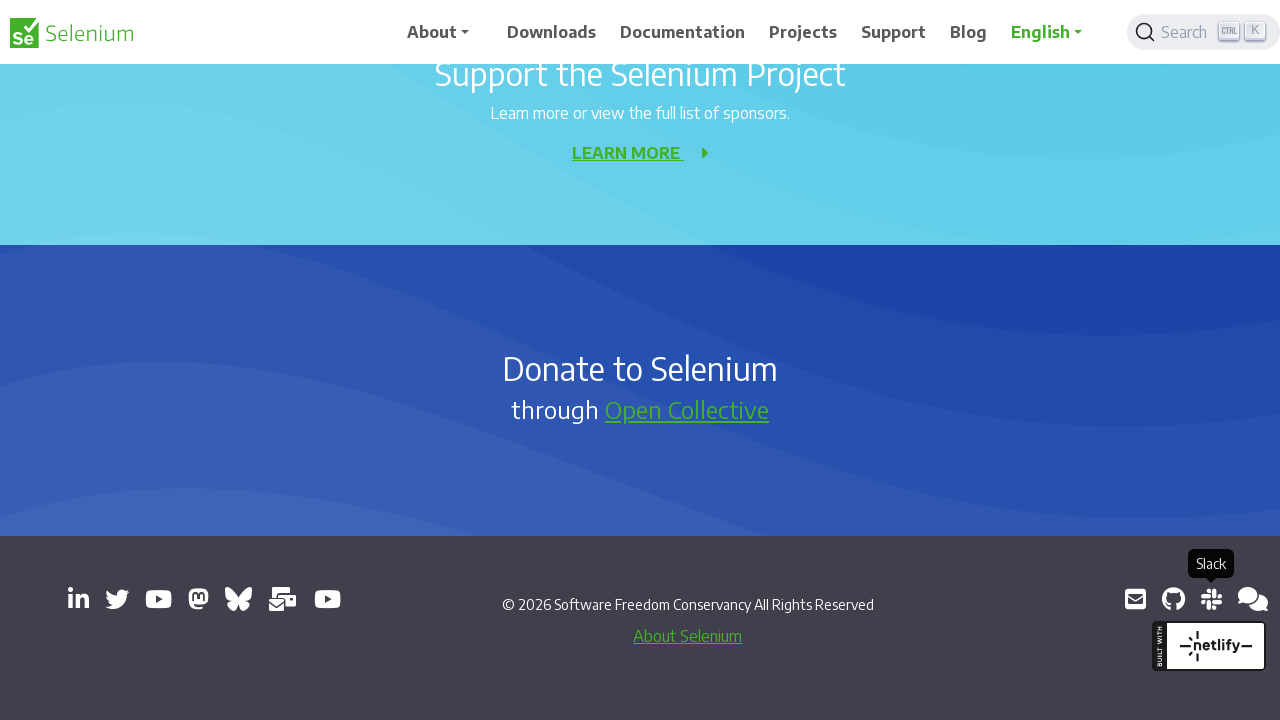

New page finished loading
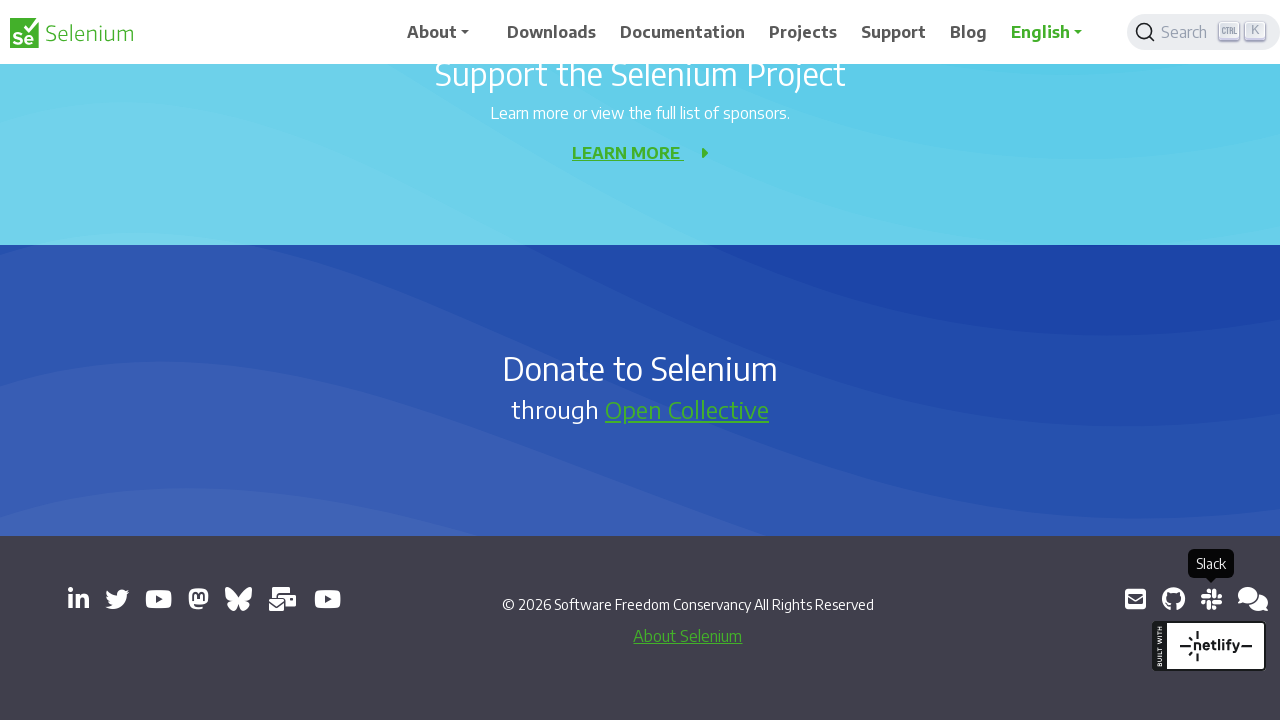

Added new page to opened_pages list
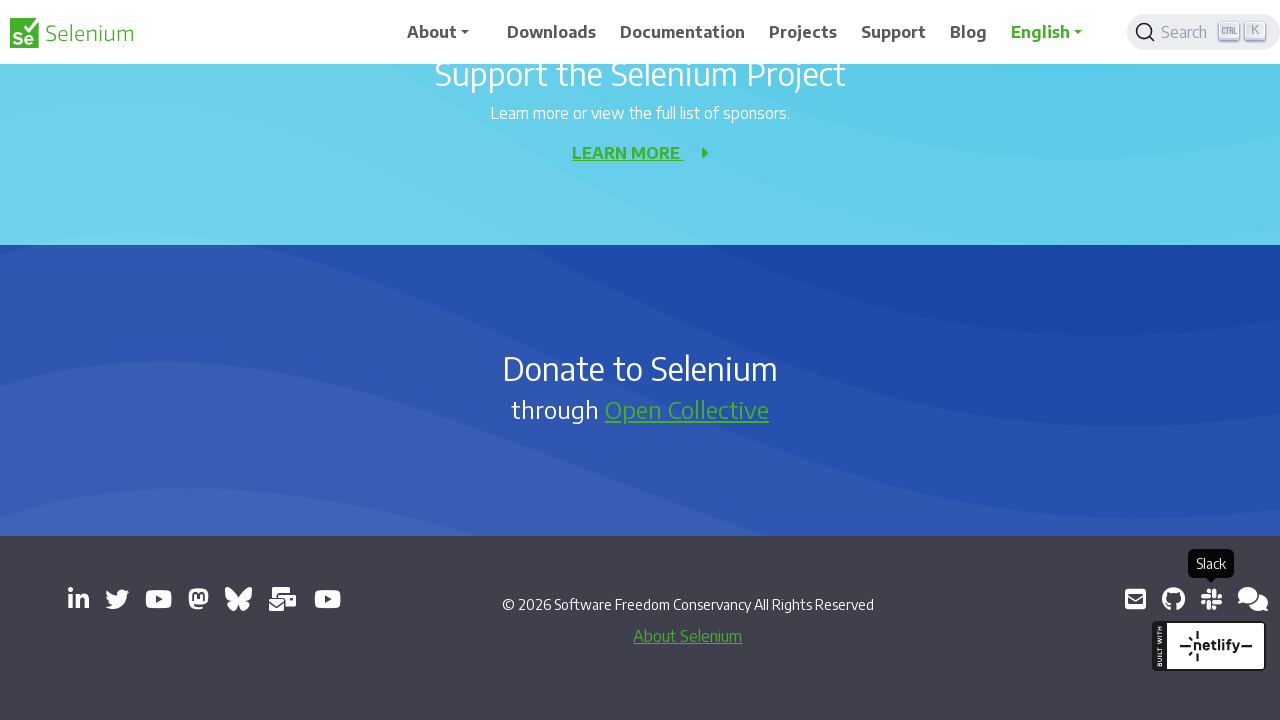

Retrieved href attribute from link
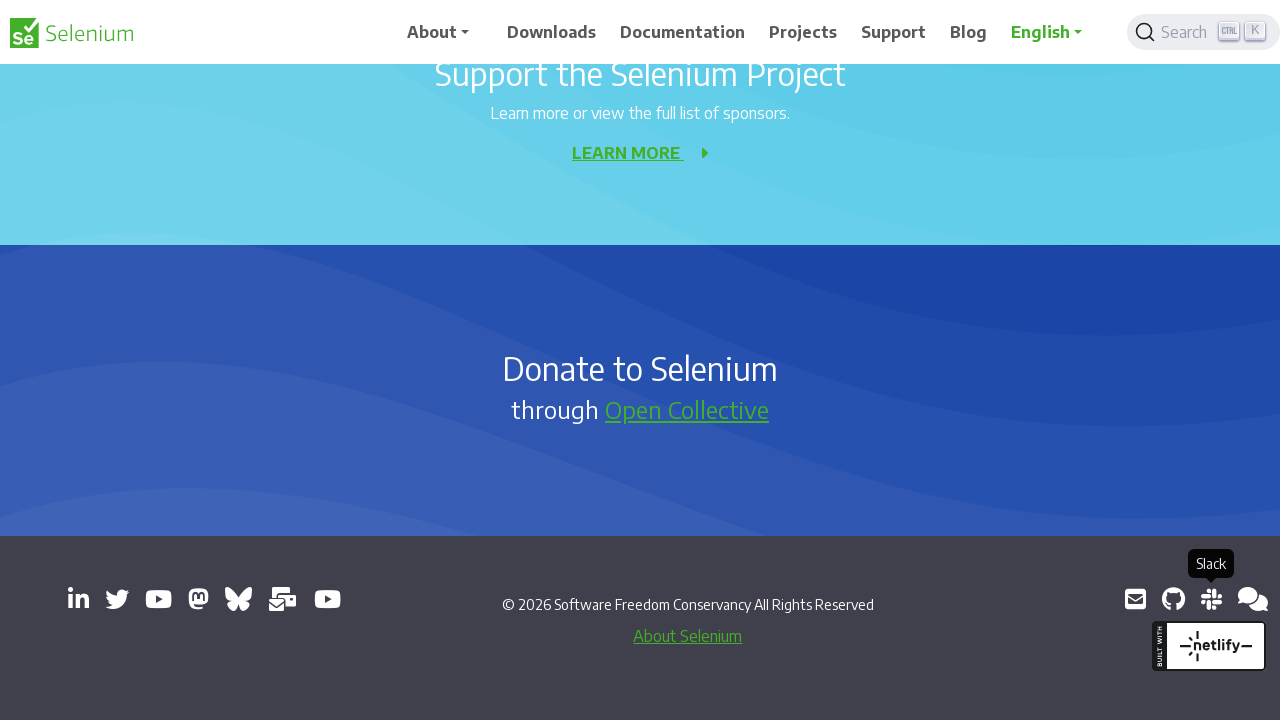

Clicked link that opens in new tab (href: https://web.libera.chat/#selenium) at (1253, 599) on a[target='_blank'] >> nth=12
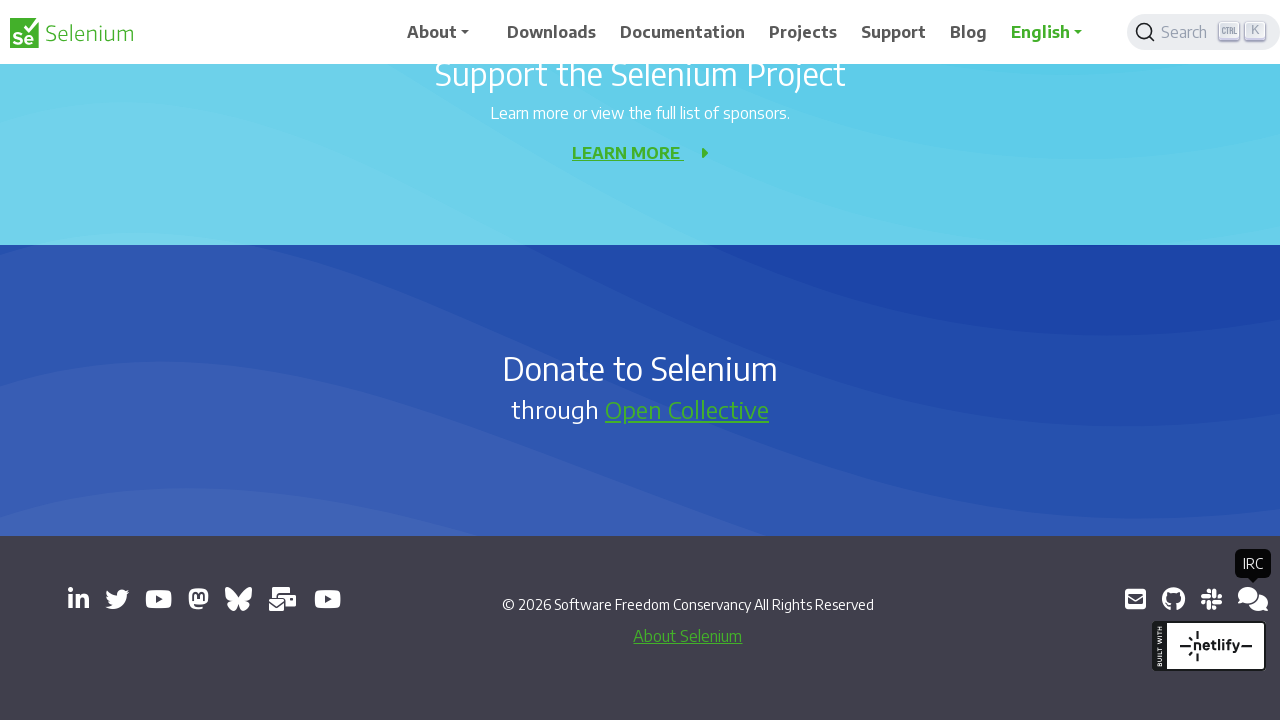

Captured new page object
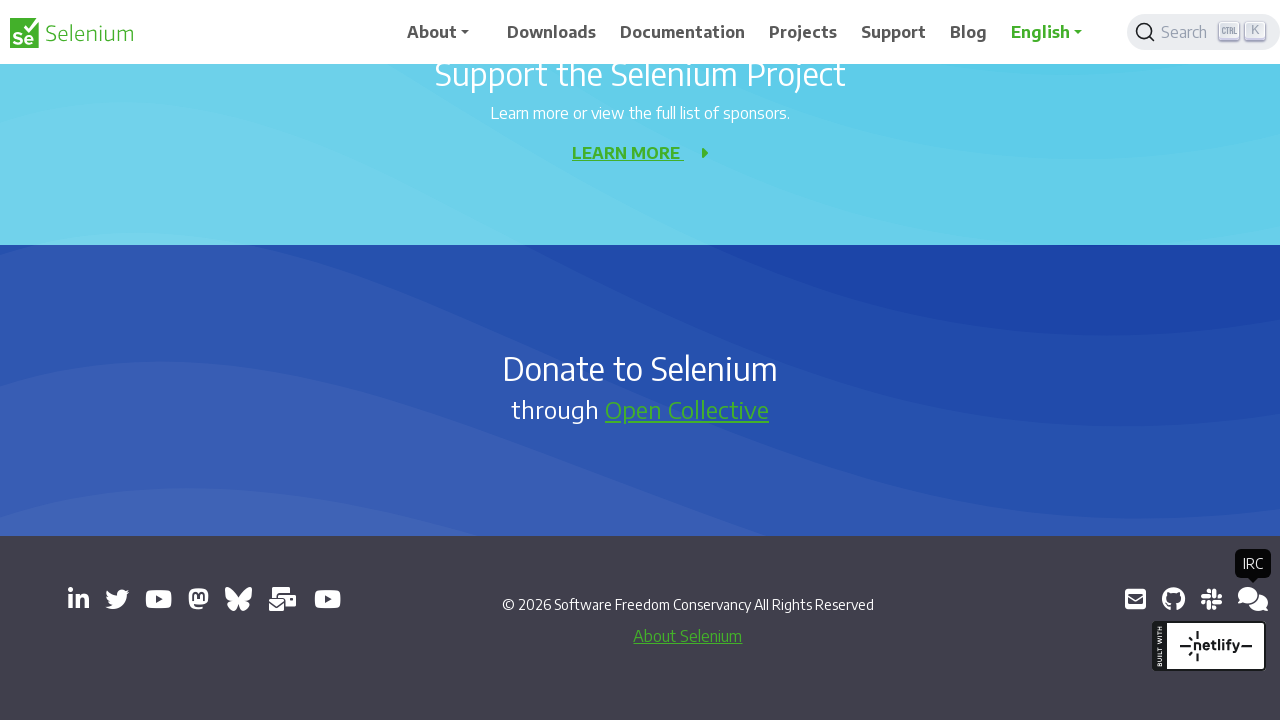

New page finished loading
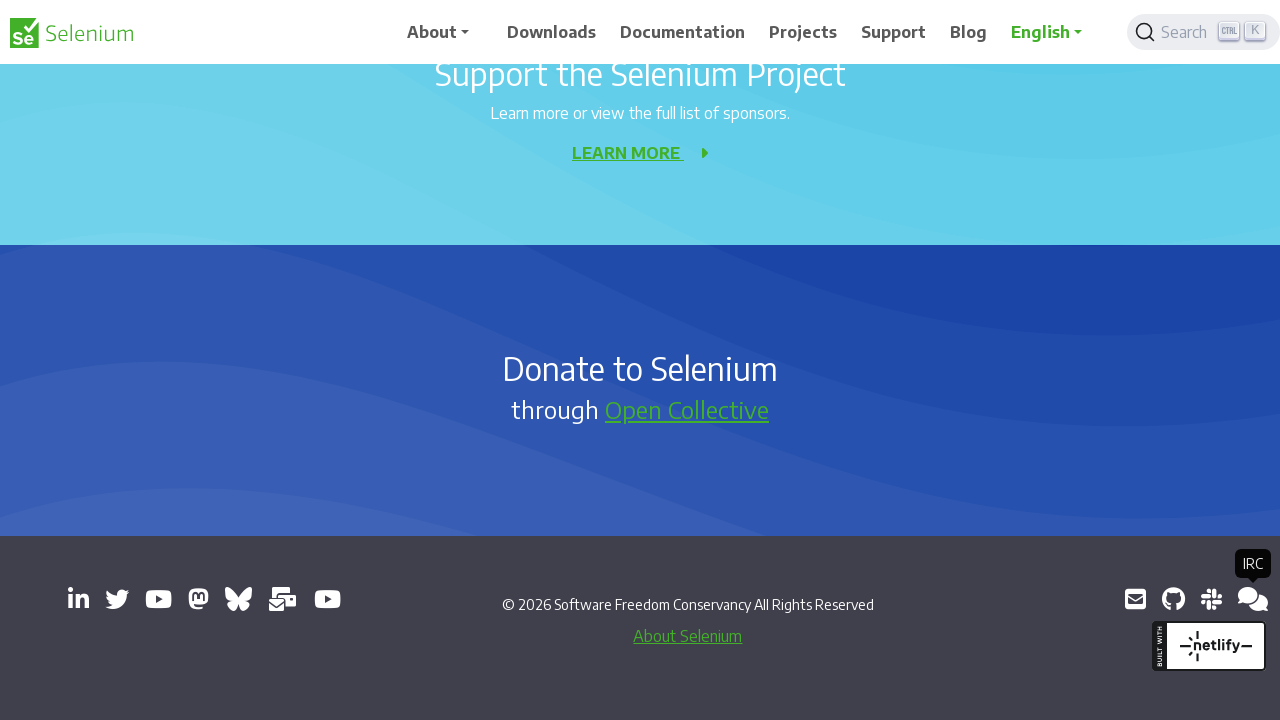

Added new page to opened_pages list
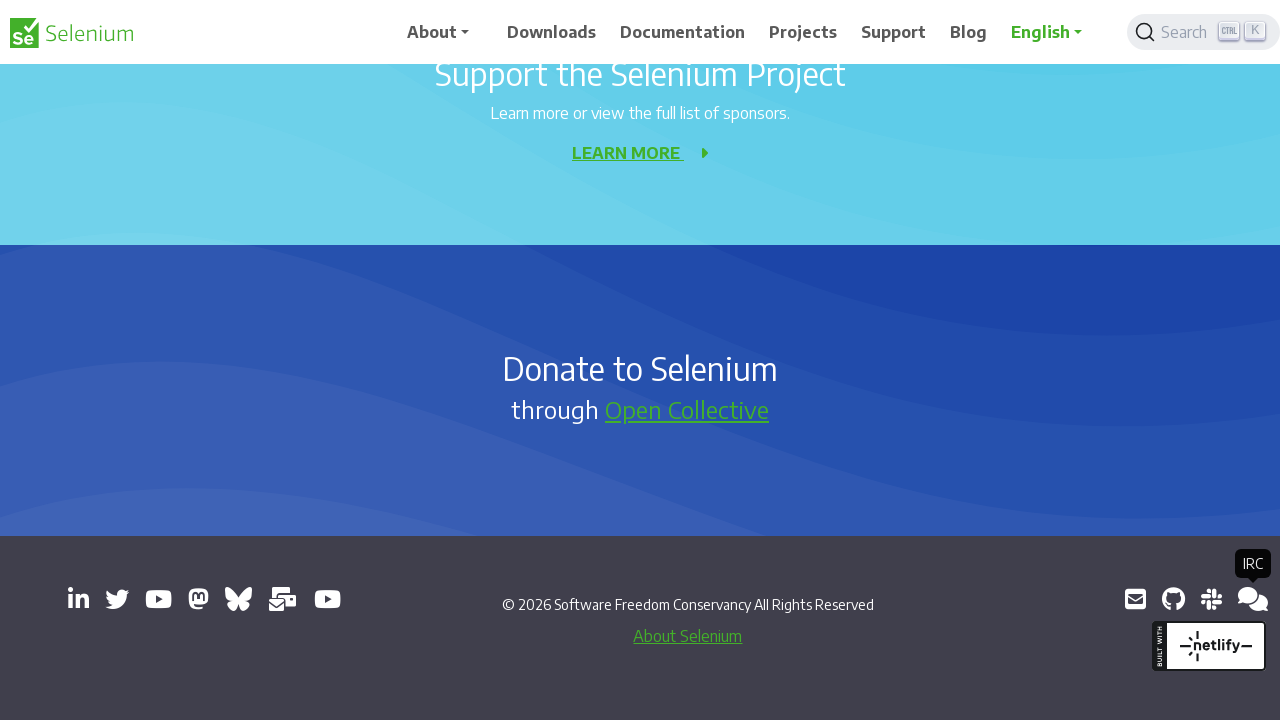

Retrieved href attribute from link
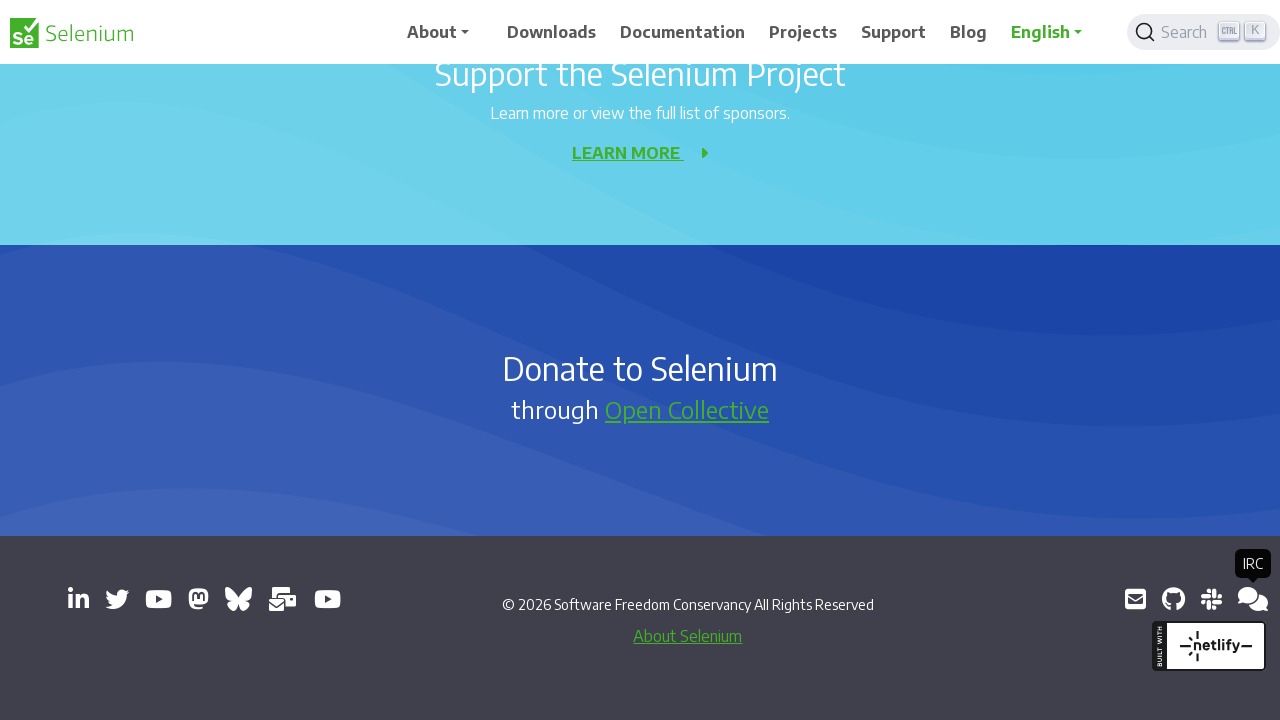

Clicked link that opens in new tab (href: https://groups.google.com/g/selenium-developers) at (1248, 599) on a[target='_blank'] >> nth=13
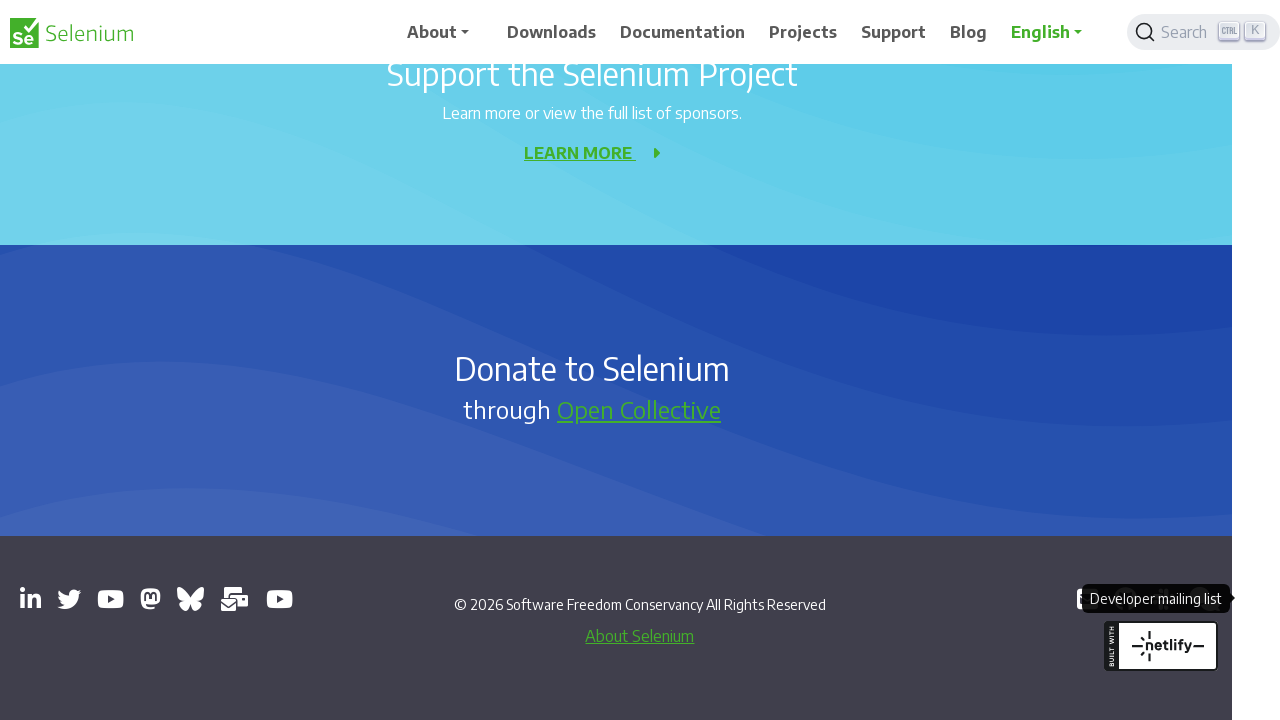

Captured new page object
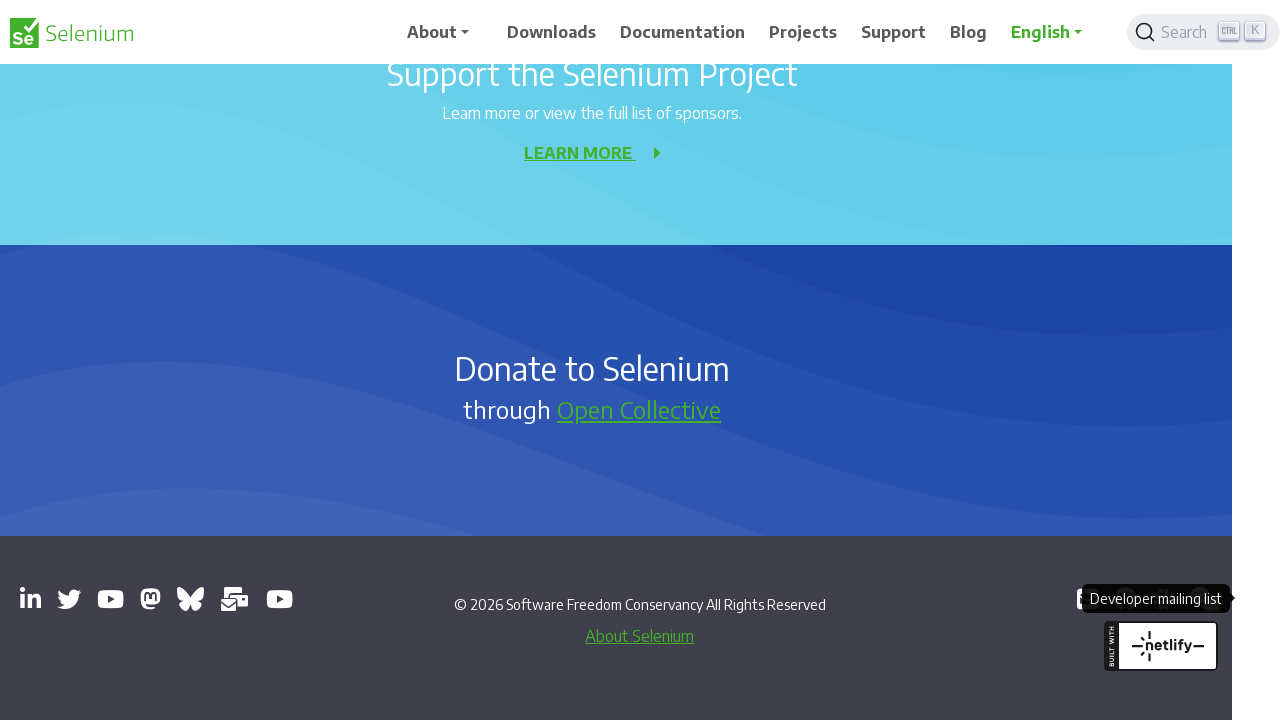

New page finished loading
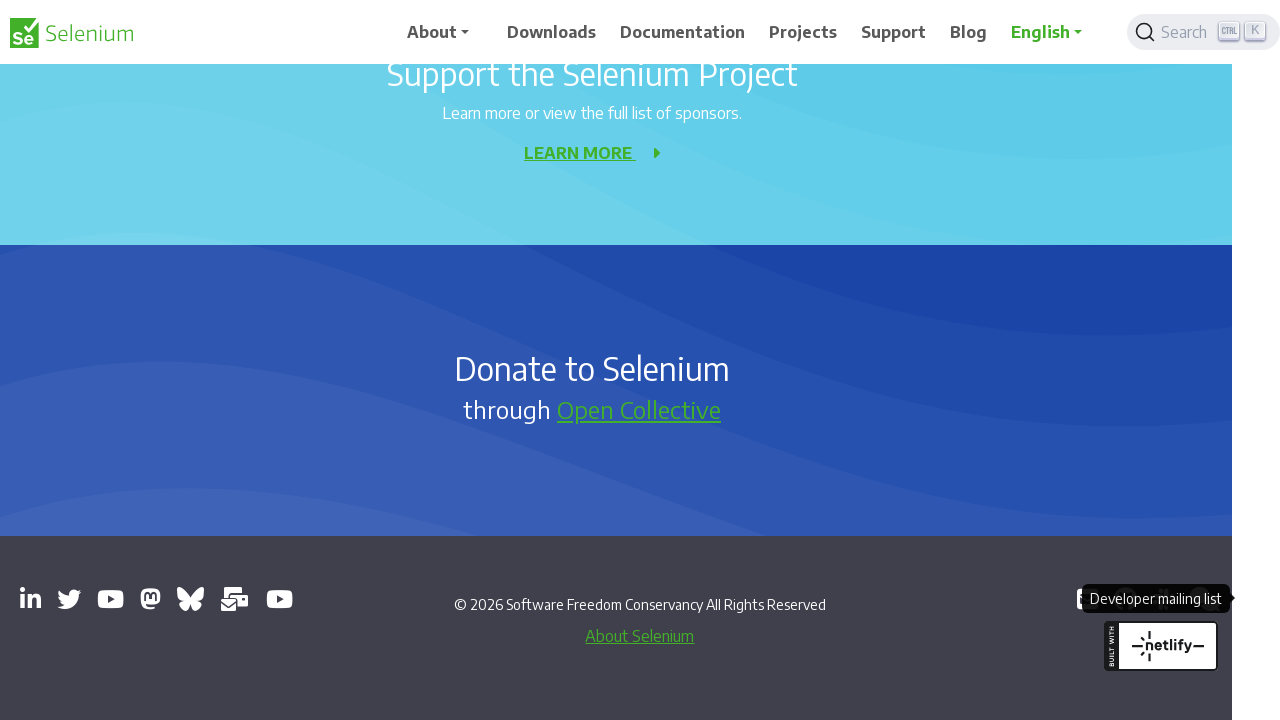

Added new page to opened_pages list
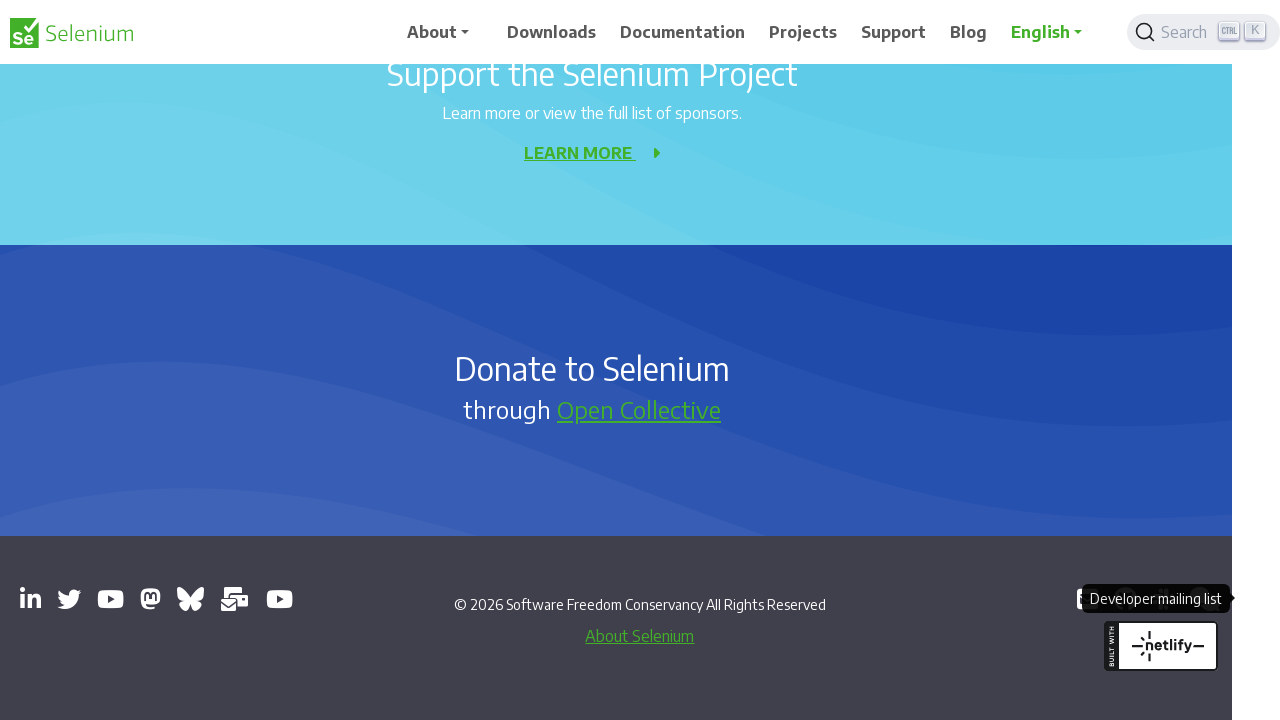

Brought opened page to front
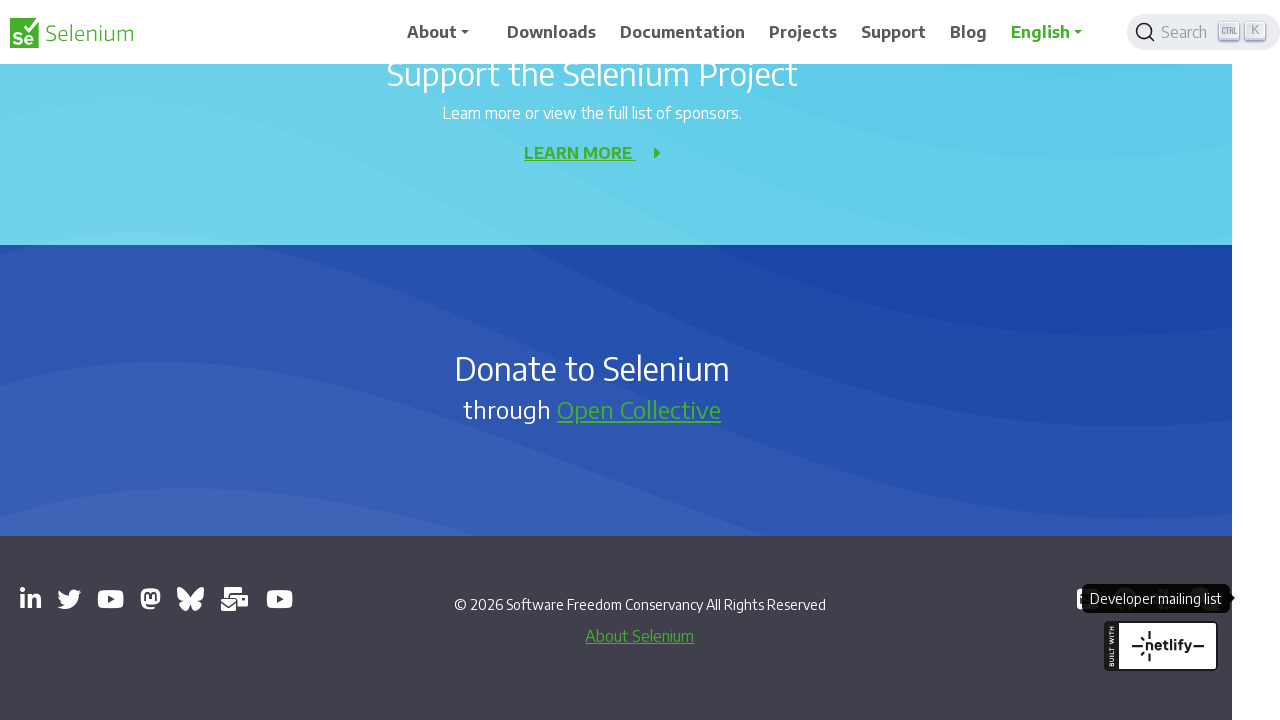

Waited for opened page DOM content to load
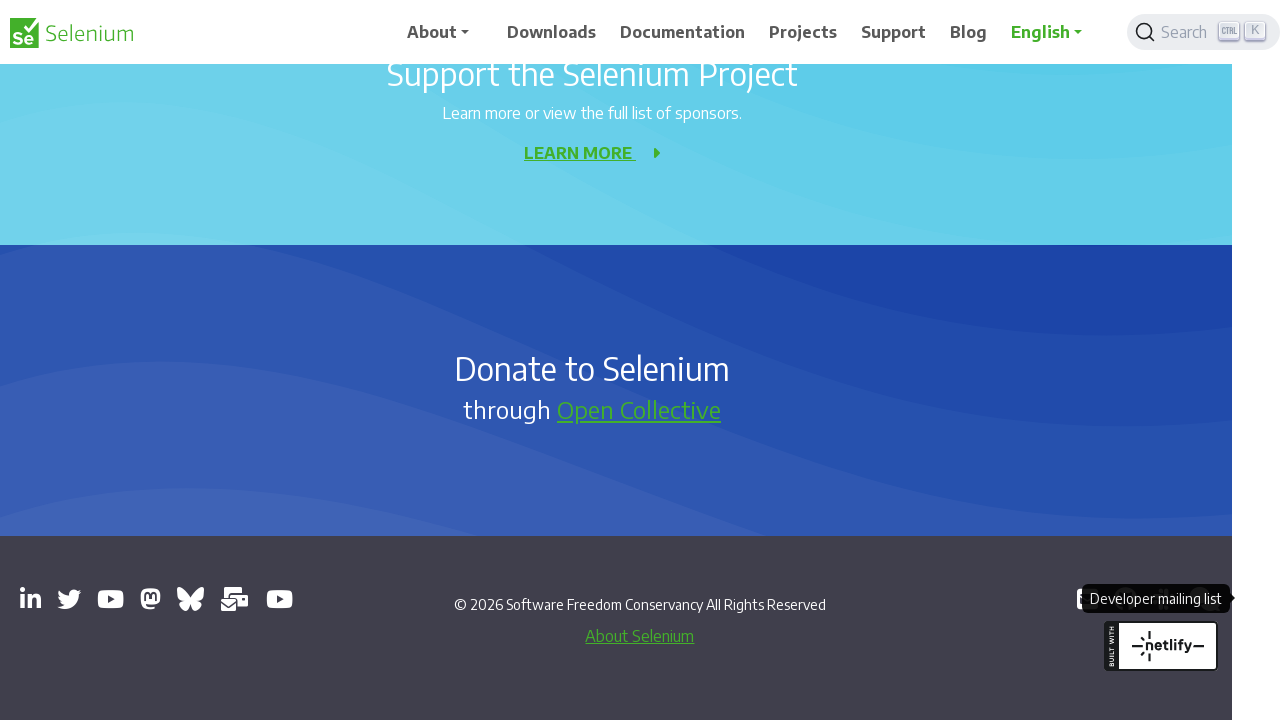

Closed opened page
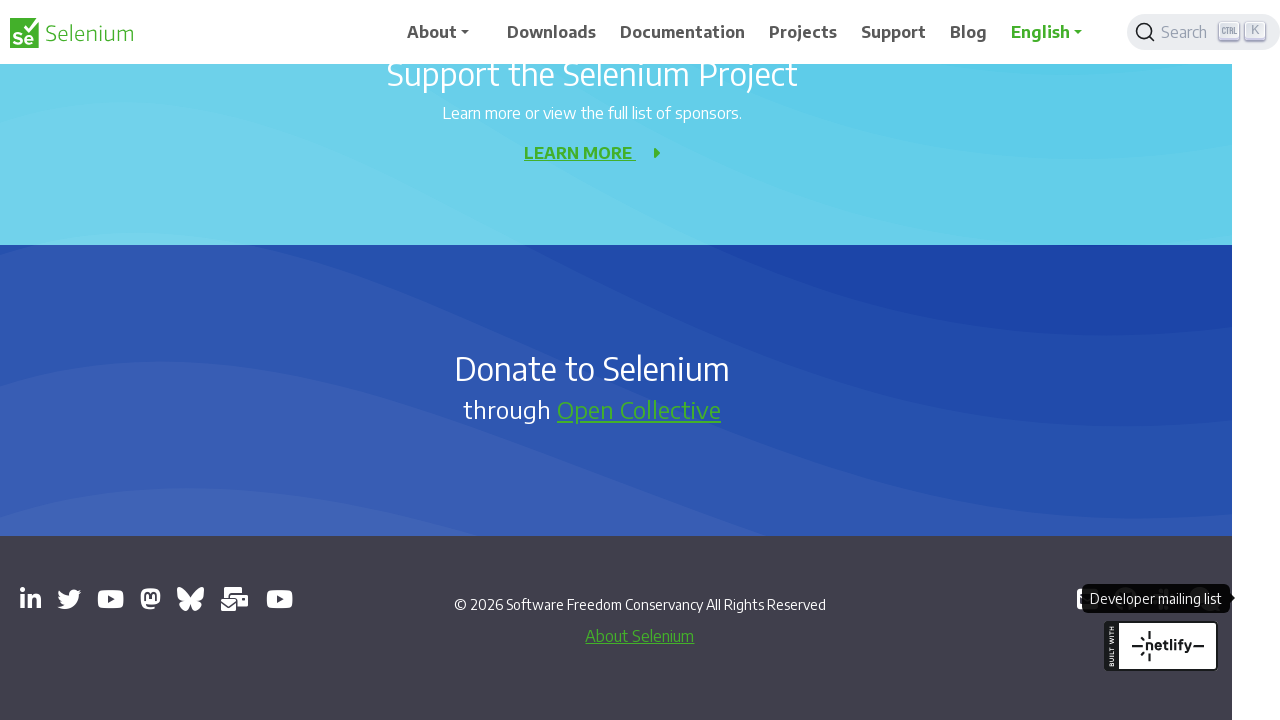

Brought opened page to front
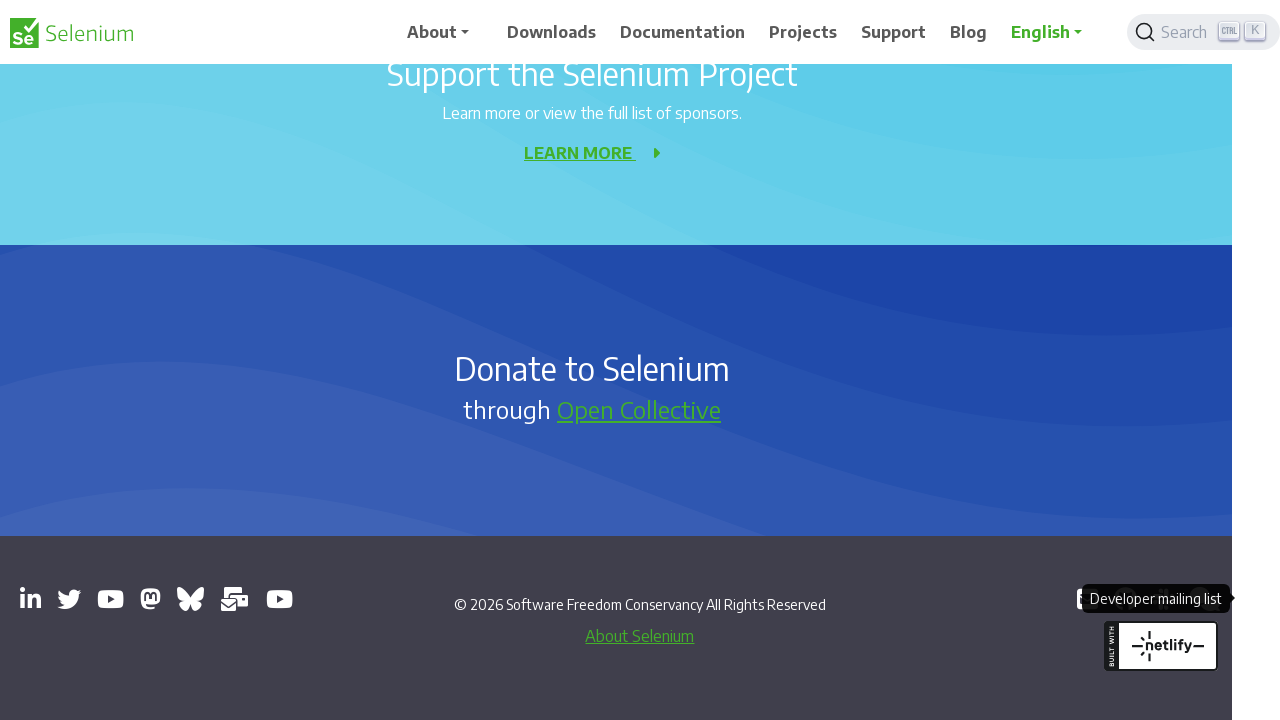

Waited for opened page DOM content to load
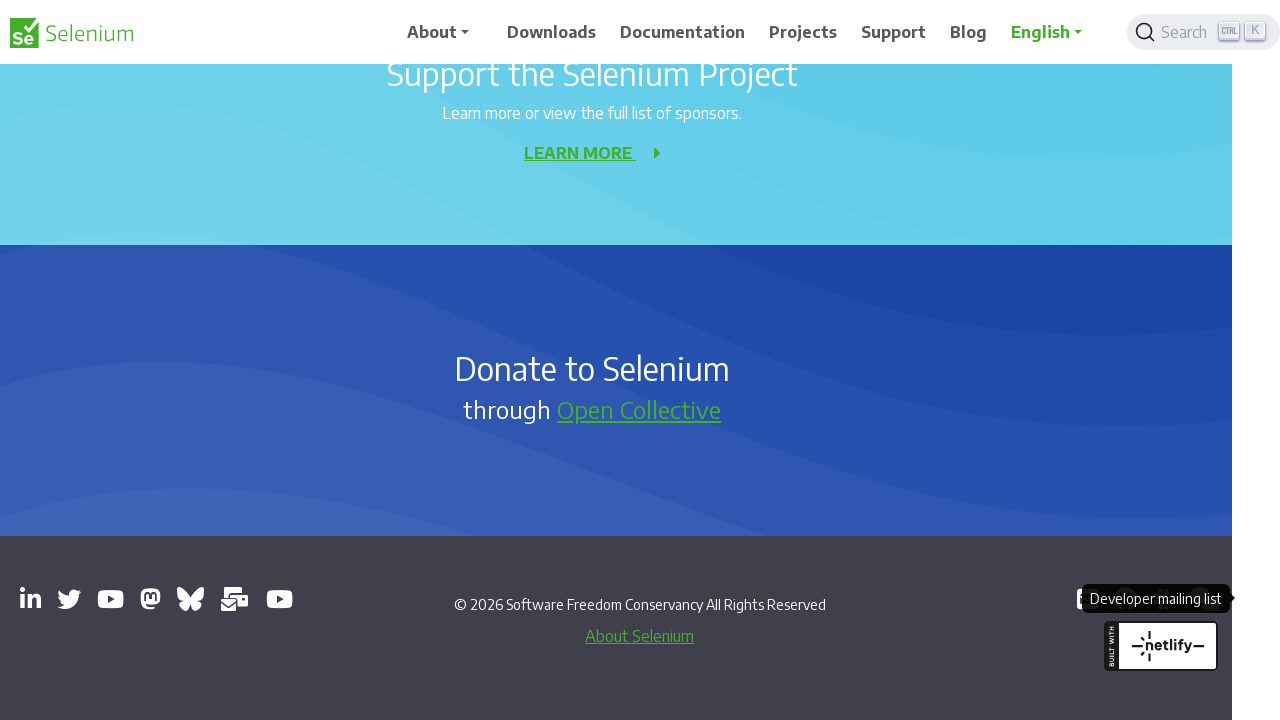

Closed opened page
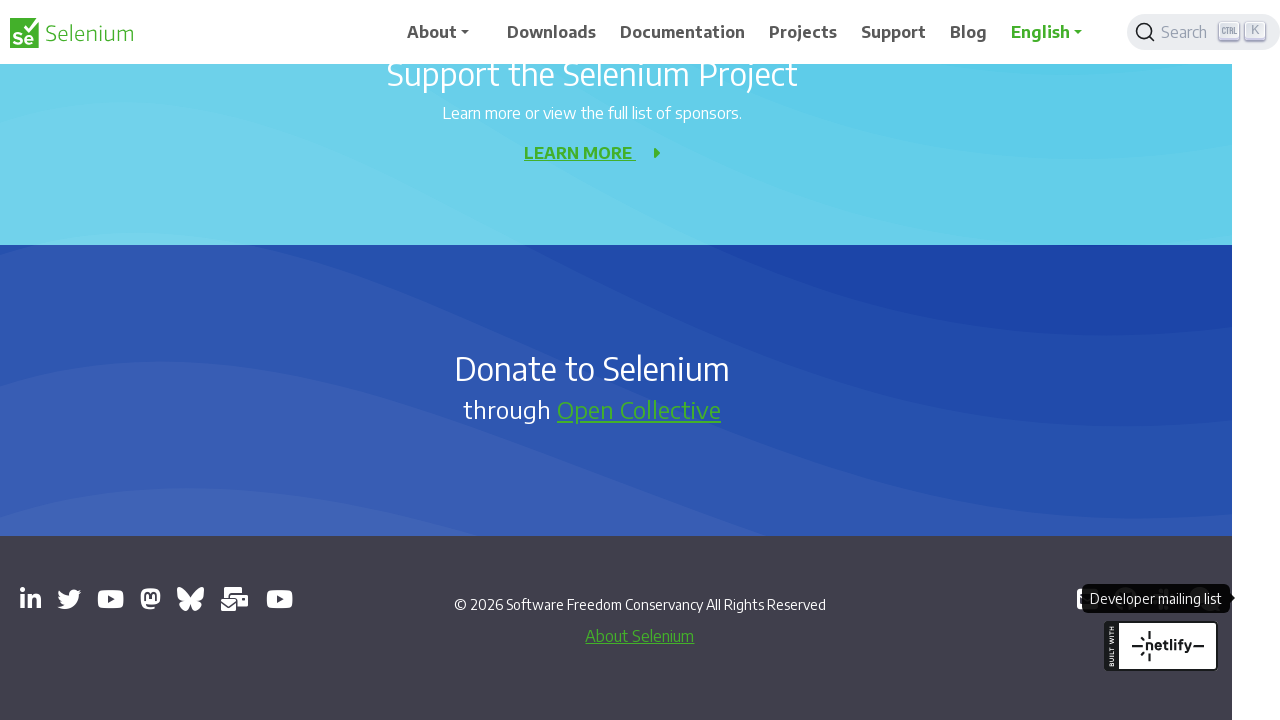

Brought opened page to front
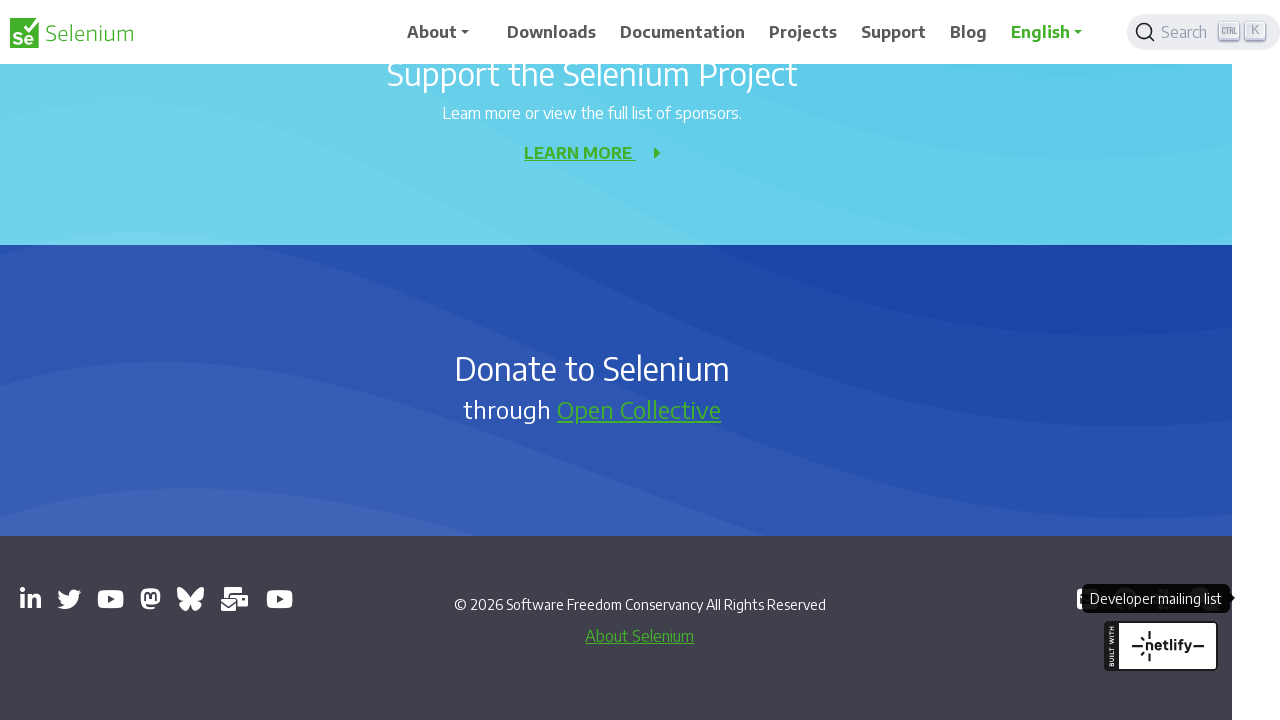

Waited for opened page DOM content to load
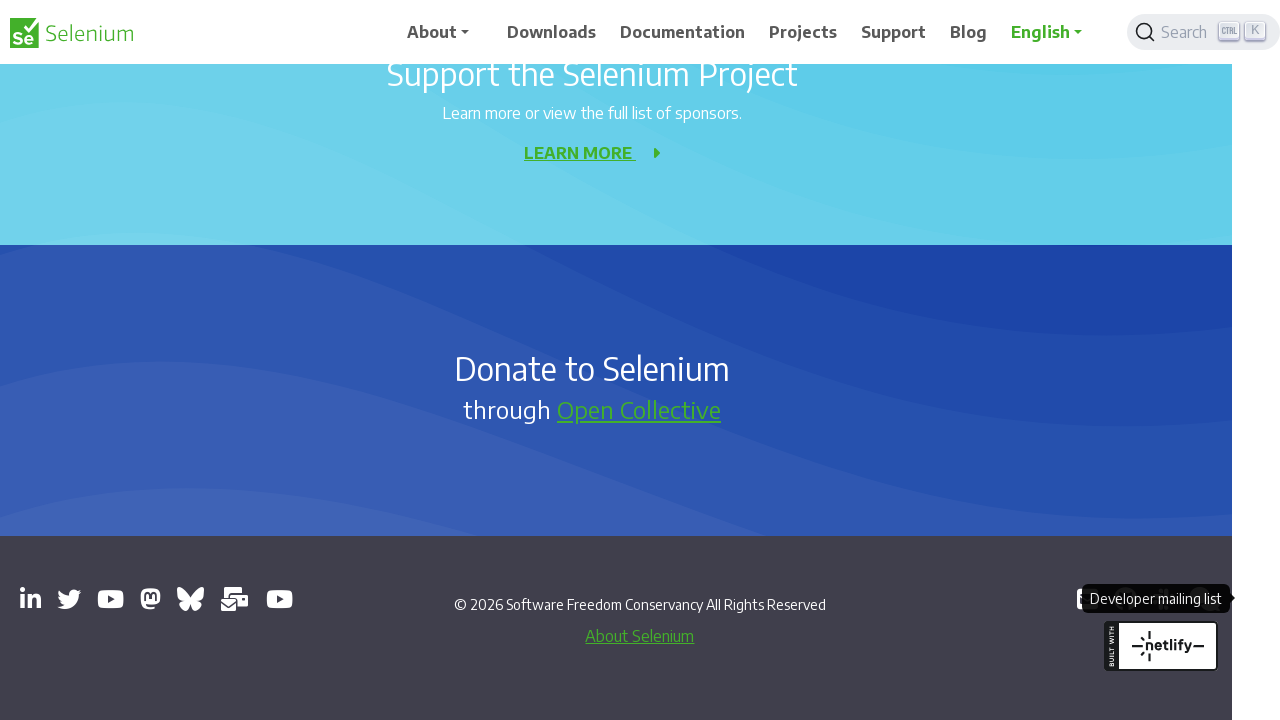

Closed opened page
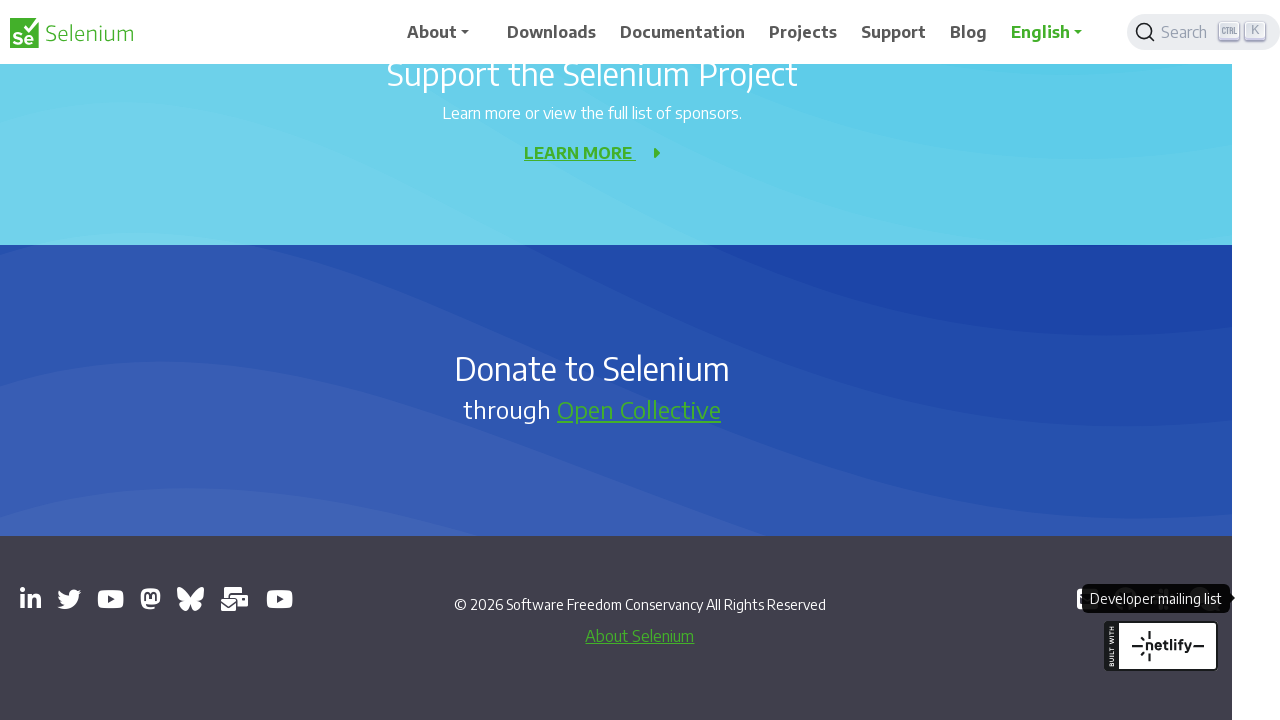

Brought opened page to front
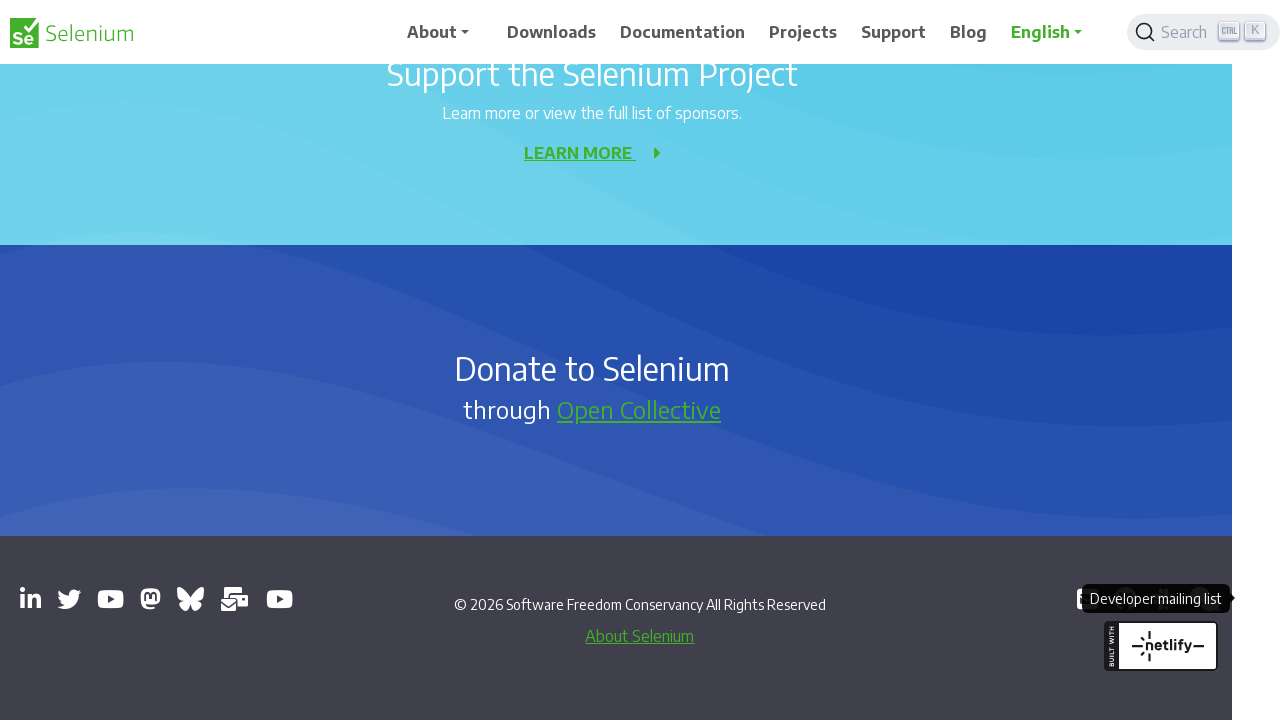

Waited for opened page DOM content to load
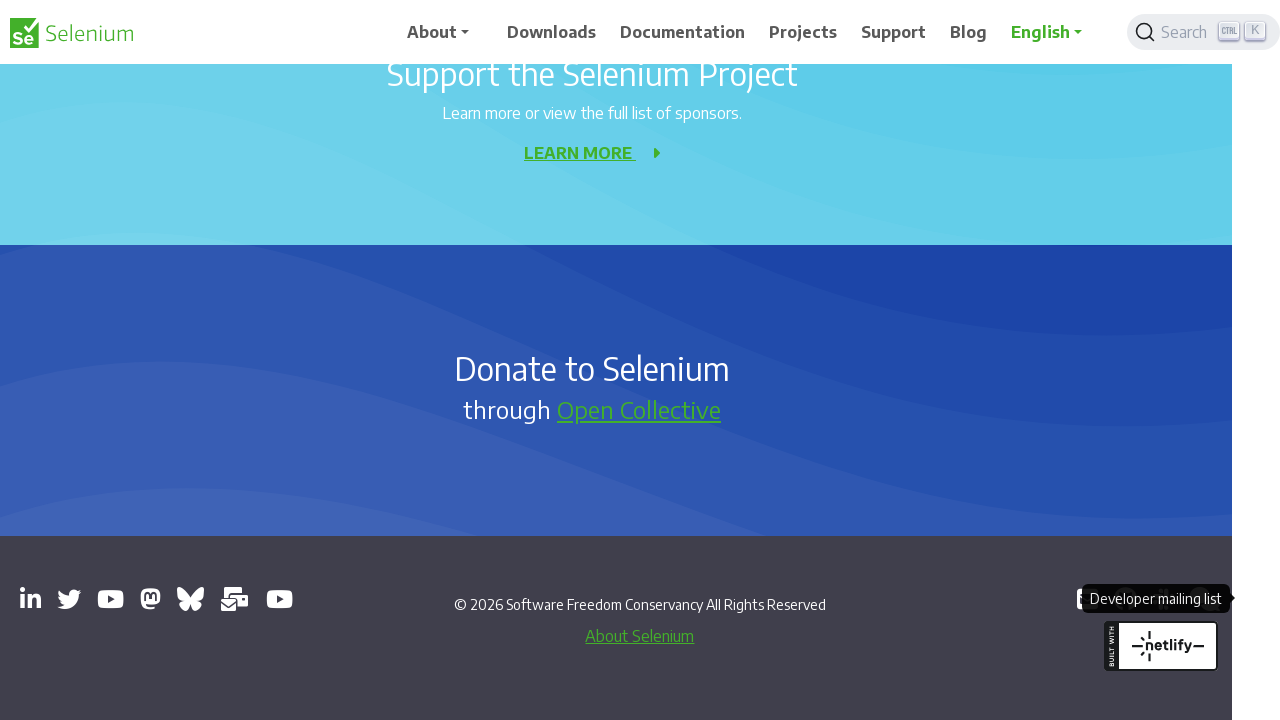

Closed opened page
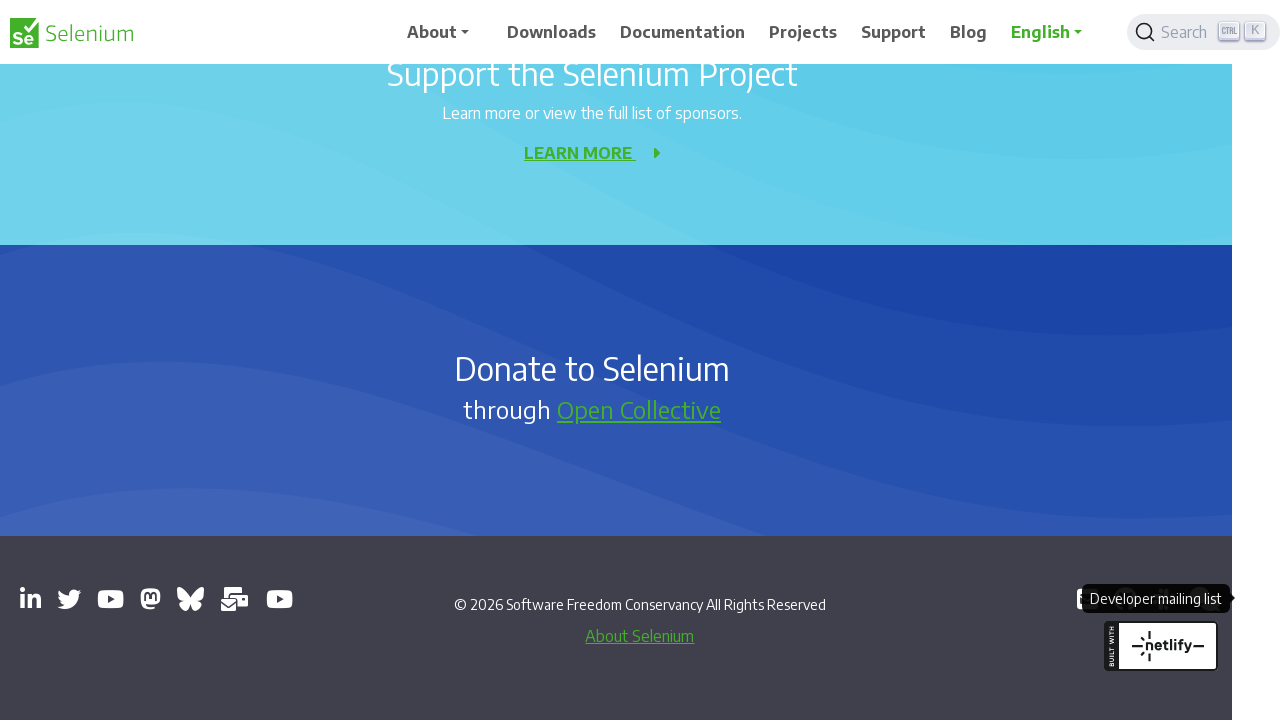

Brought opened page to front
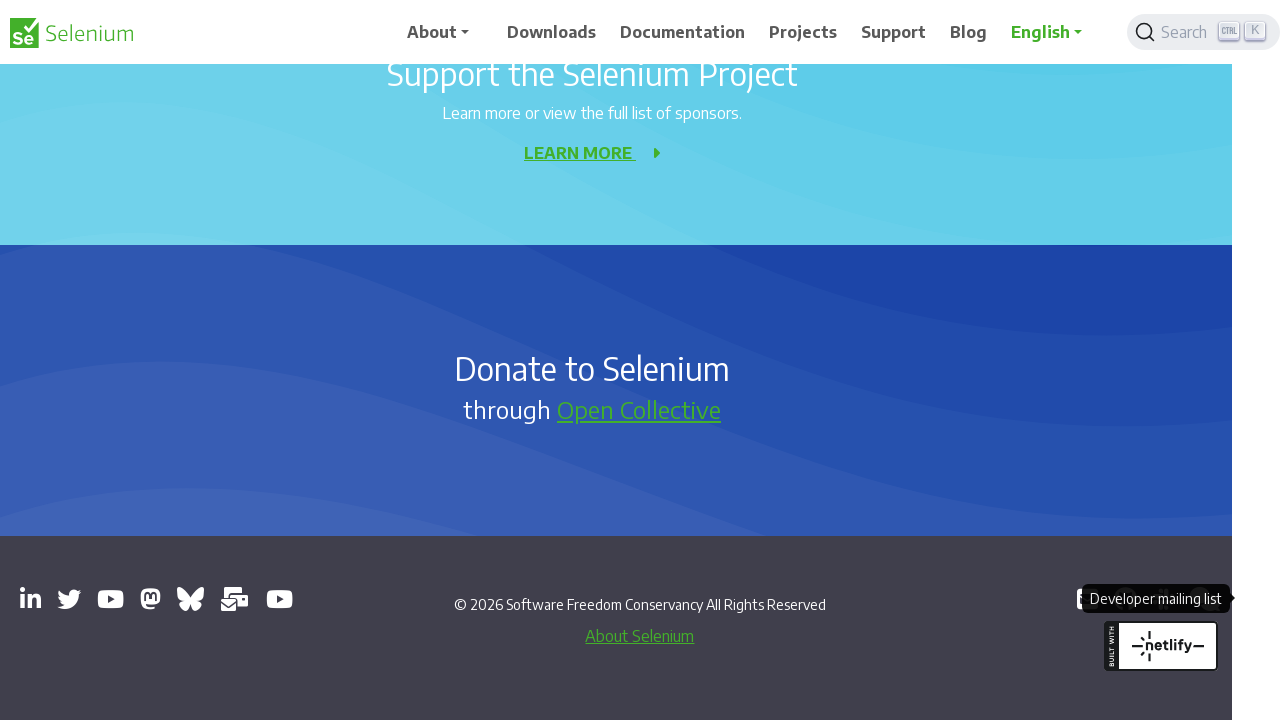

Waited for opened page DOM content to load
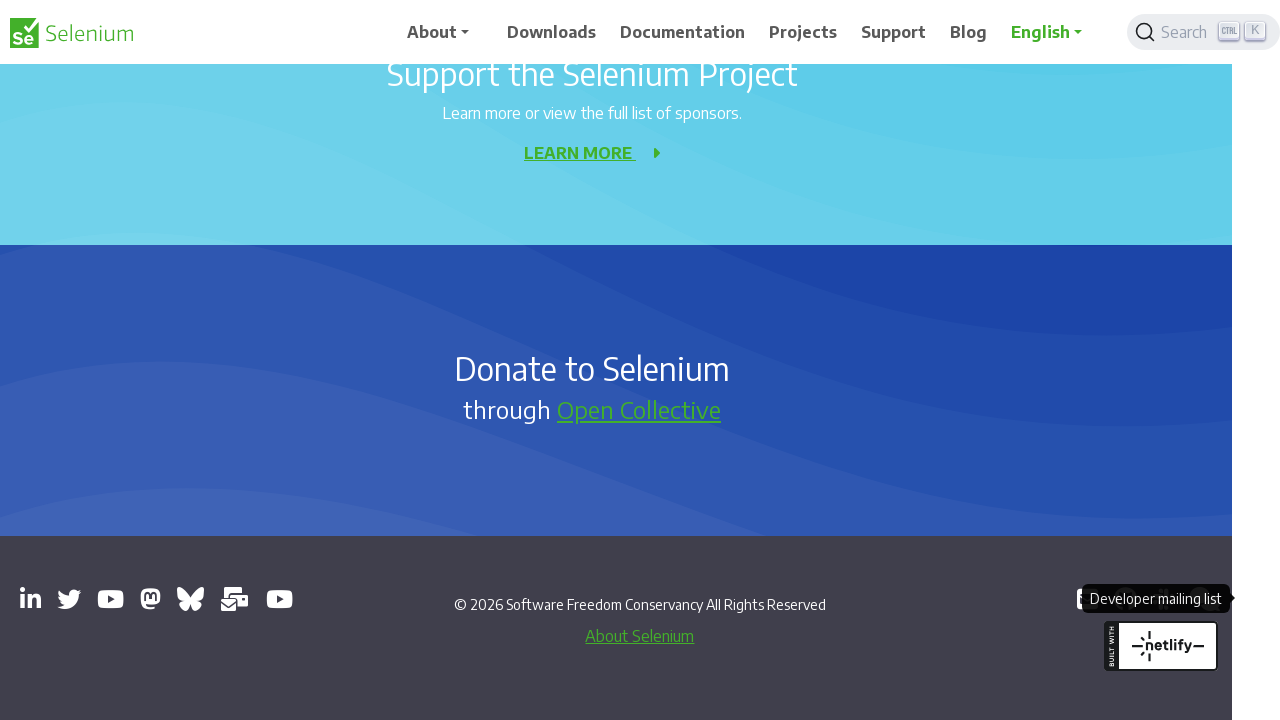

Closed opened page
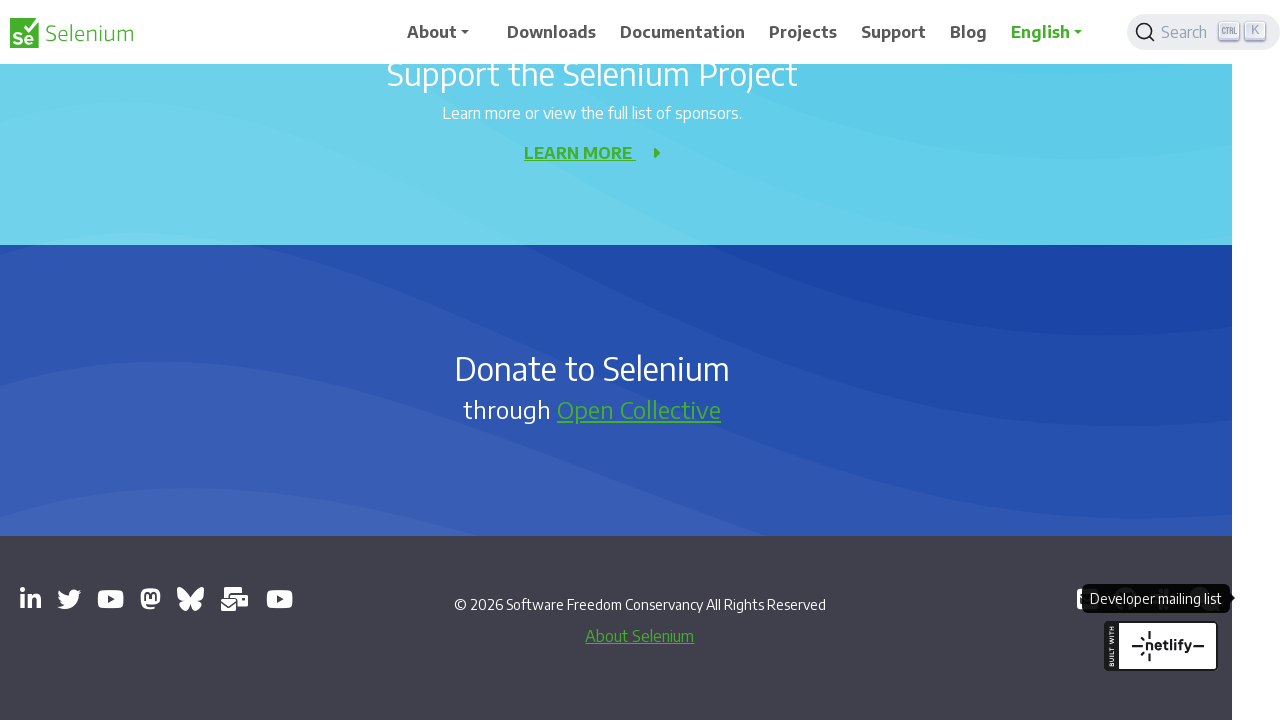

Brought opened page to front
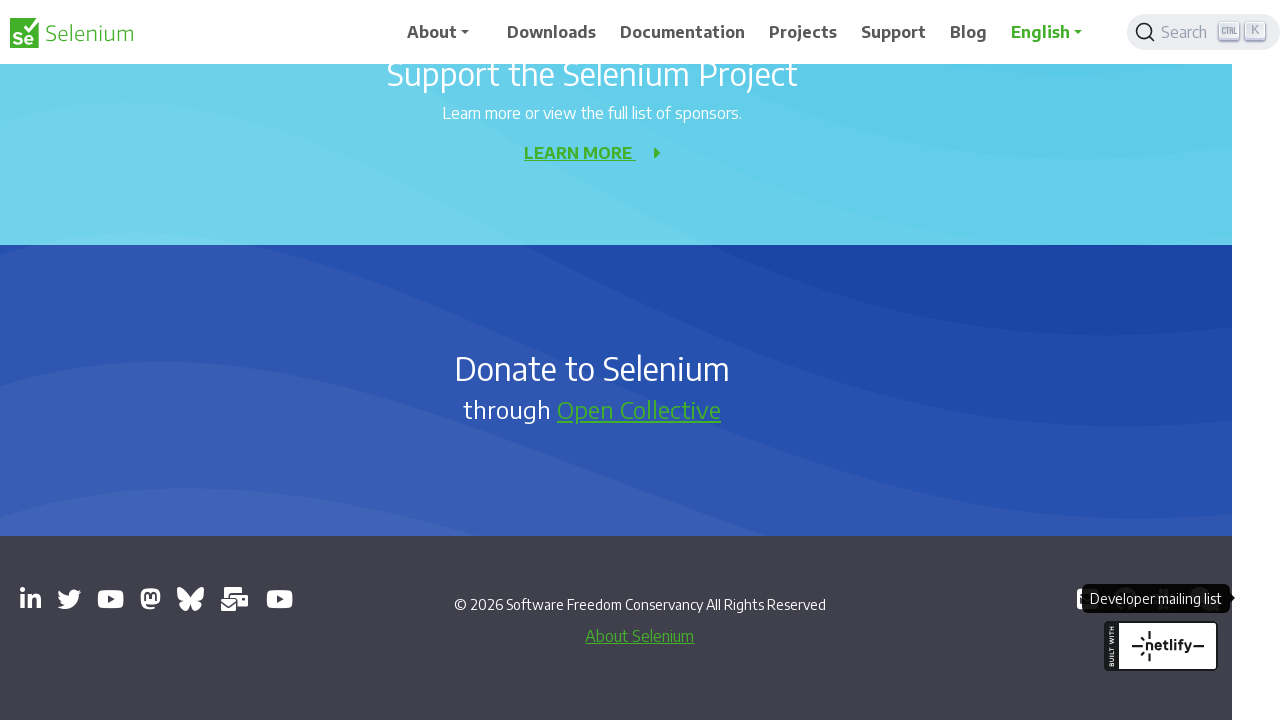

Waited for opened page DOM content to load
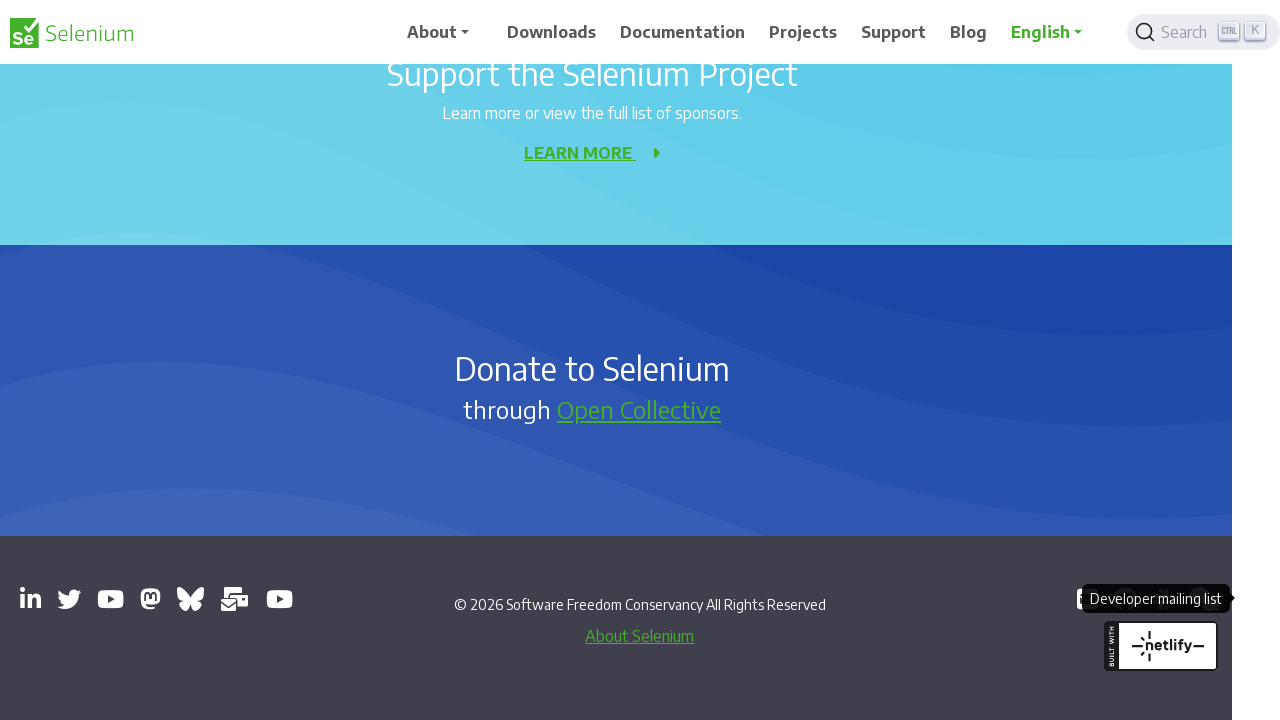

Closed opened page
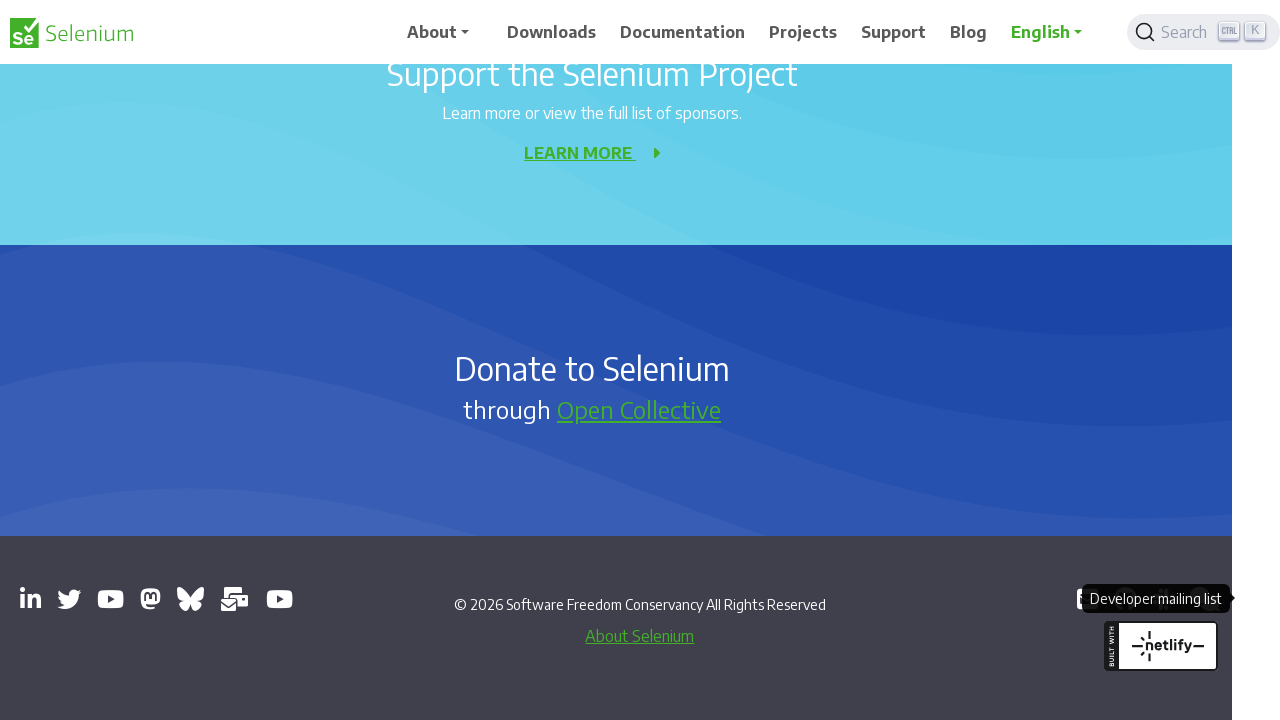

Brought opened page to front
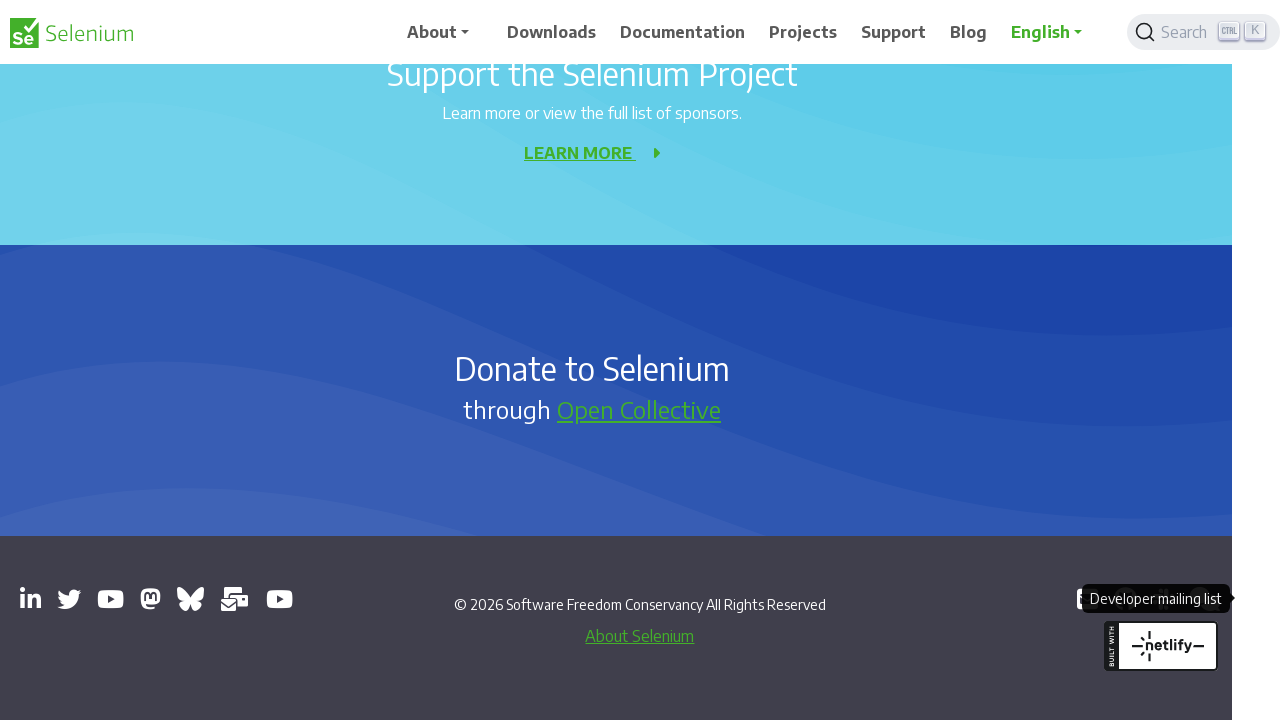

Waited for opened page DOM content to load
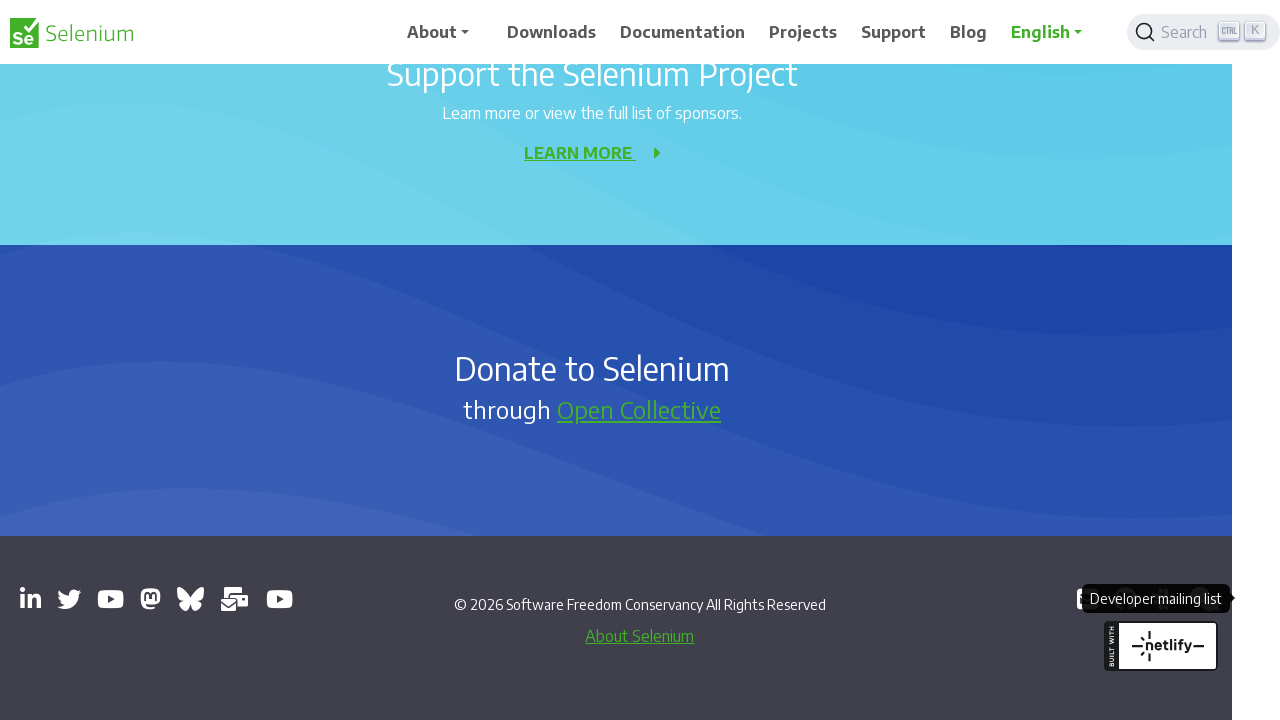

Closed opened page
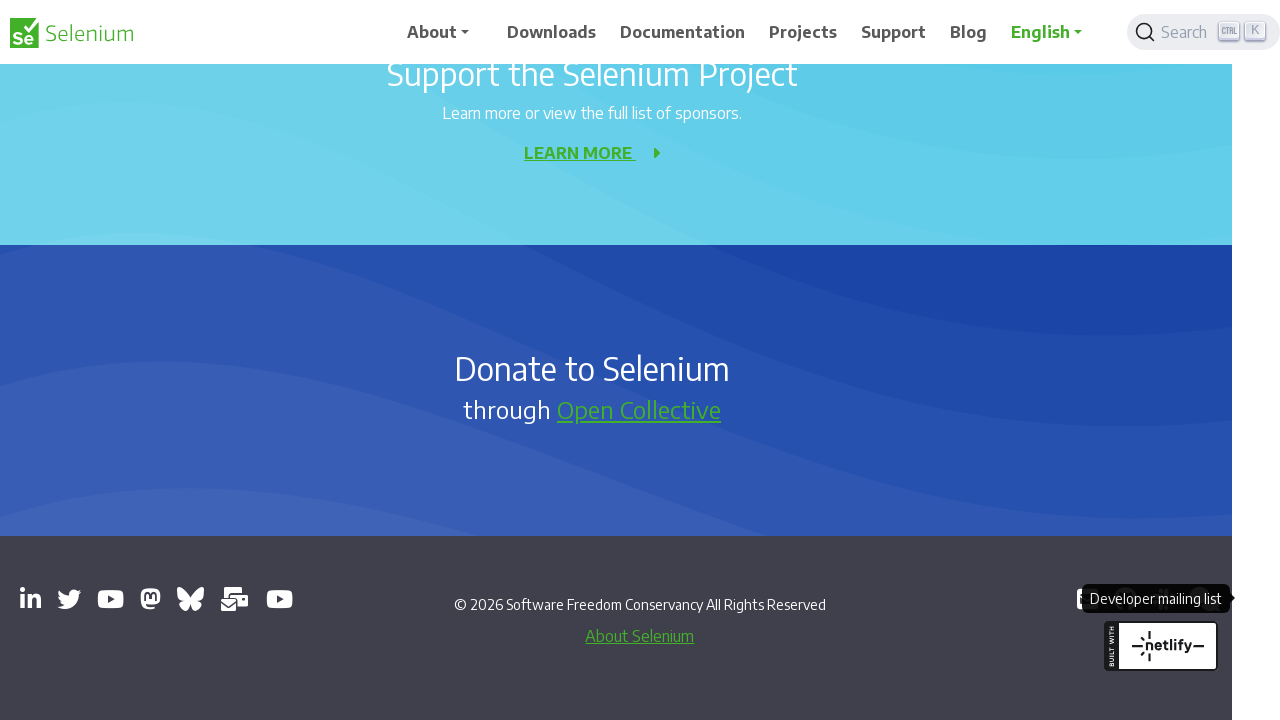

Brought opened page to front
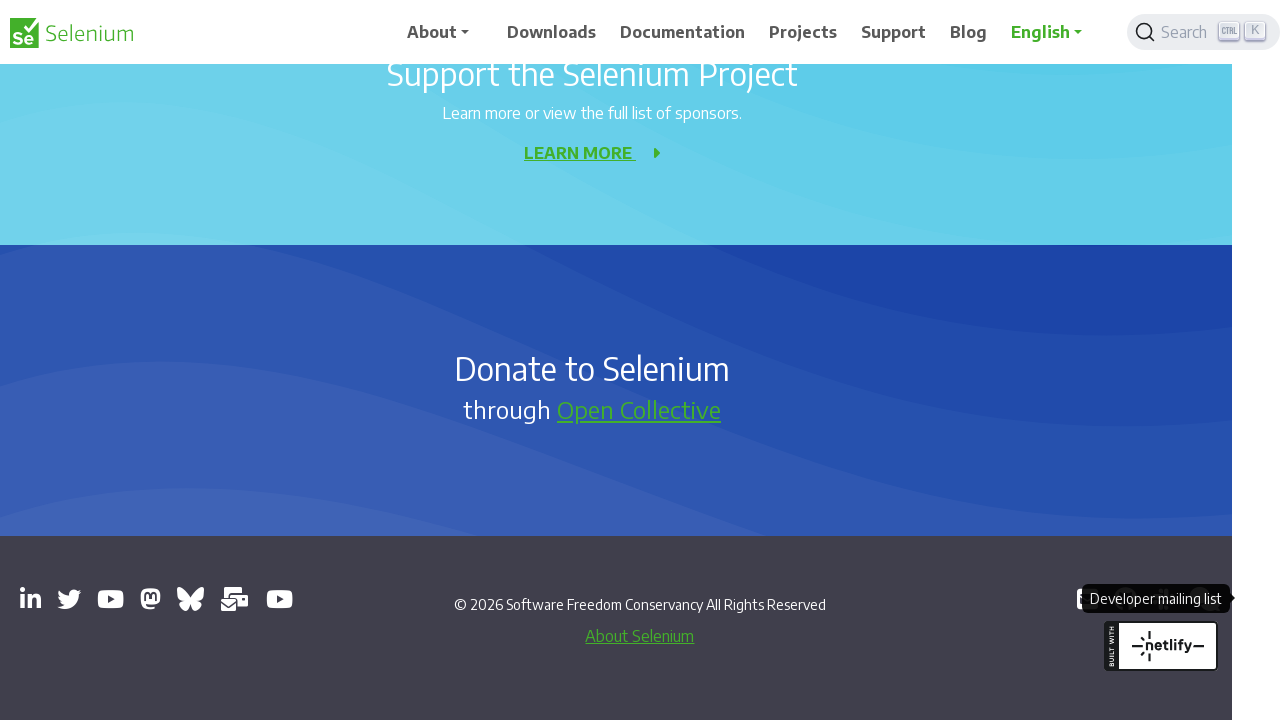

Waited for opened page DOM content to load
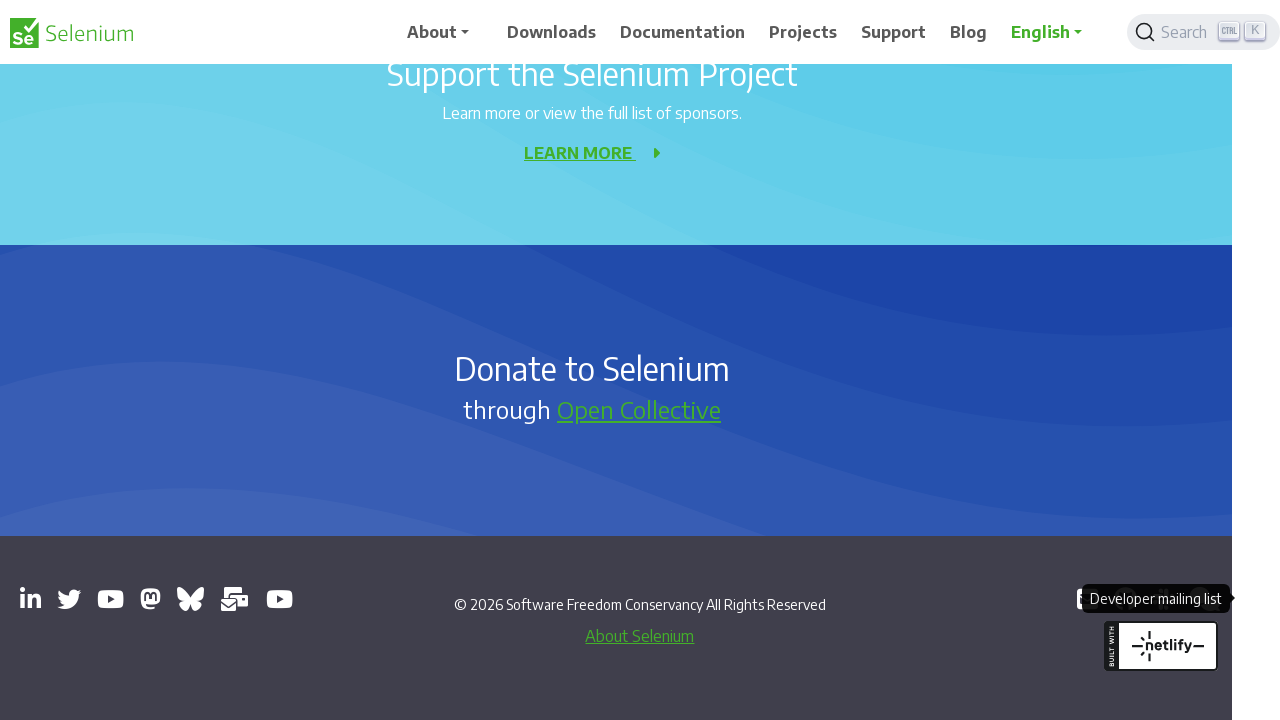

Closed opened page
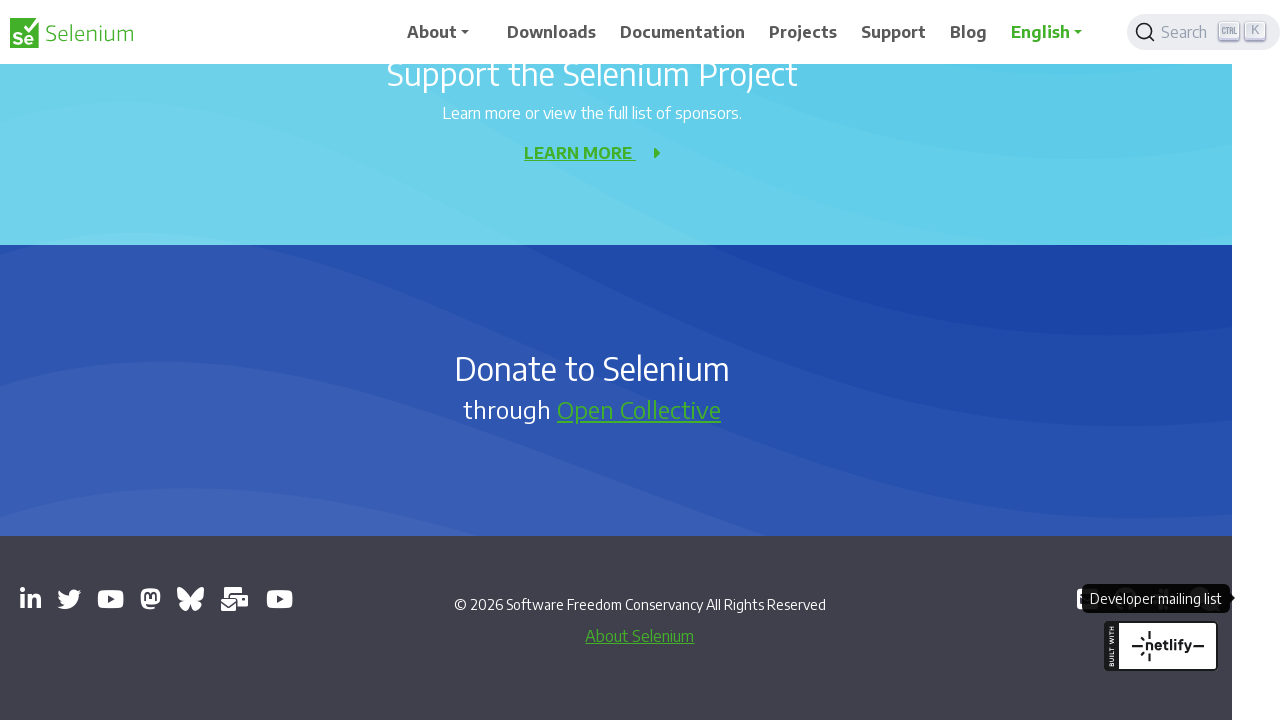

Brought opened page to front
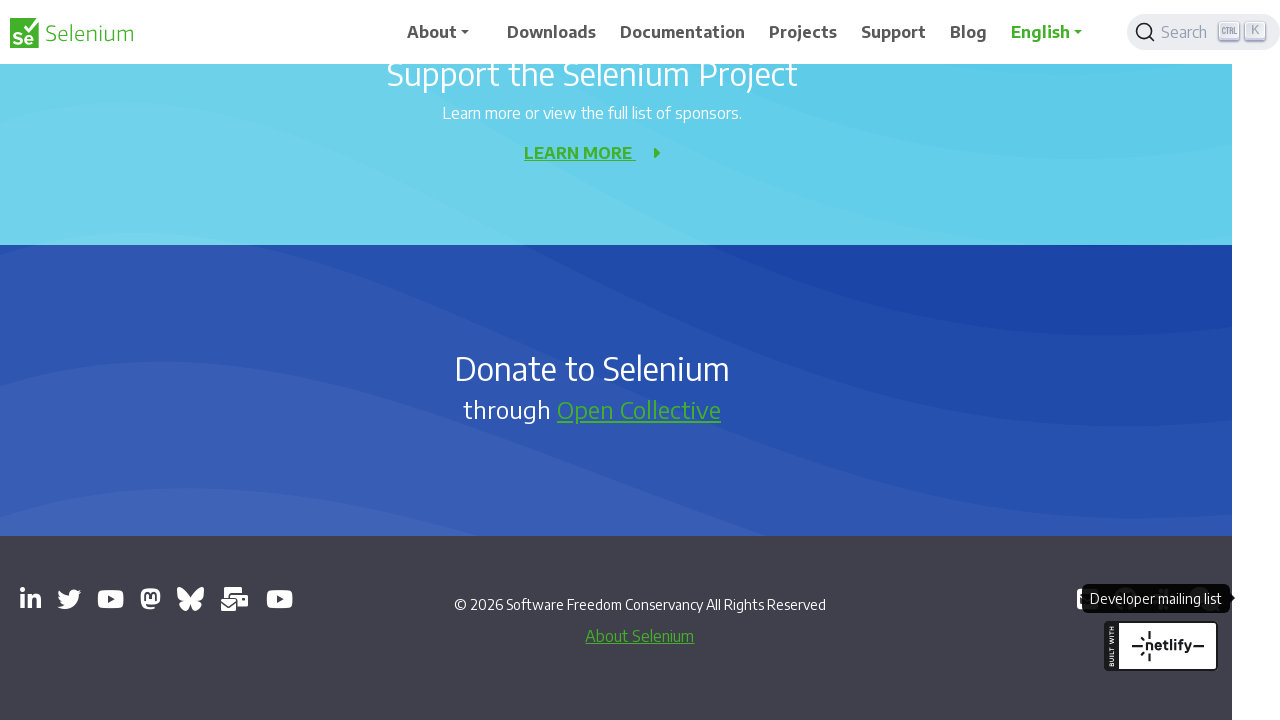

Waited for opened page DOM content to load
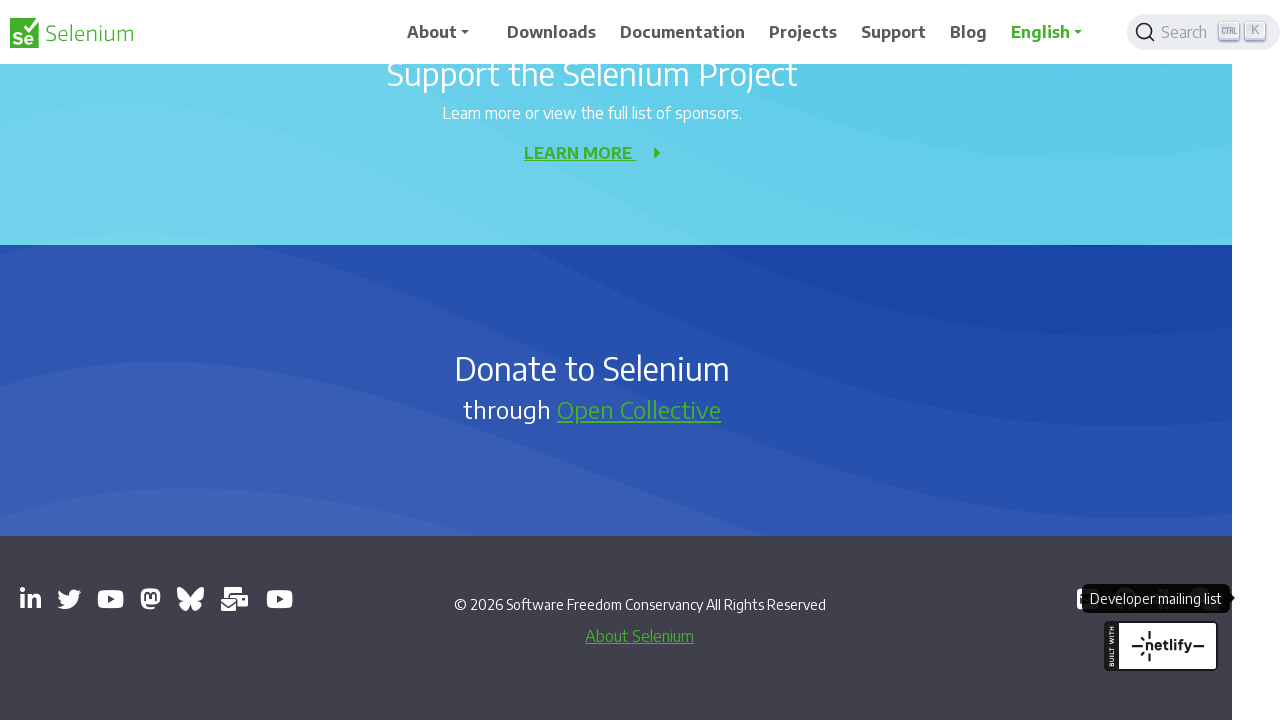

Closed opened page
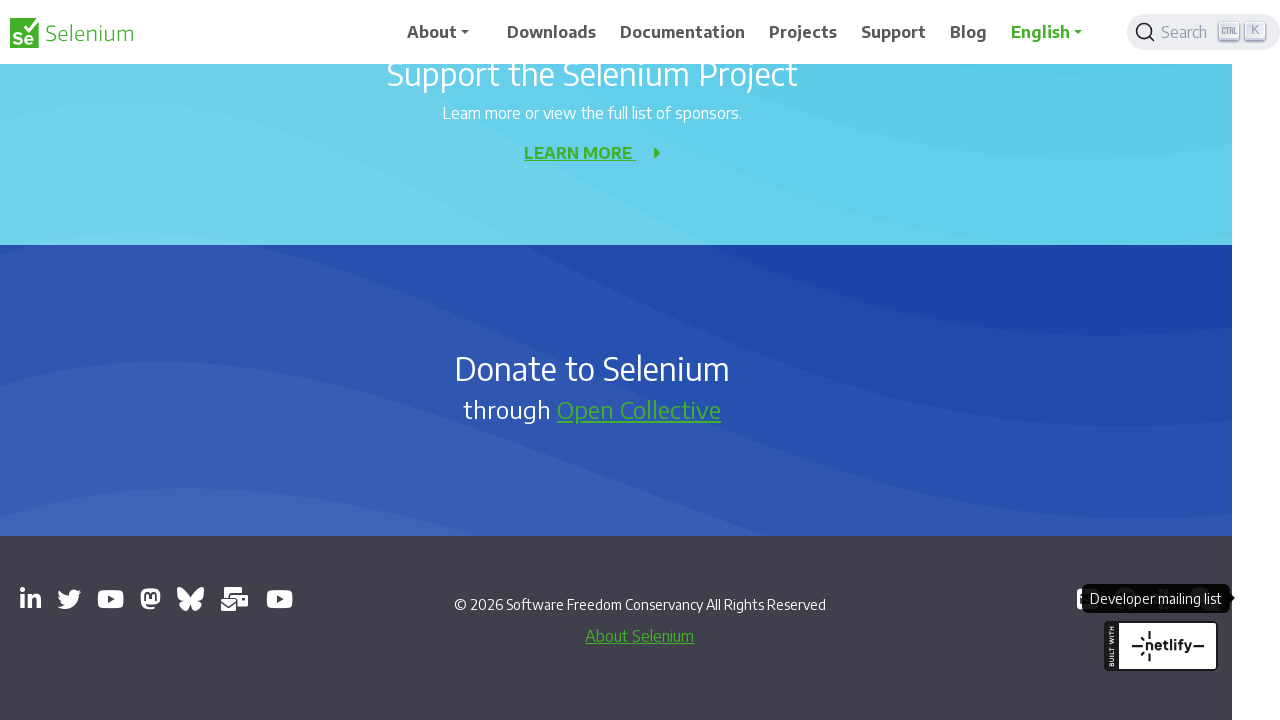

Brought opened page to front
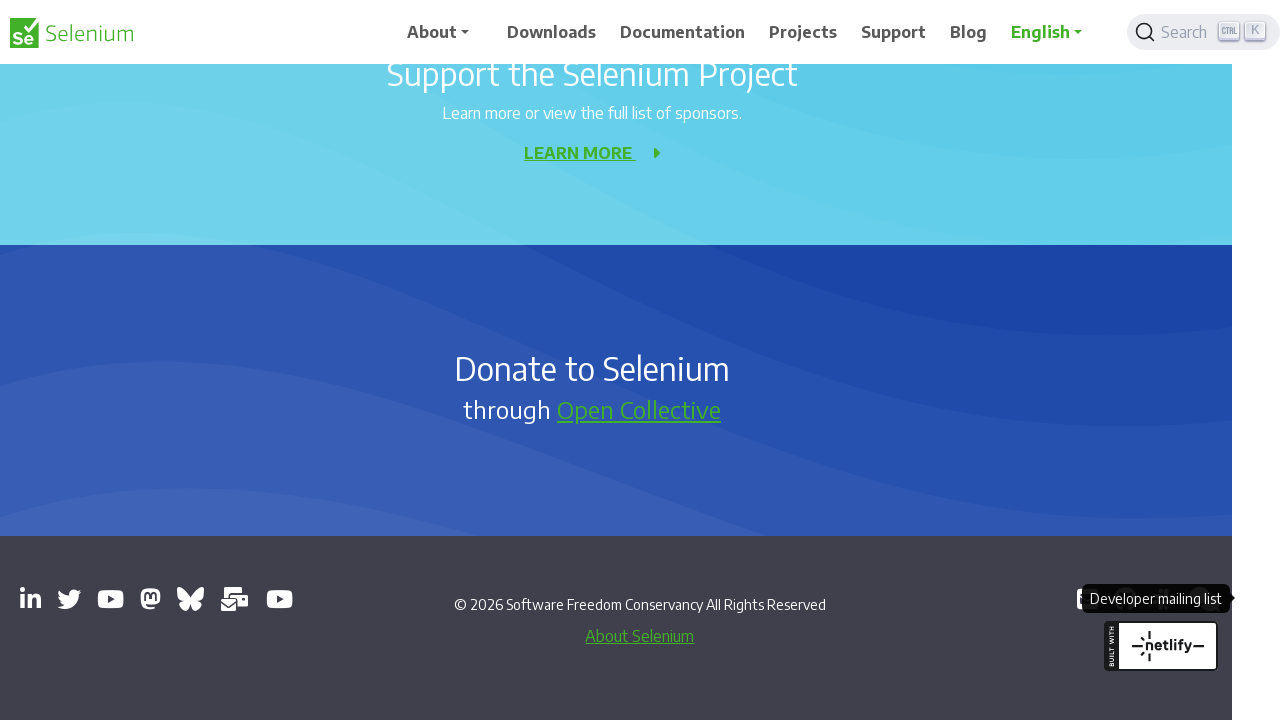

Waited for opened page DOM content to load
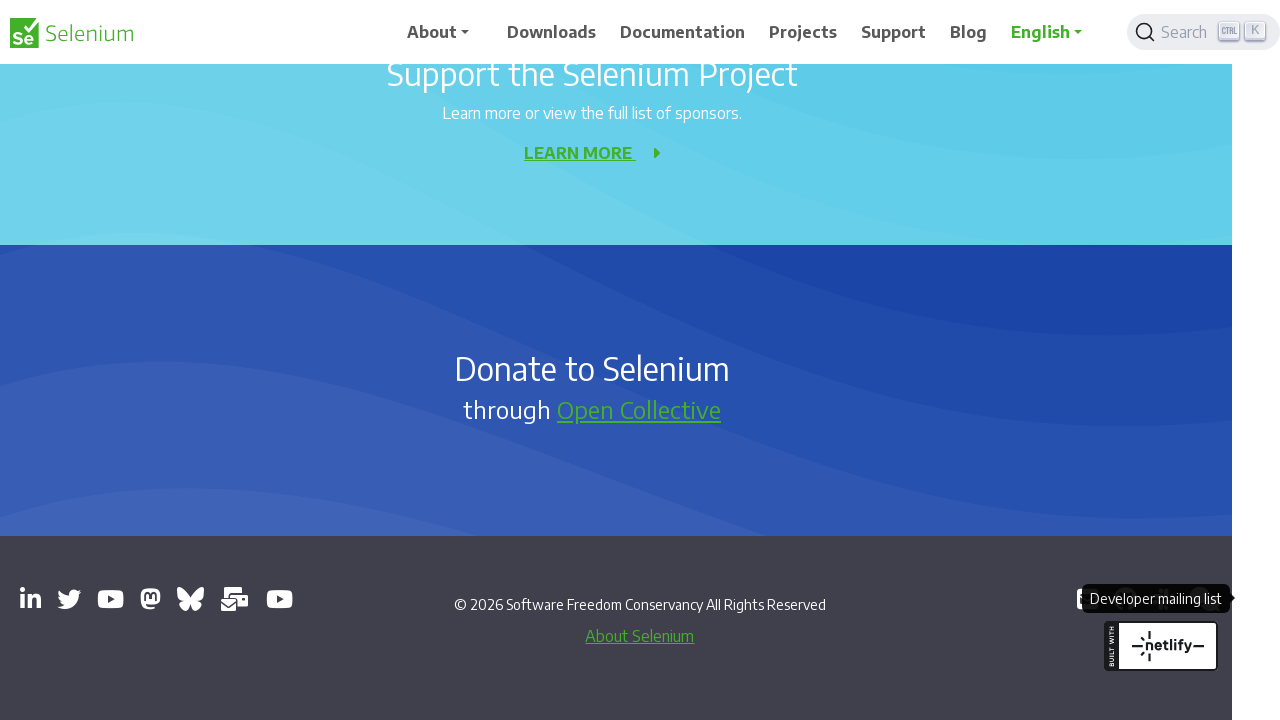

Closed opened page
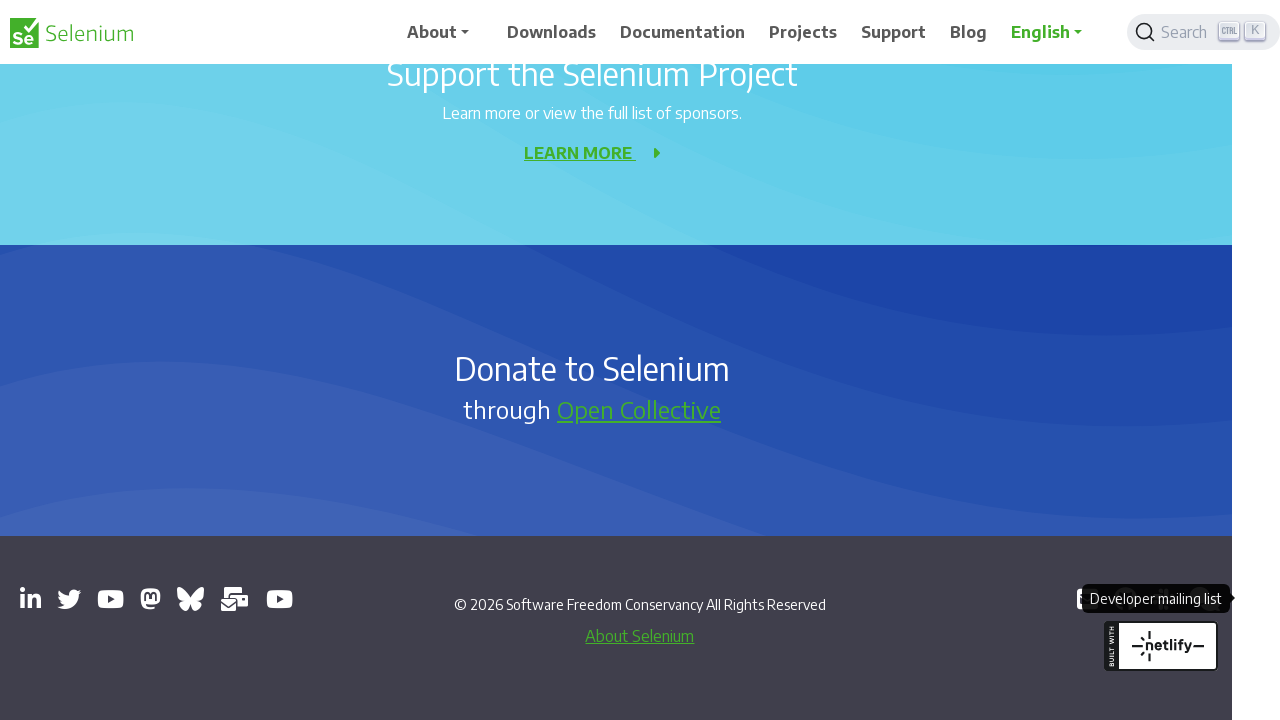

Brought opened page to front
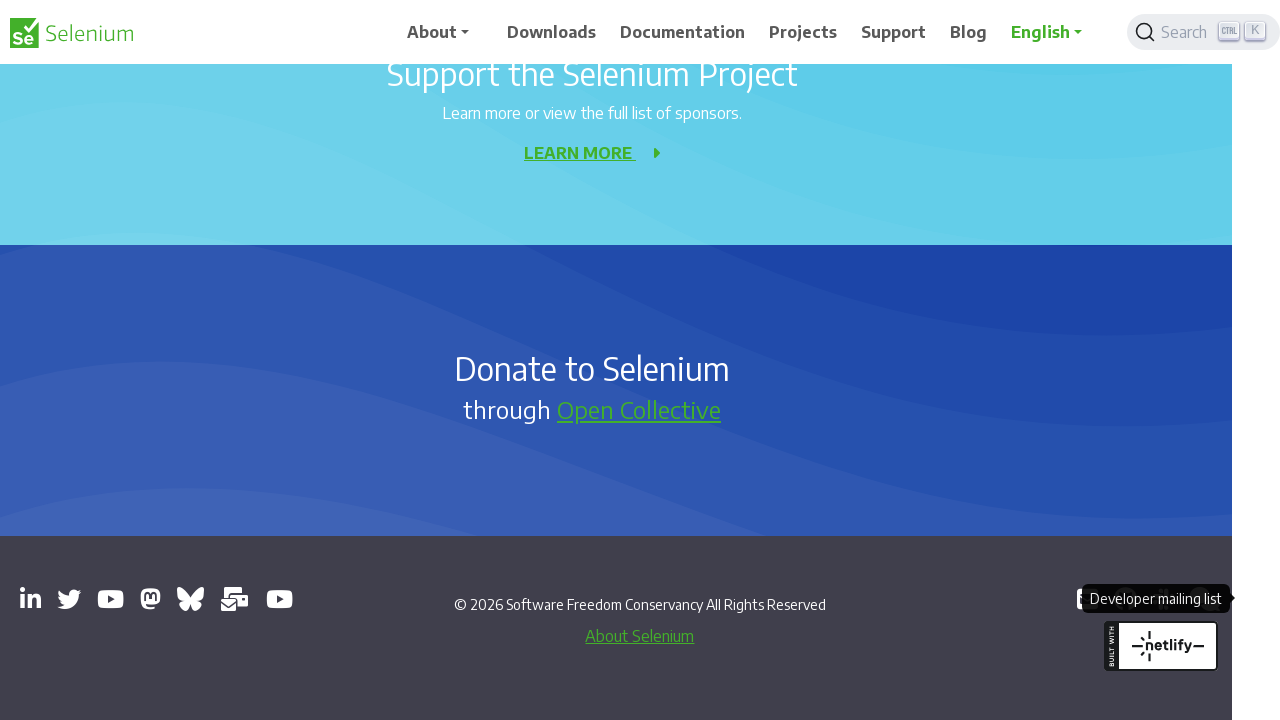

Waited for opened page DOM content to load
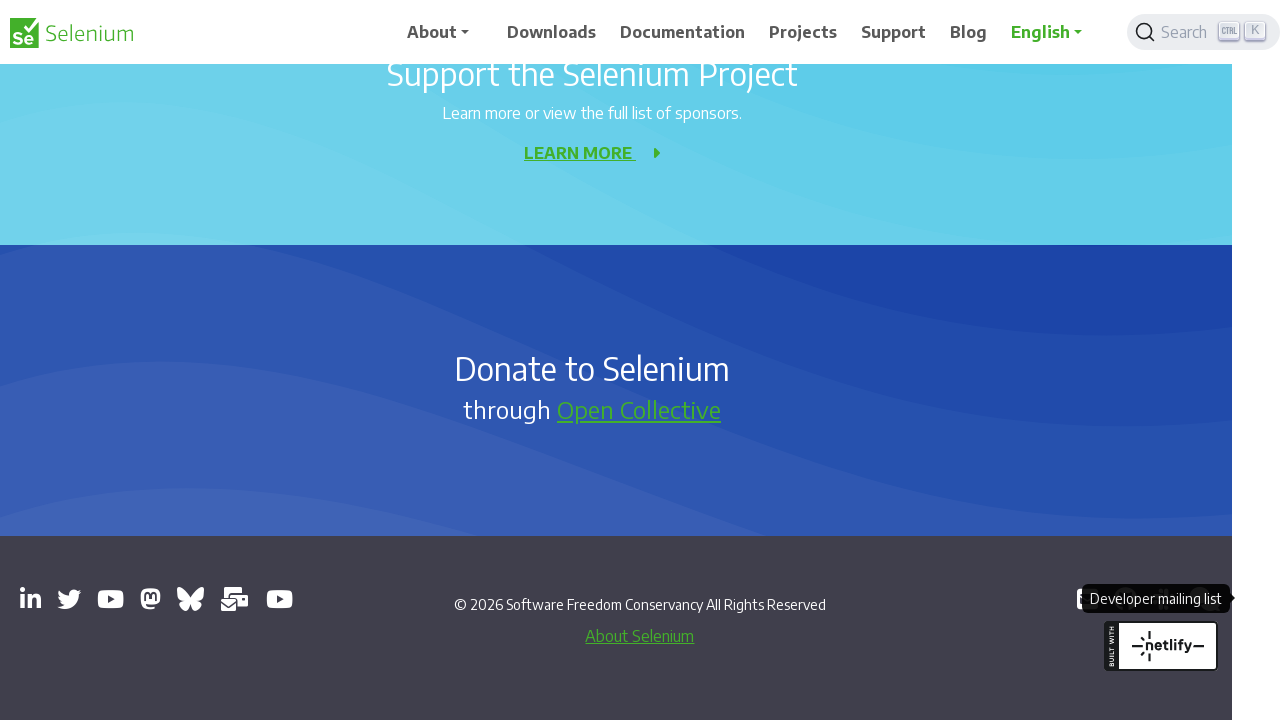

Closed opened page
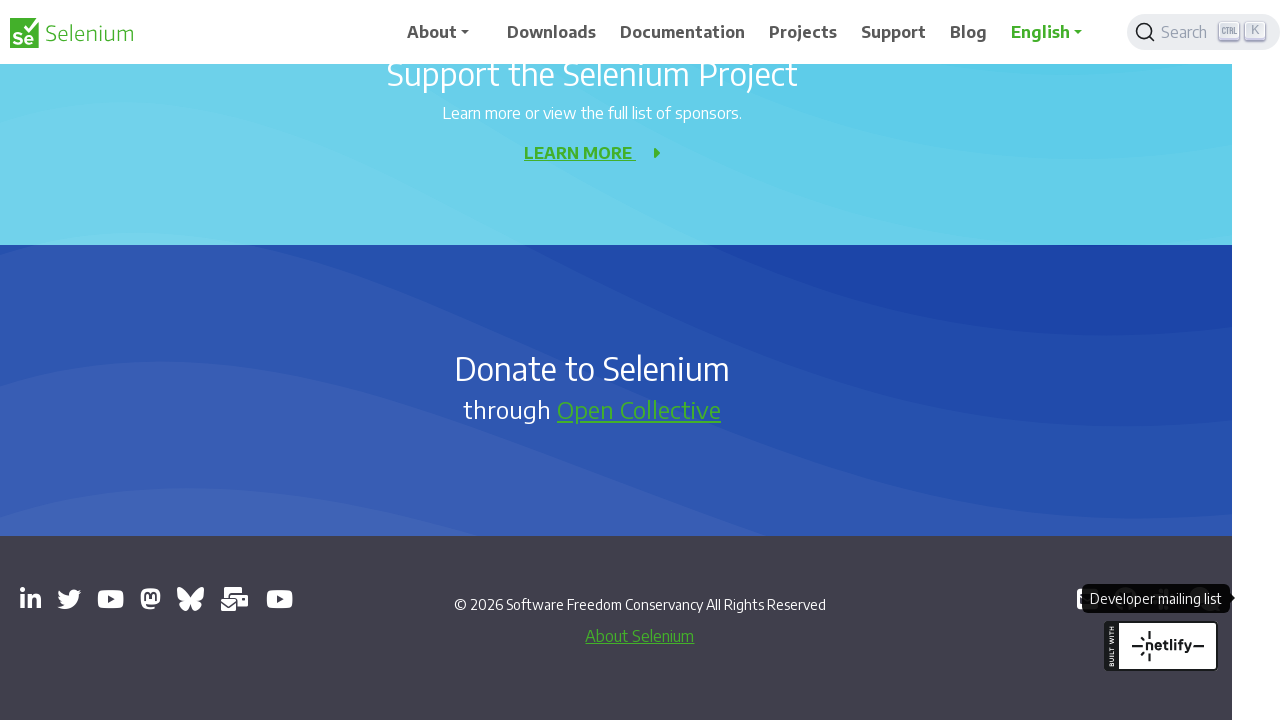

Brought opened page to front
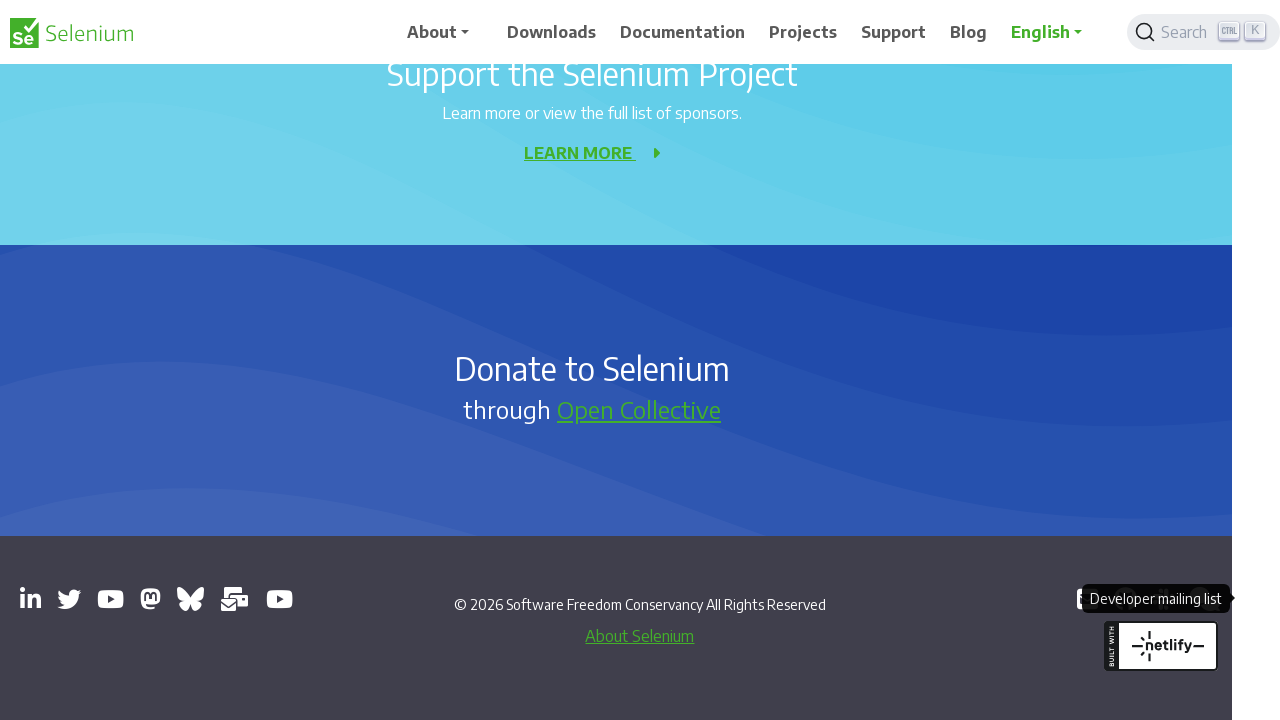

Waited for opened page DOM content to load
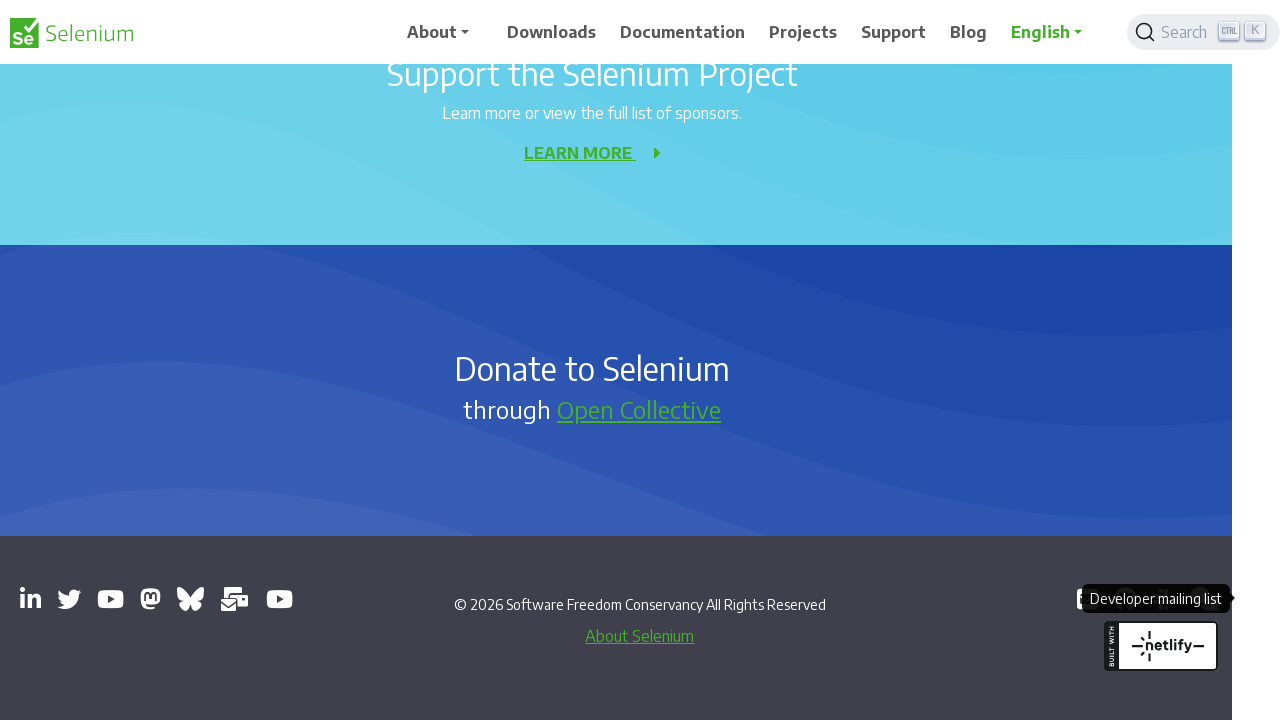

Closed opened page
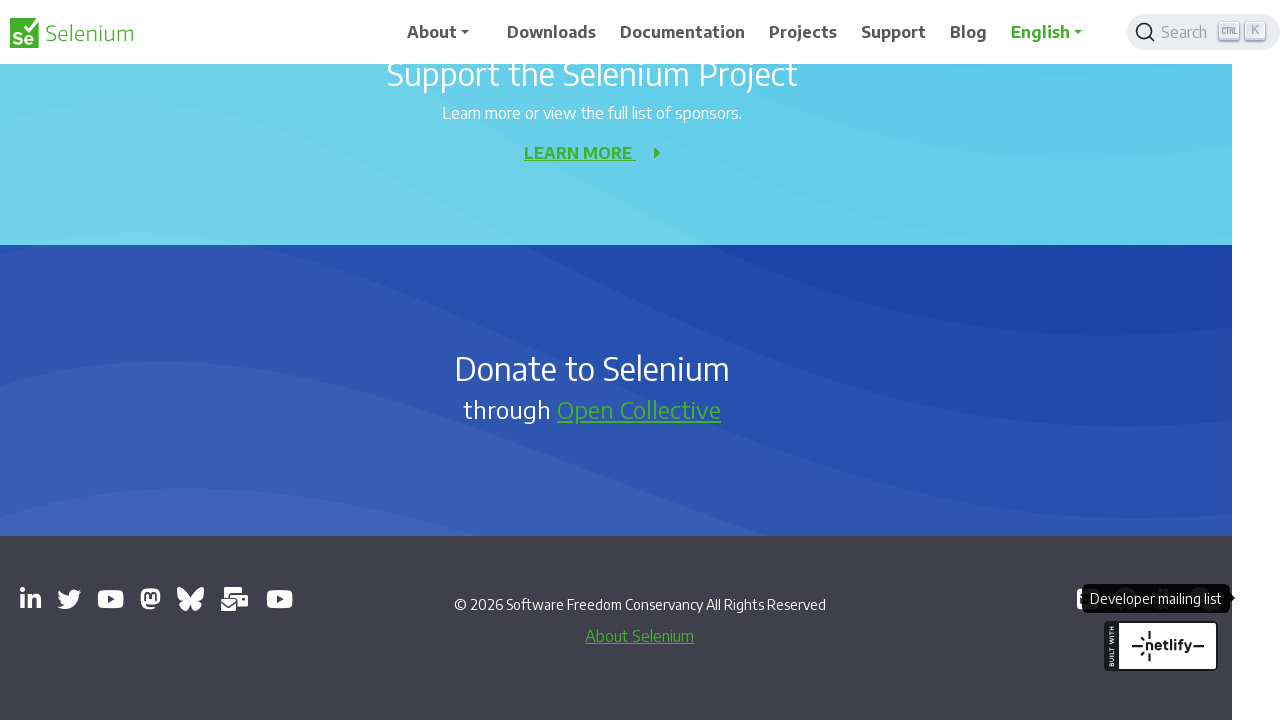

Brought opened page to front
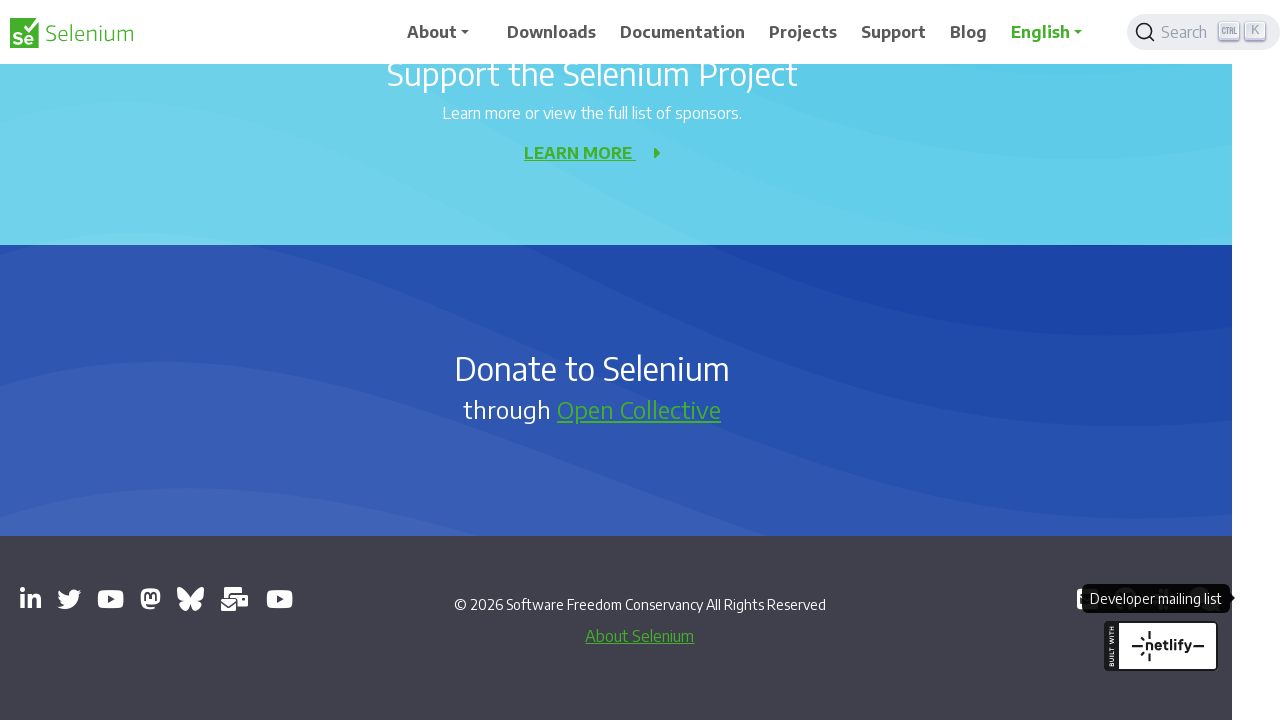

Waited for opened page DOM content to load
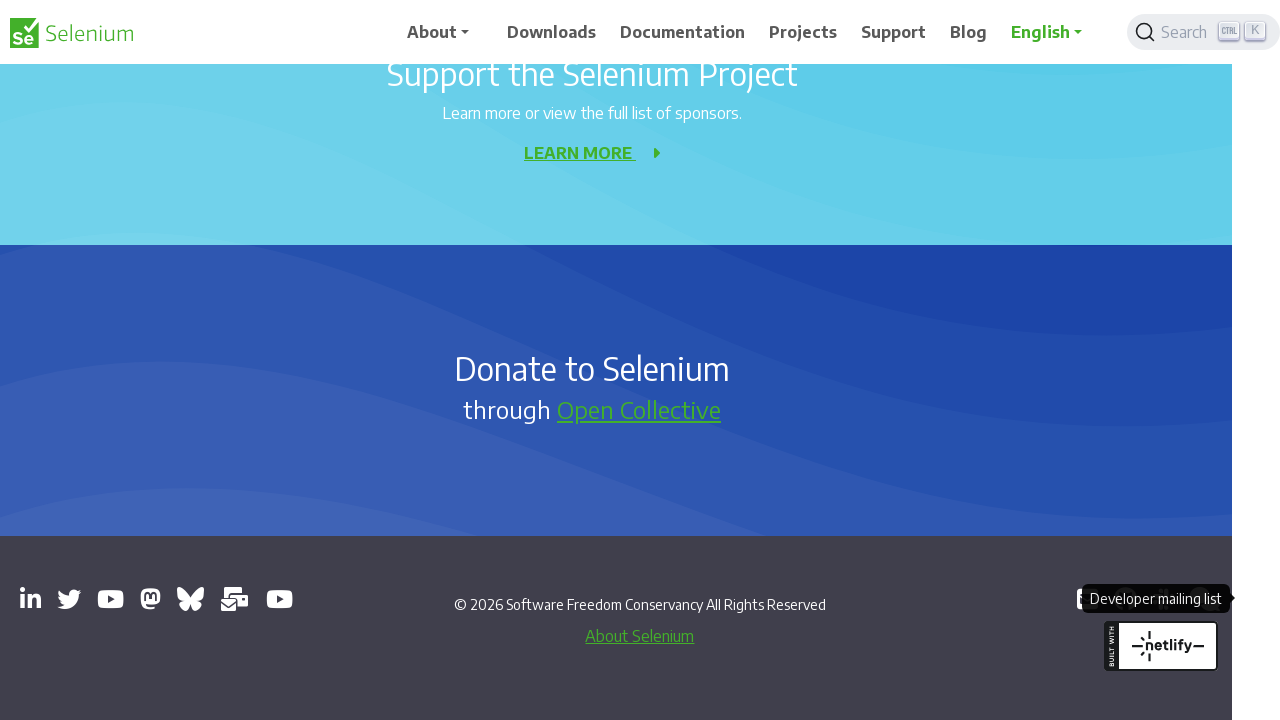

Closed opened page
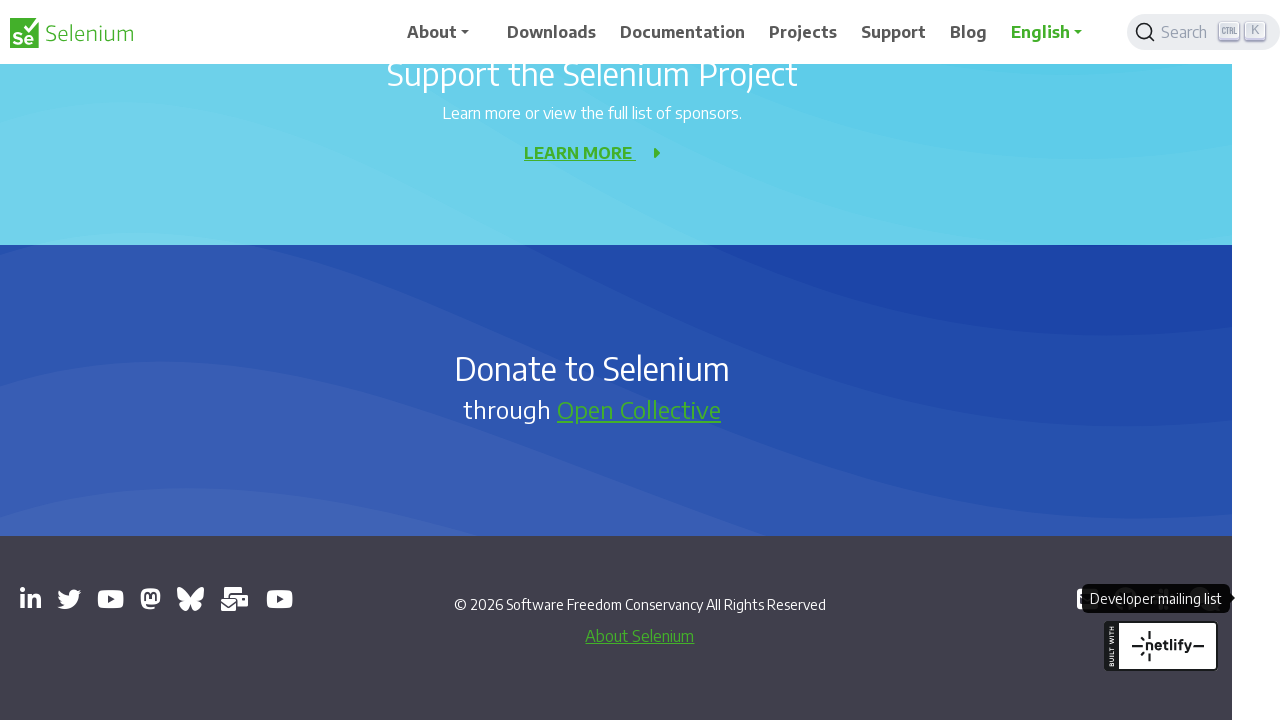

Returned focus to main page
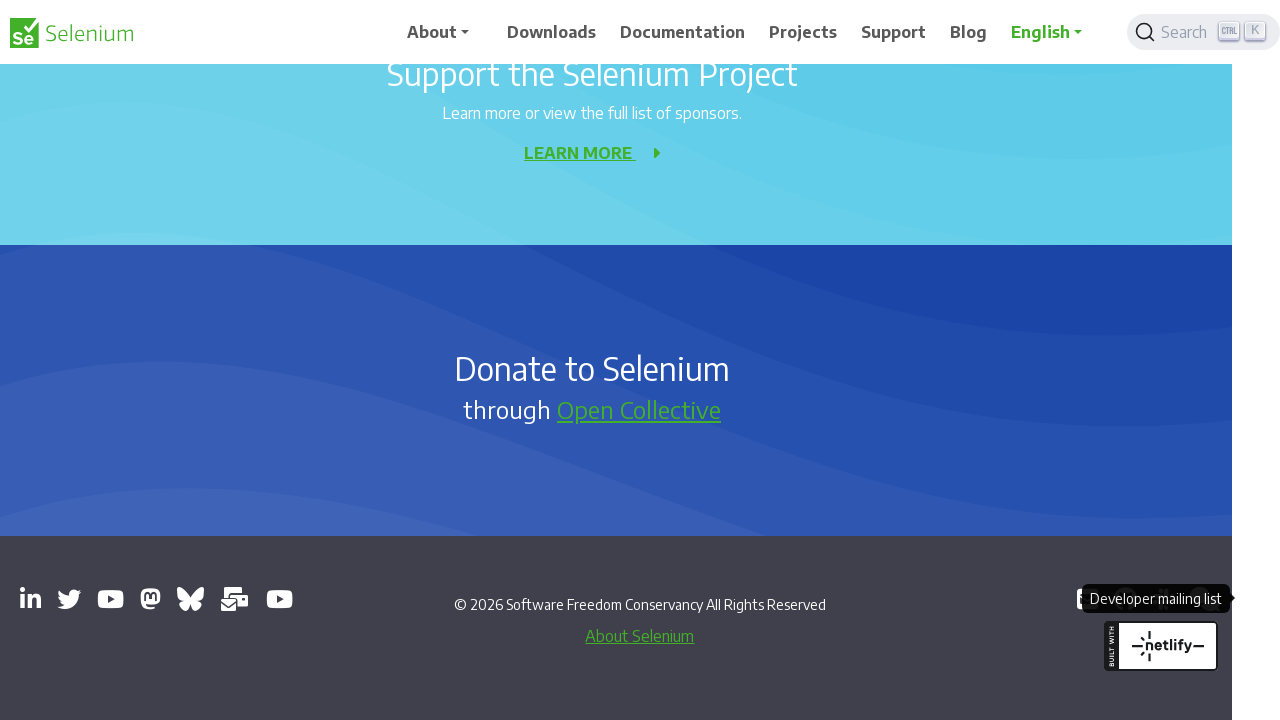

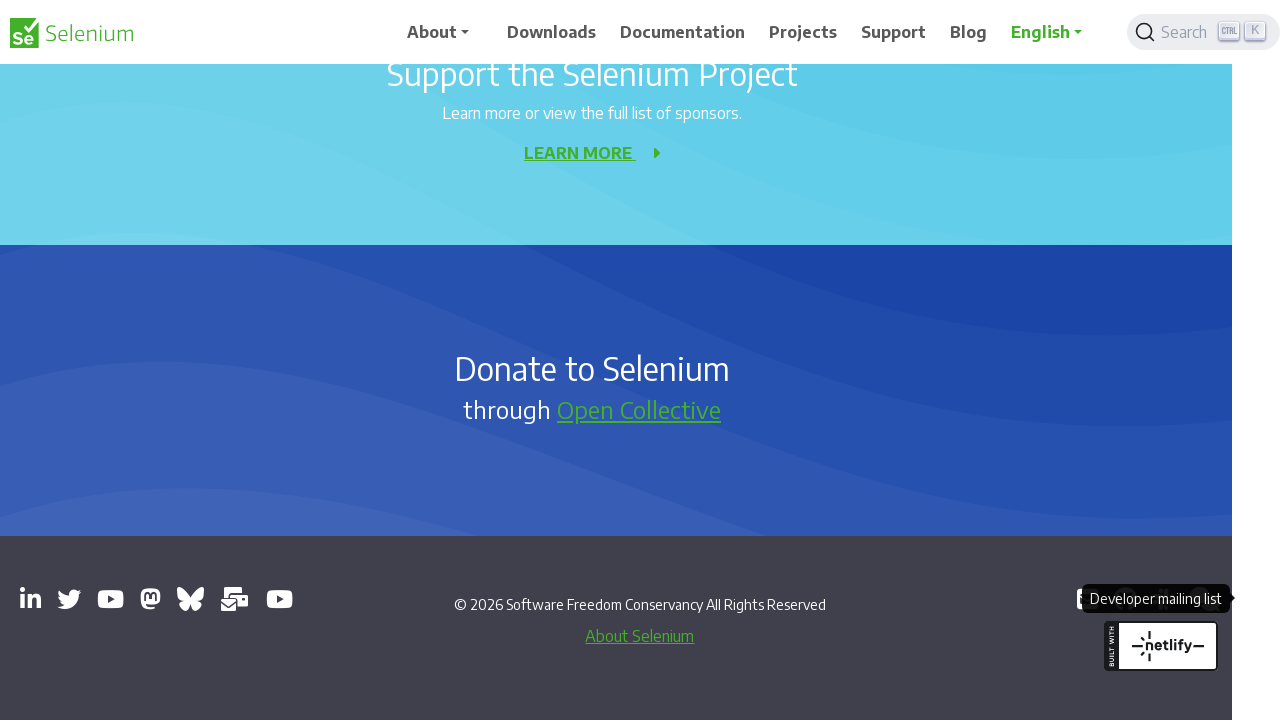